Tests navigating through paginated table by clicking pagination links and verifying data is accessible on each page

Starting URL: https://testautomationpractice.blogspot.com/

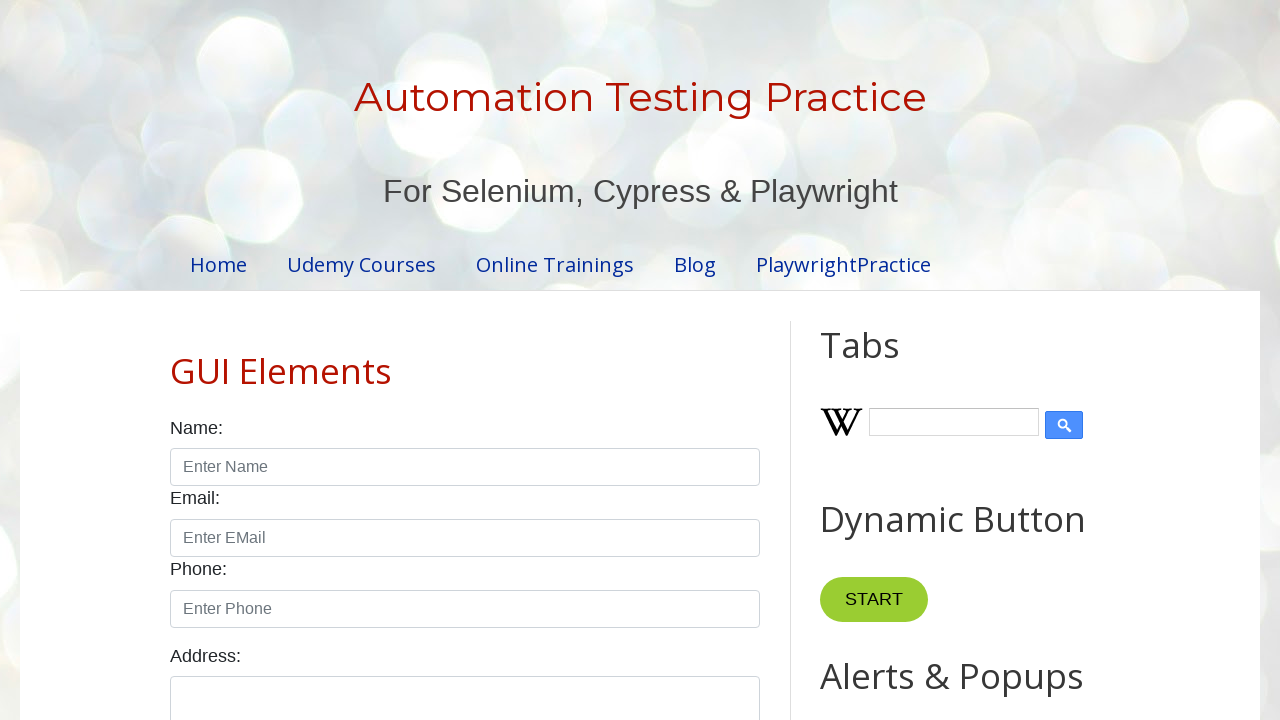

Located the product table
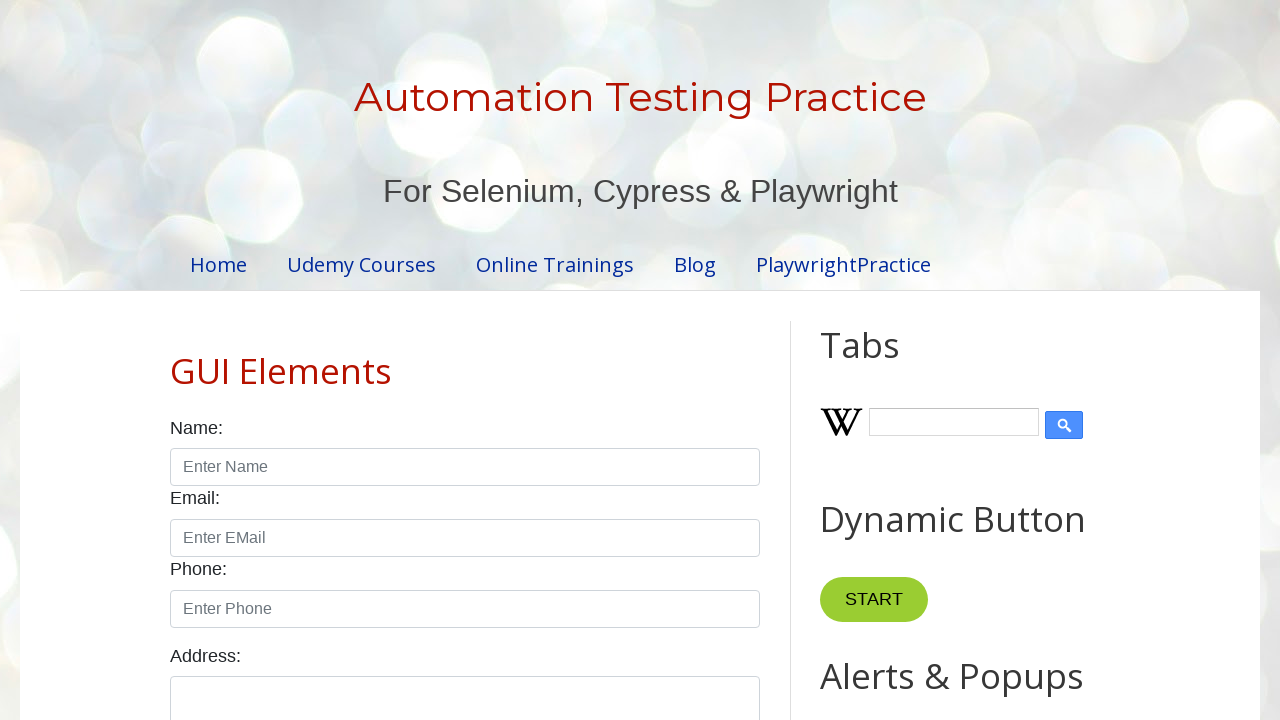

Located table header columns
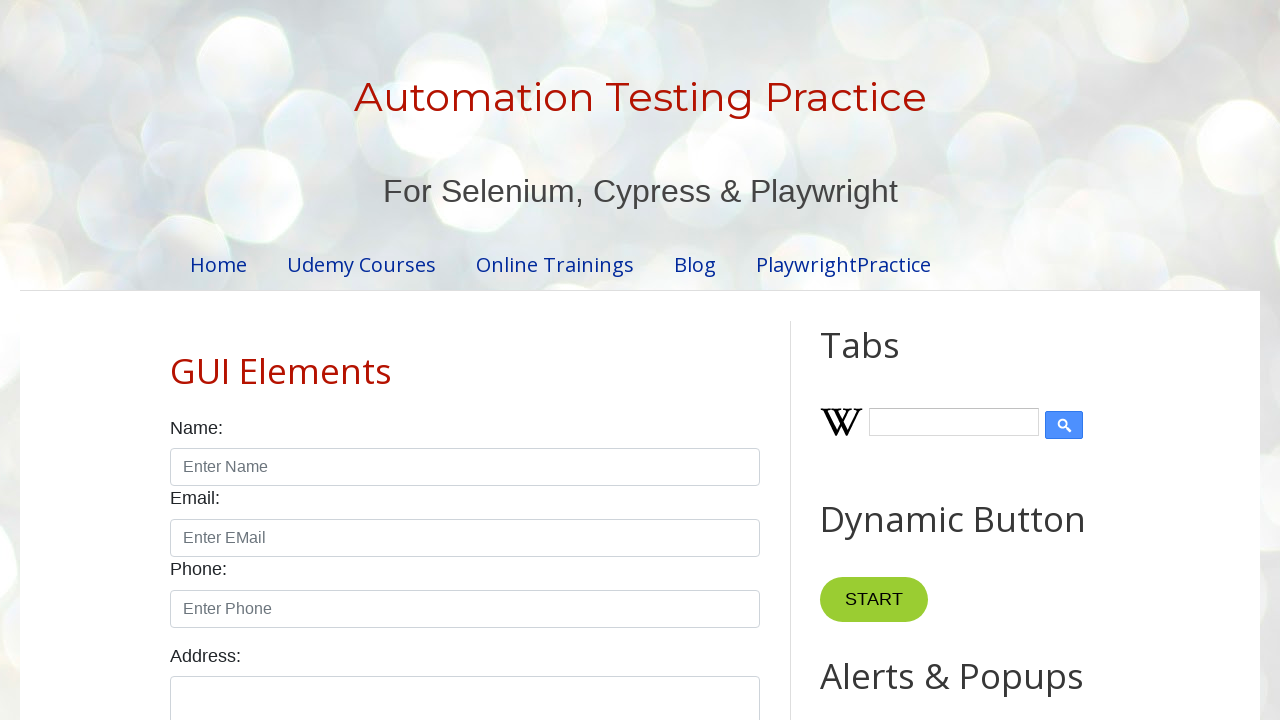

Verified table has 4 columns
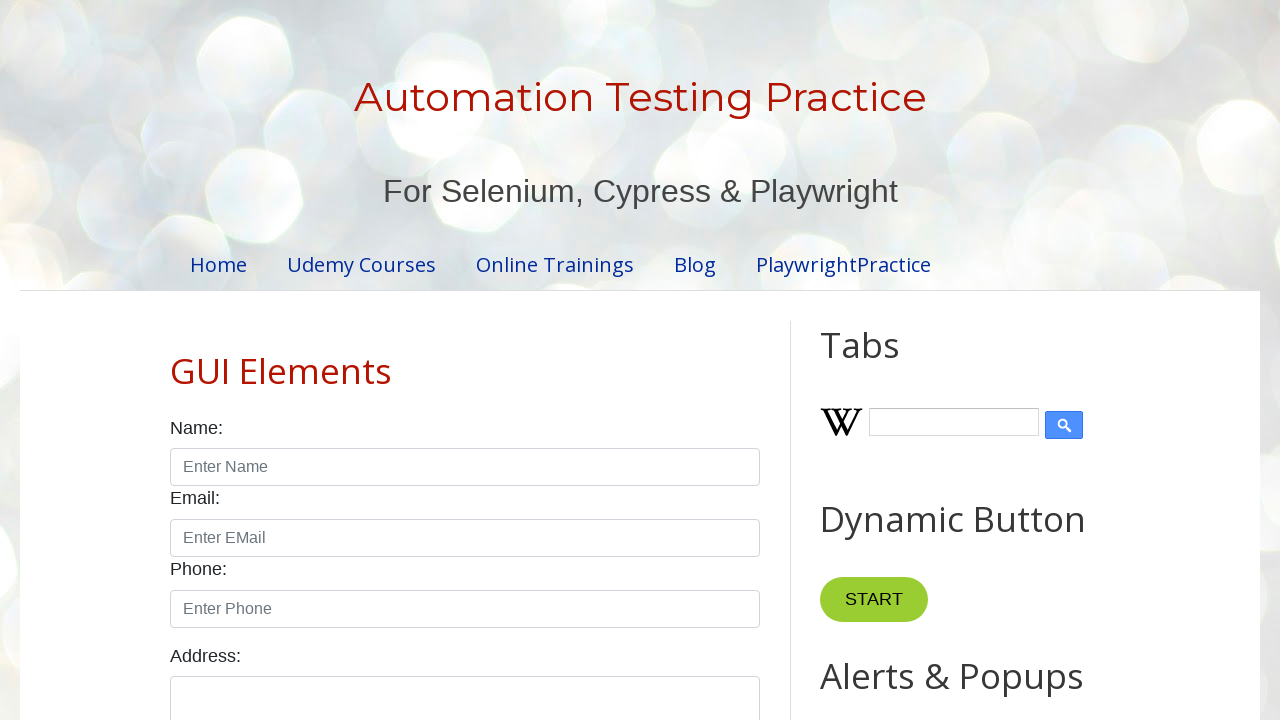

Located table body rows
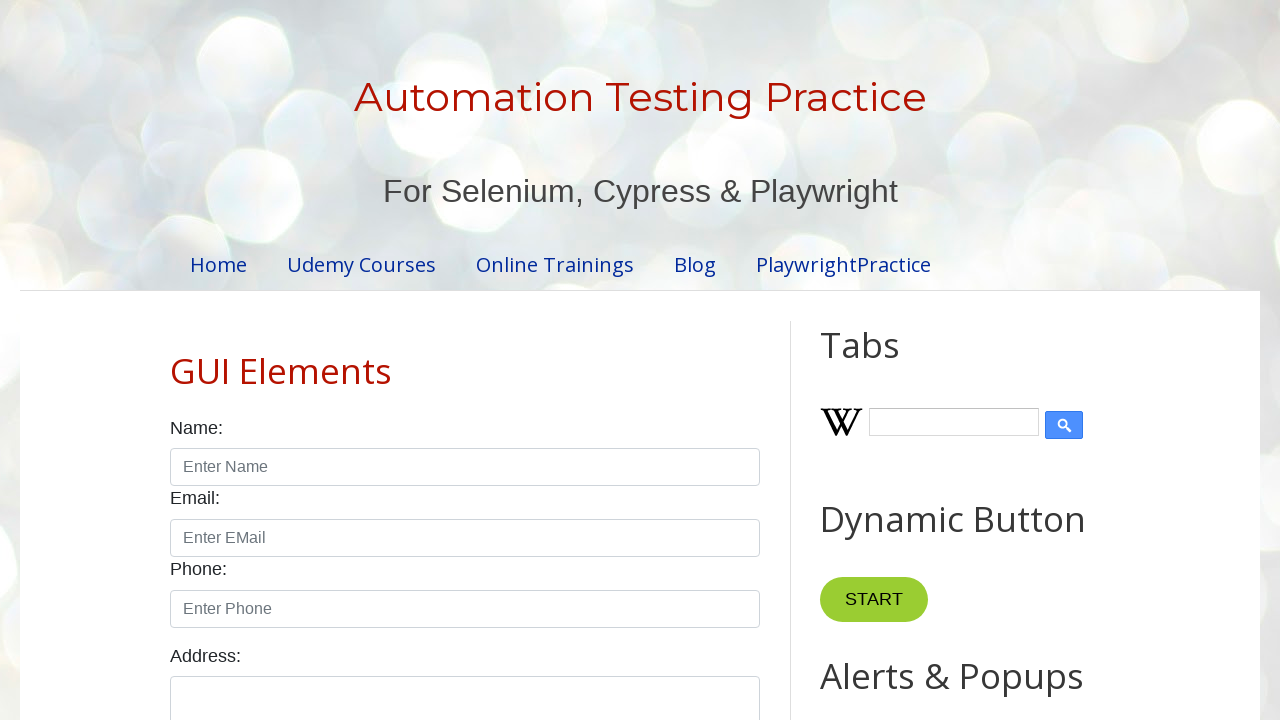

Verified table has 5 rows on first page
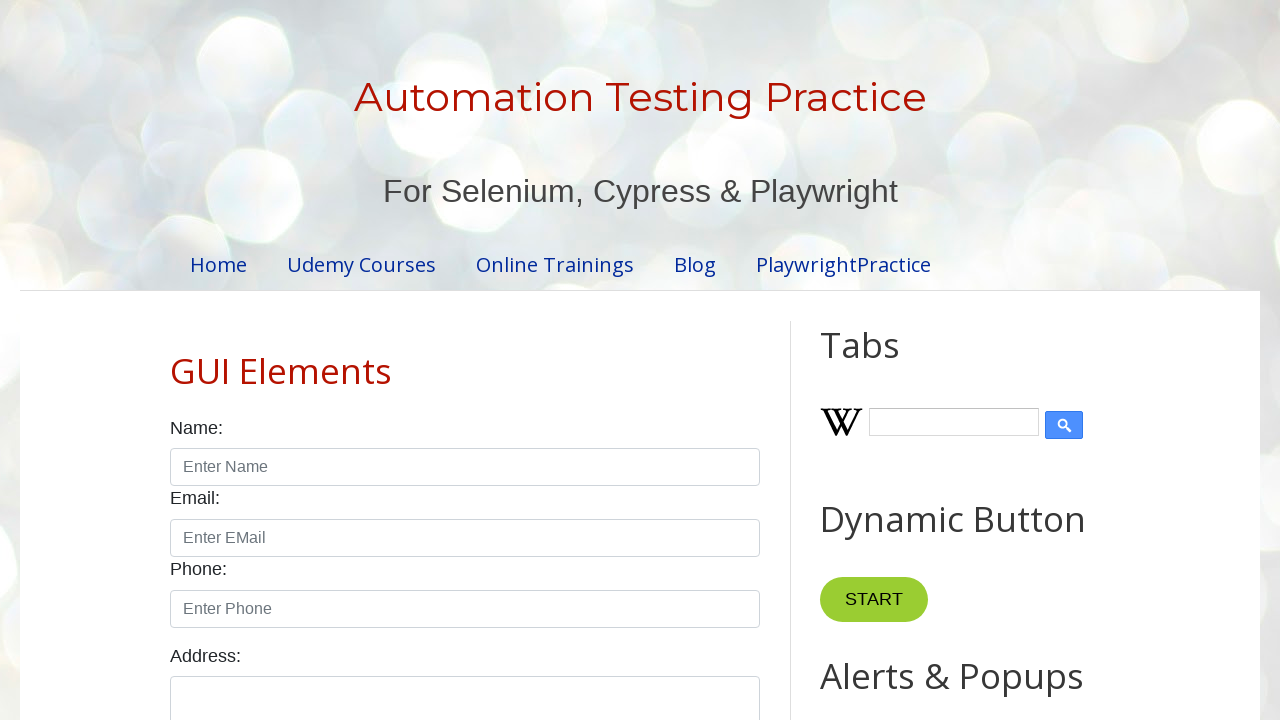

Located pagination links
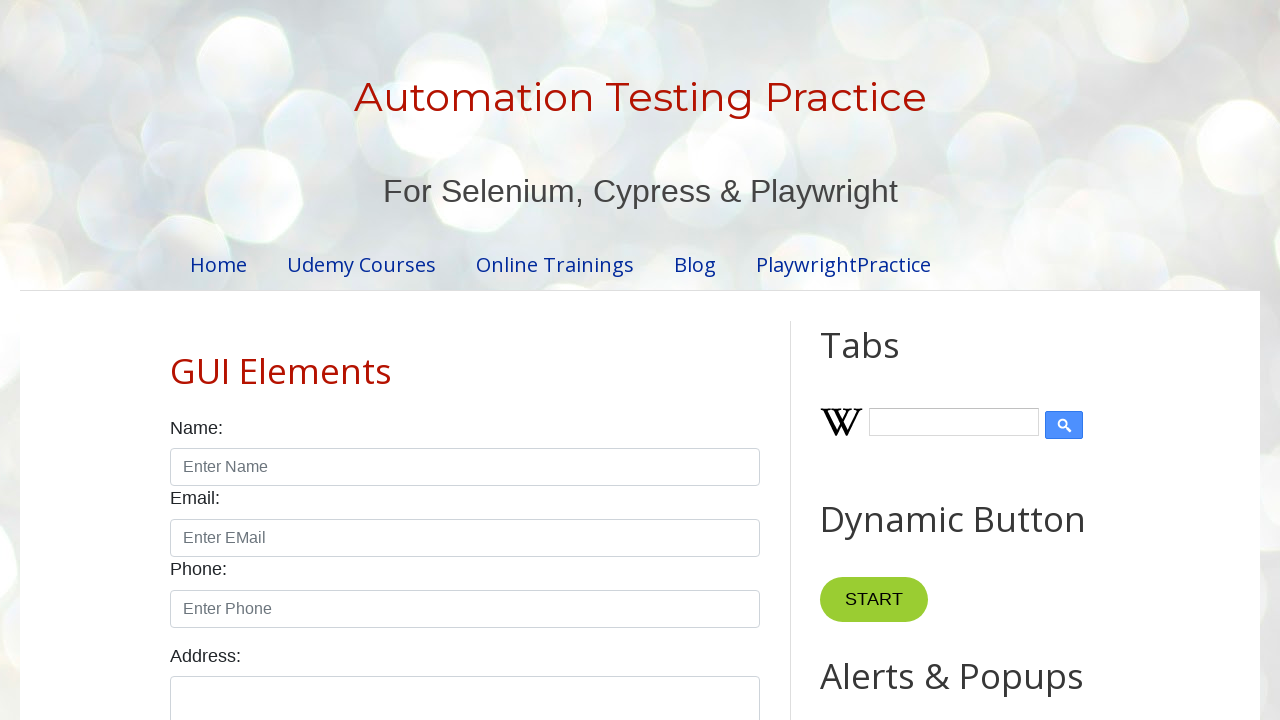

Found 4 pagination links
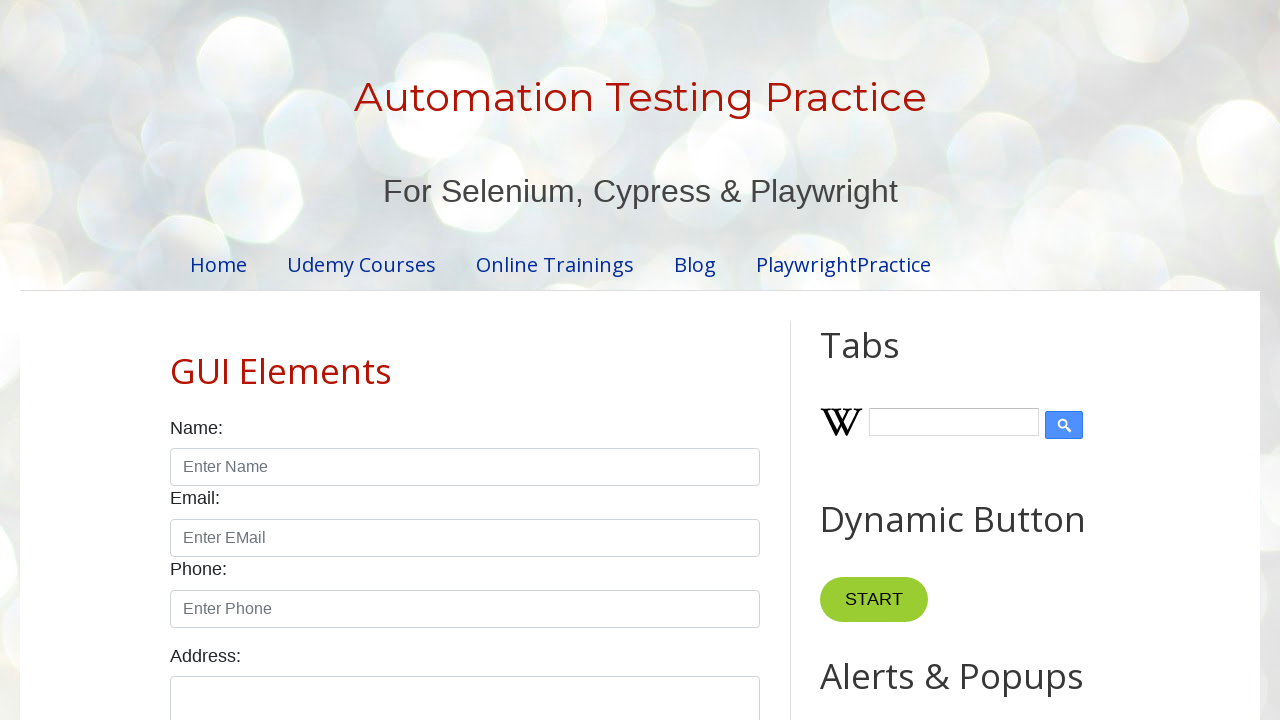

Accessing row 1 on page 1
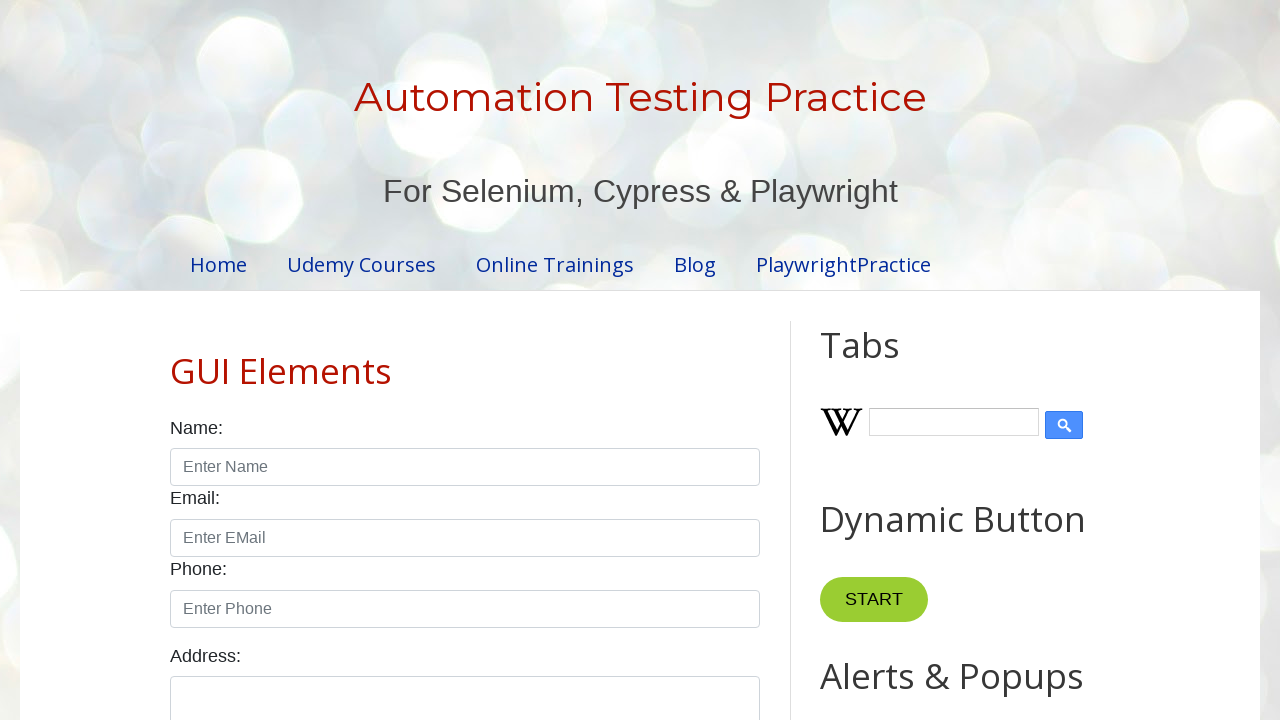

Read data from row 1, column 1 on page 1: '1'
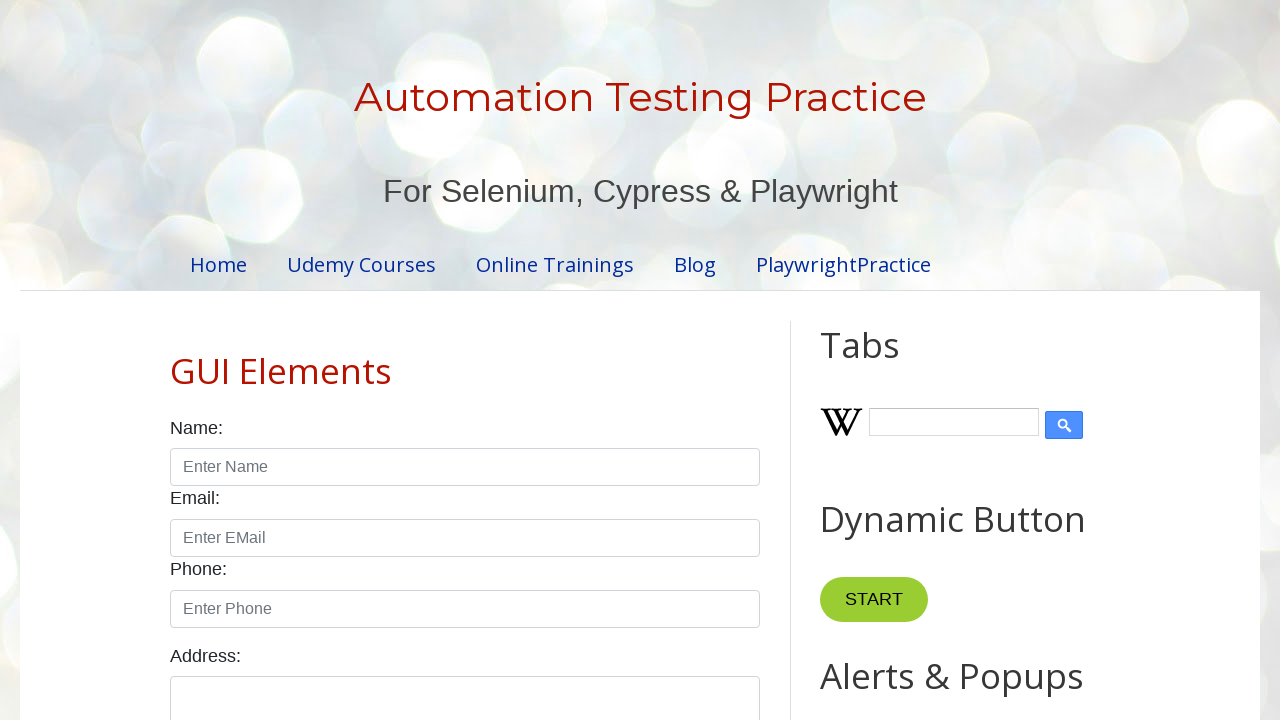

Read data from row 1, column 2 on page 1: 'Smartphone'
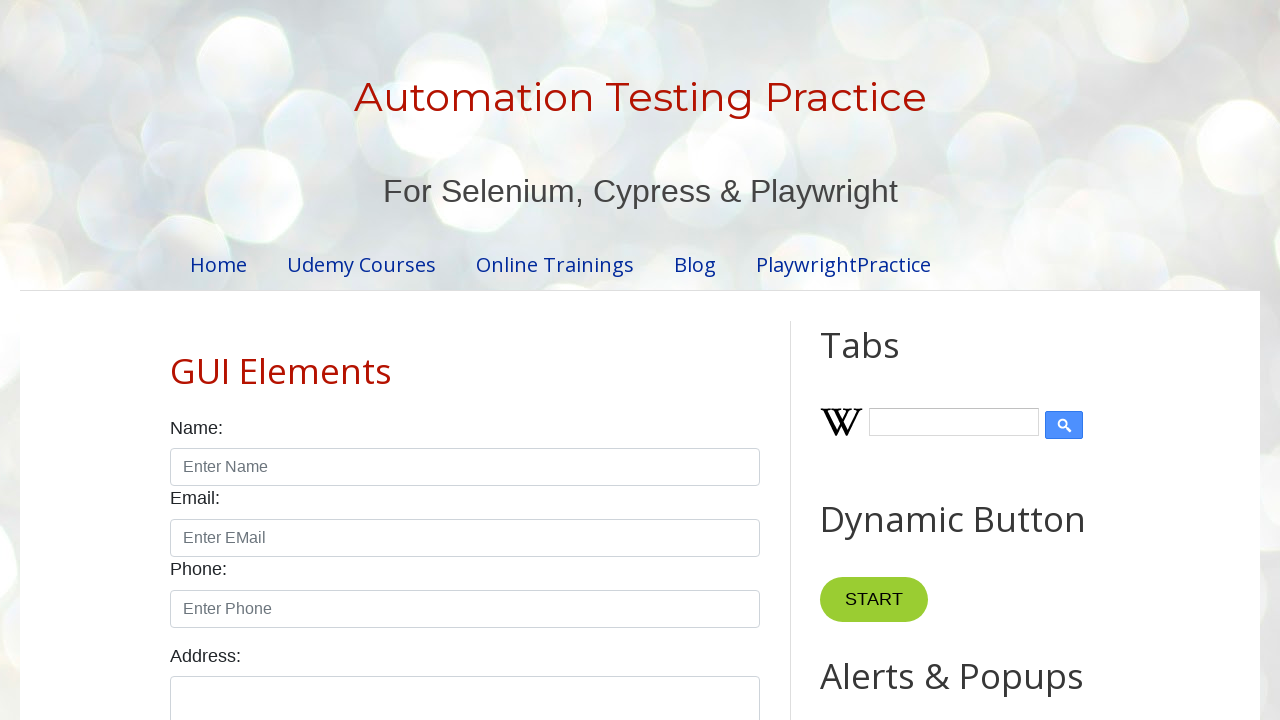

Read data from row 1, column 3 on page 1: '$10.99'
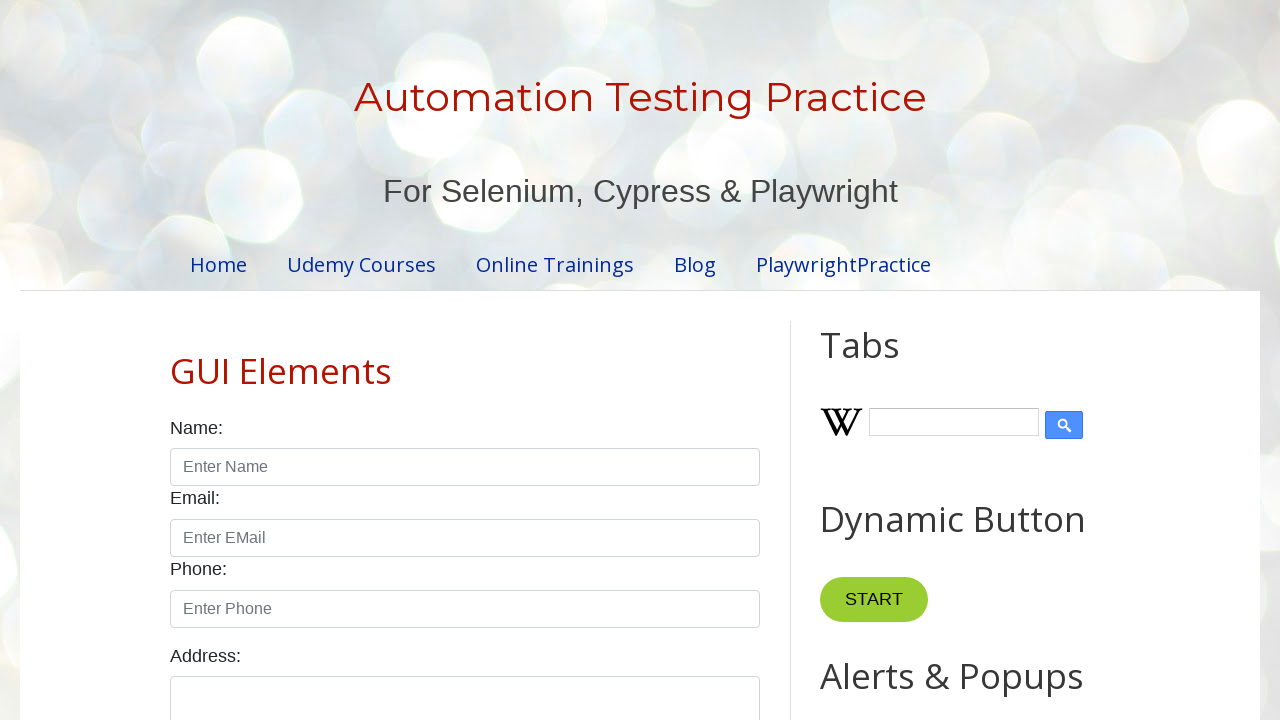

Accessing row 2 on page 1
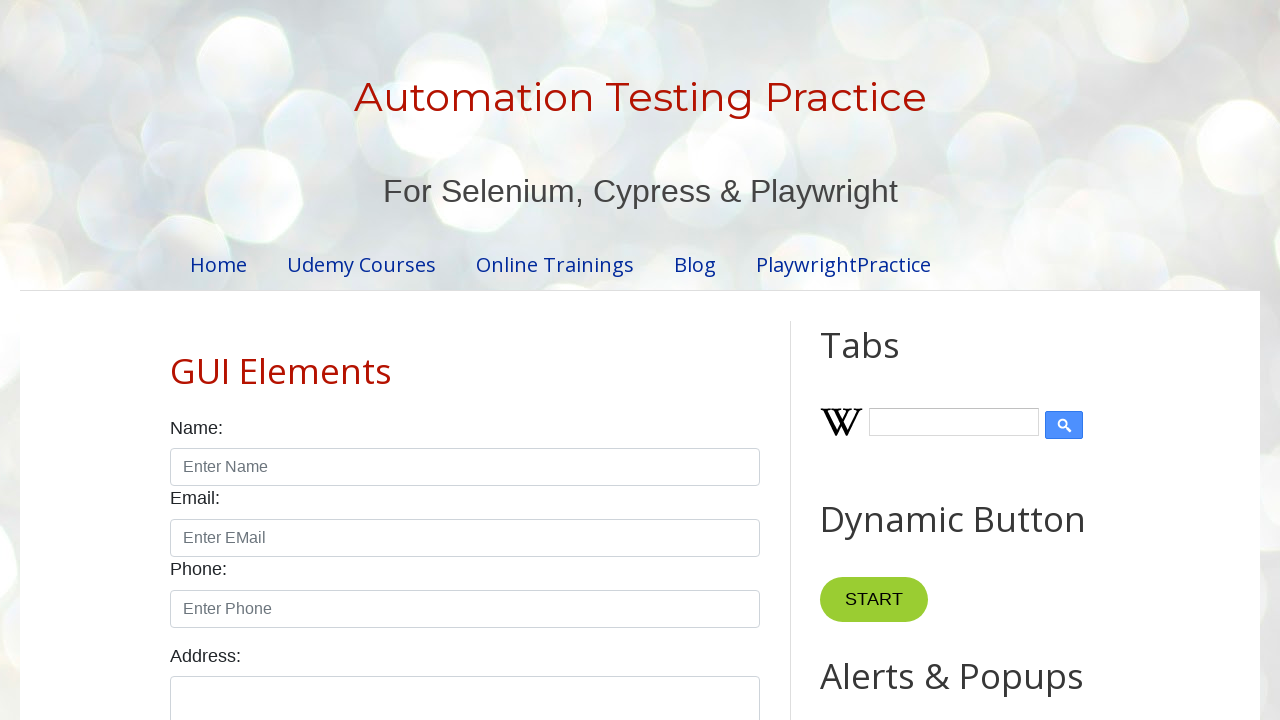

Read data from row 2, column 1 on page 1: '2'
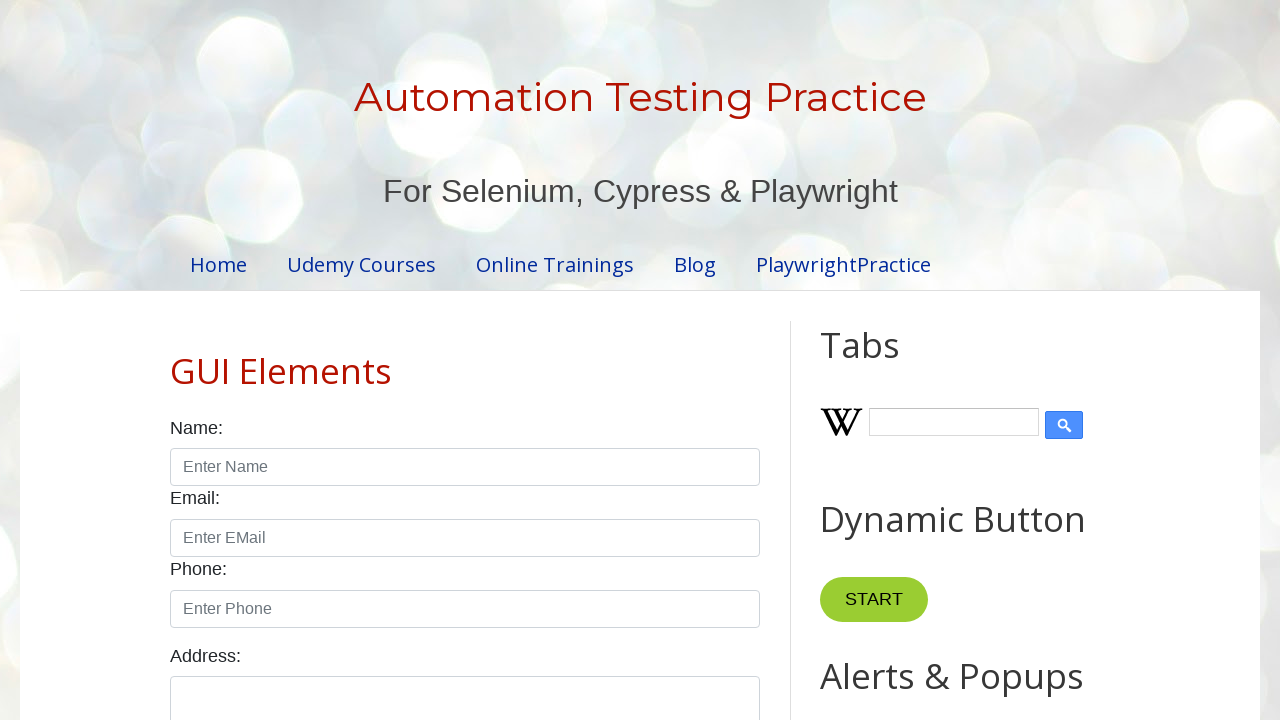

Read data from row 2, column 2 on page 1: 'Laptop'
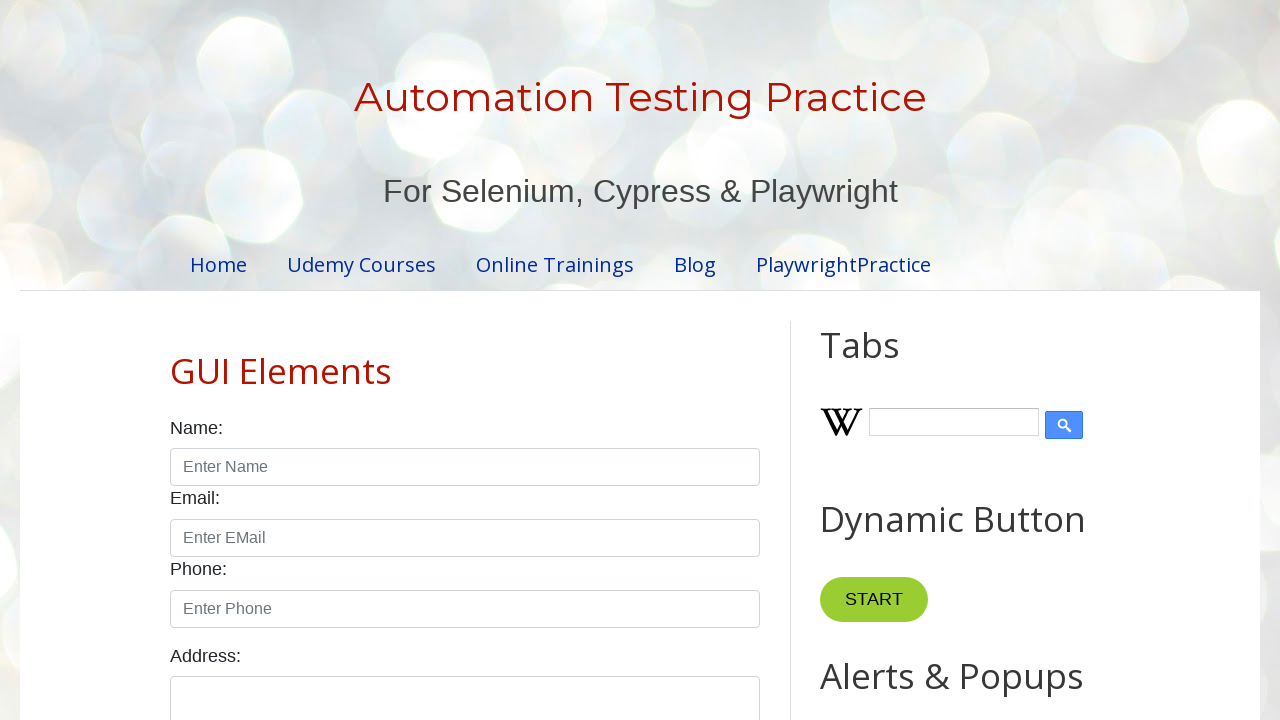

Read data from row 2, column 3 on page 1: '$19.99'
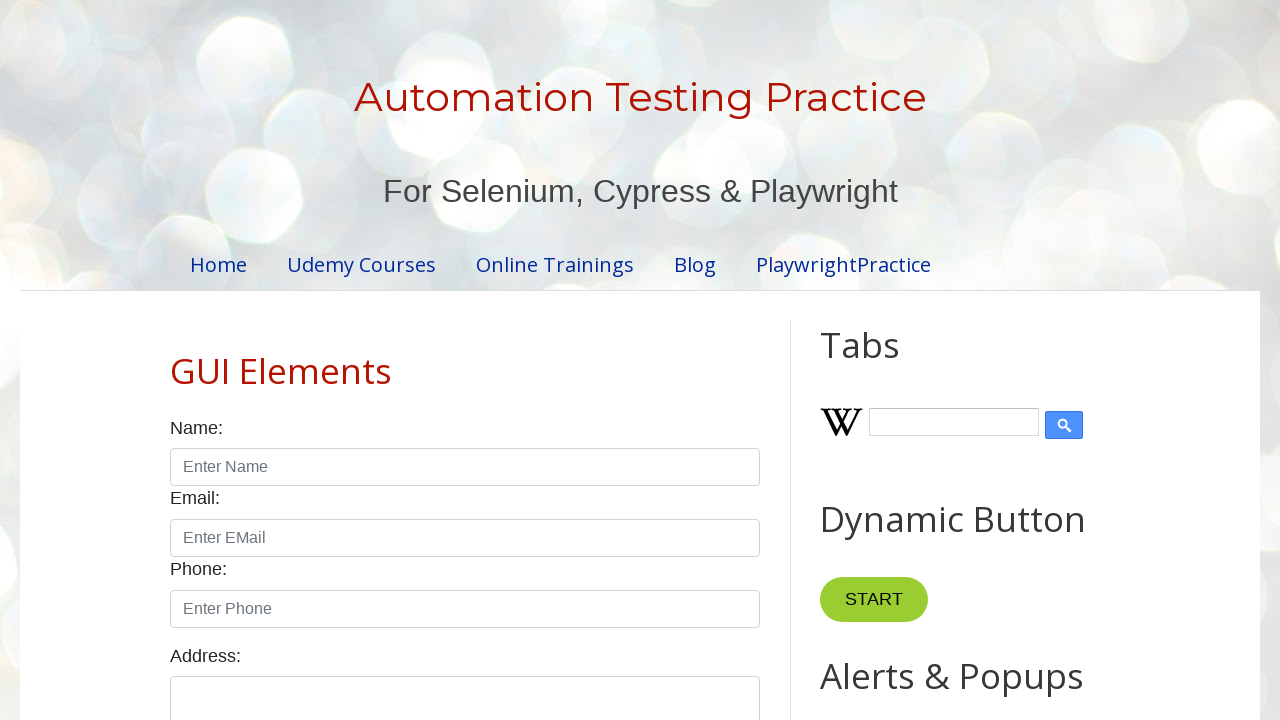

Accessing row 3 on page 1
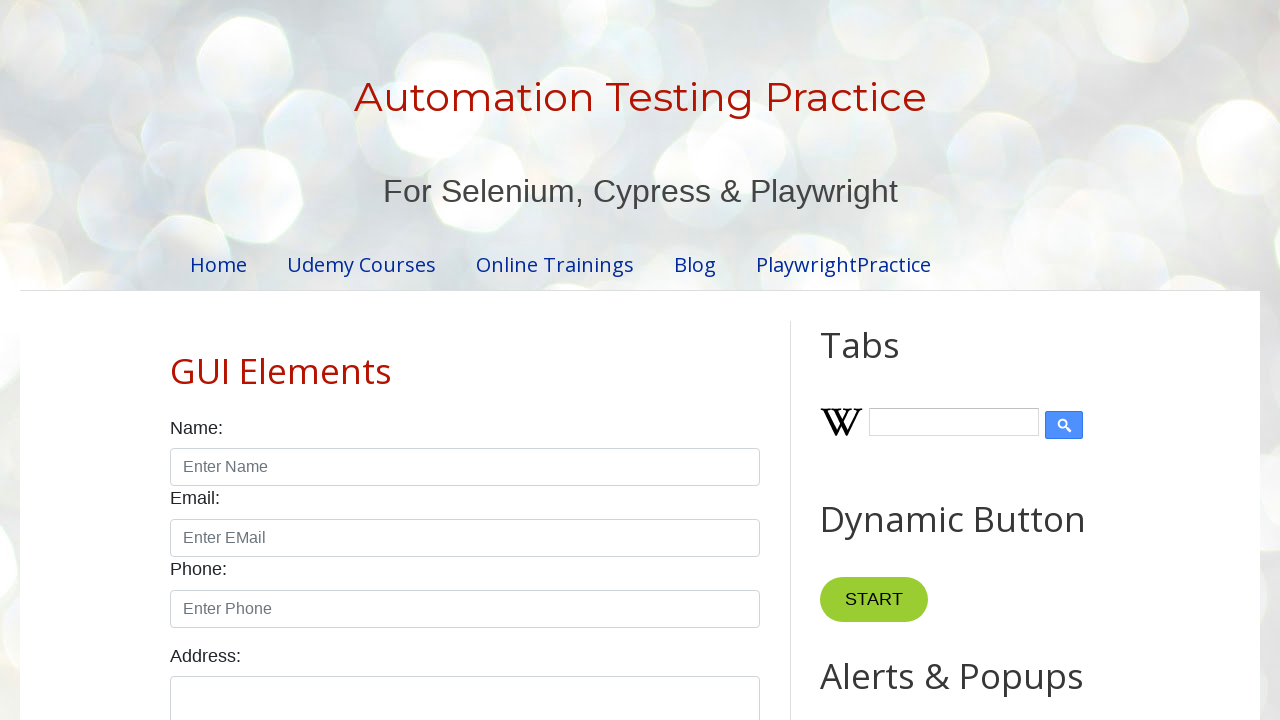

Read data from row 3, column 1 on page 1: '3'
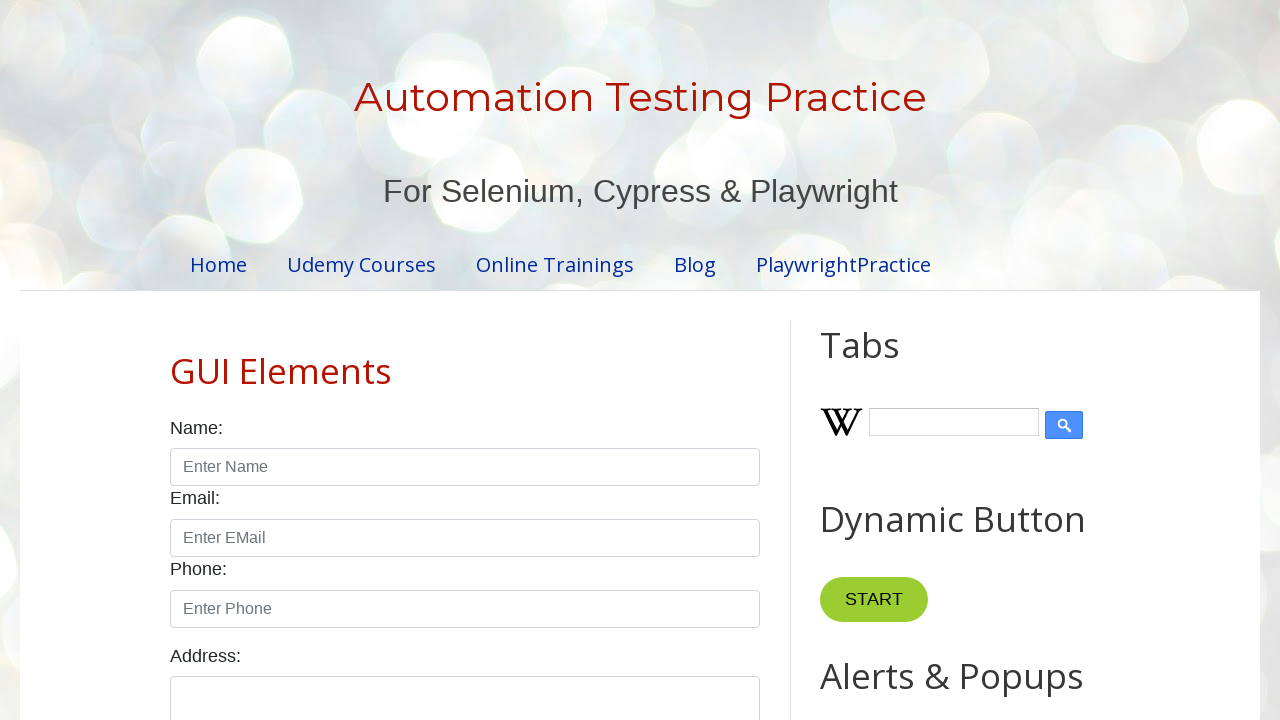

Read data from row 3, column 2 on page 1: 'Tablet '
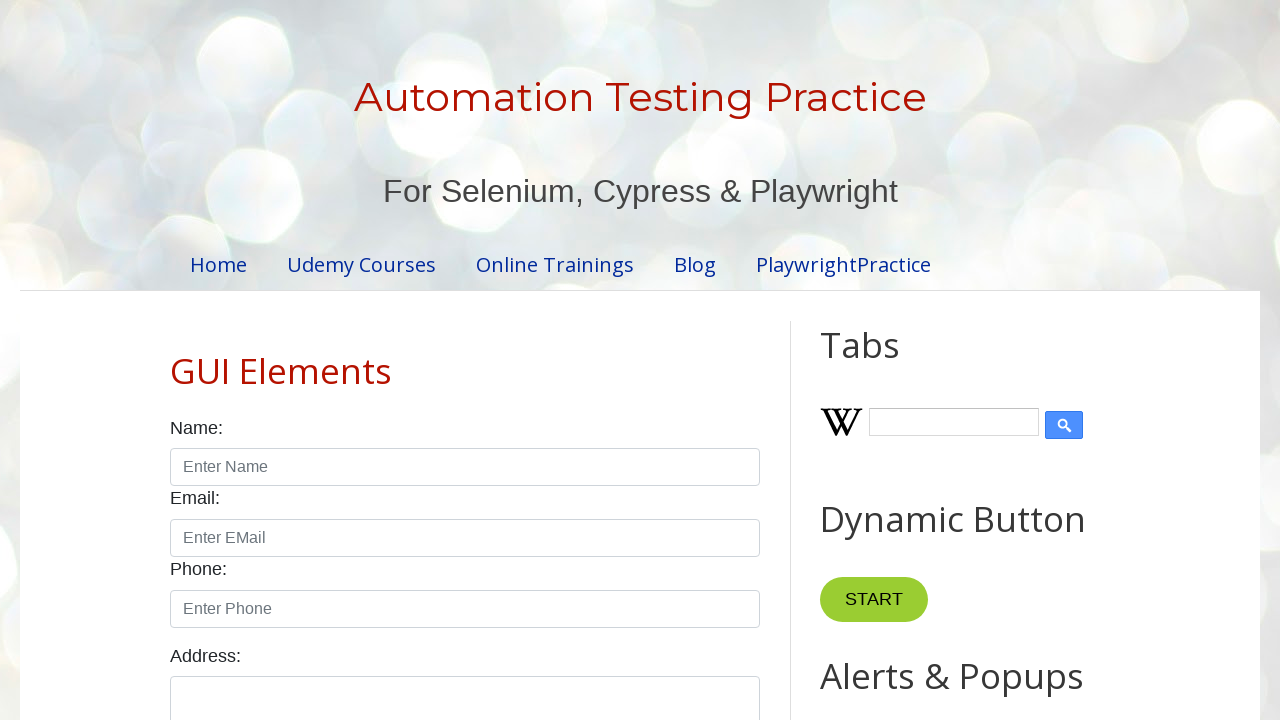

Read data from row 3, column 3 on page 1: '$5.99'
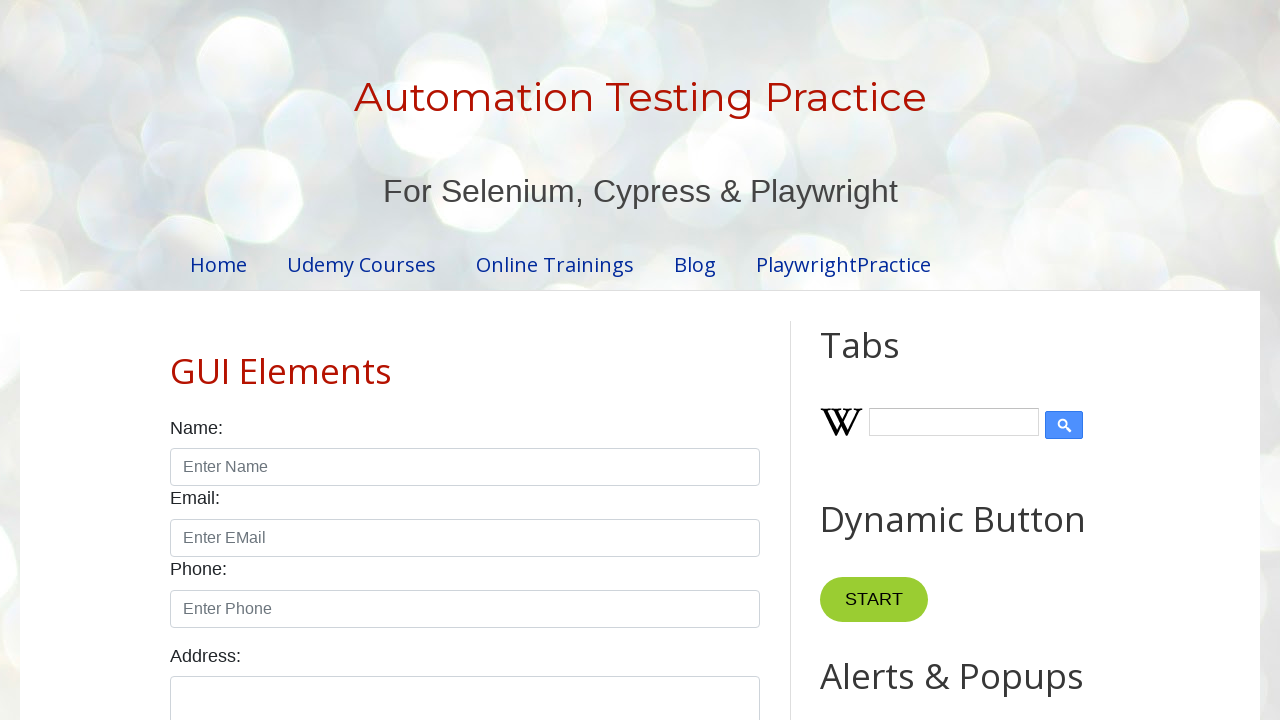

Accessing row 4 on page 1
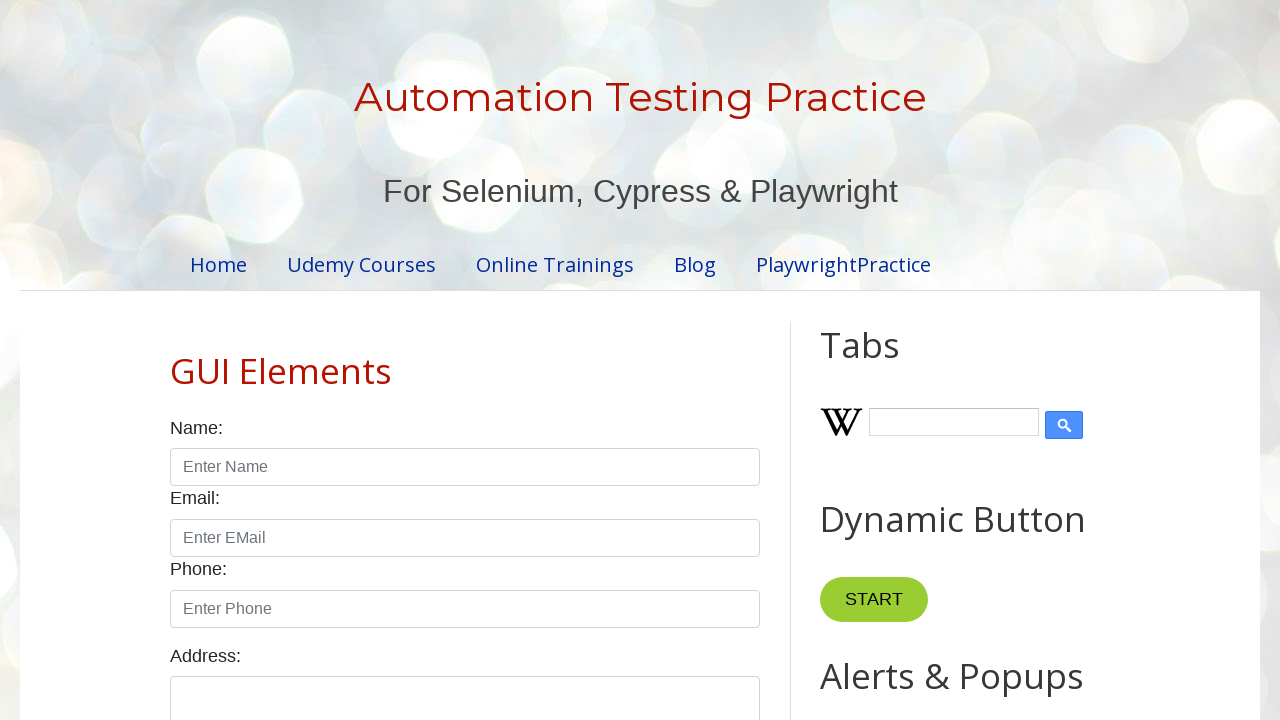

Read data from row 4, column 1 on page 1: '4'
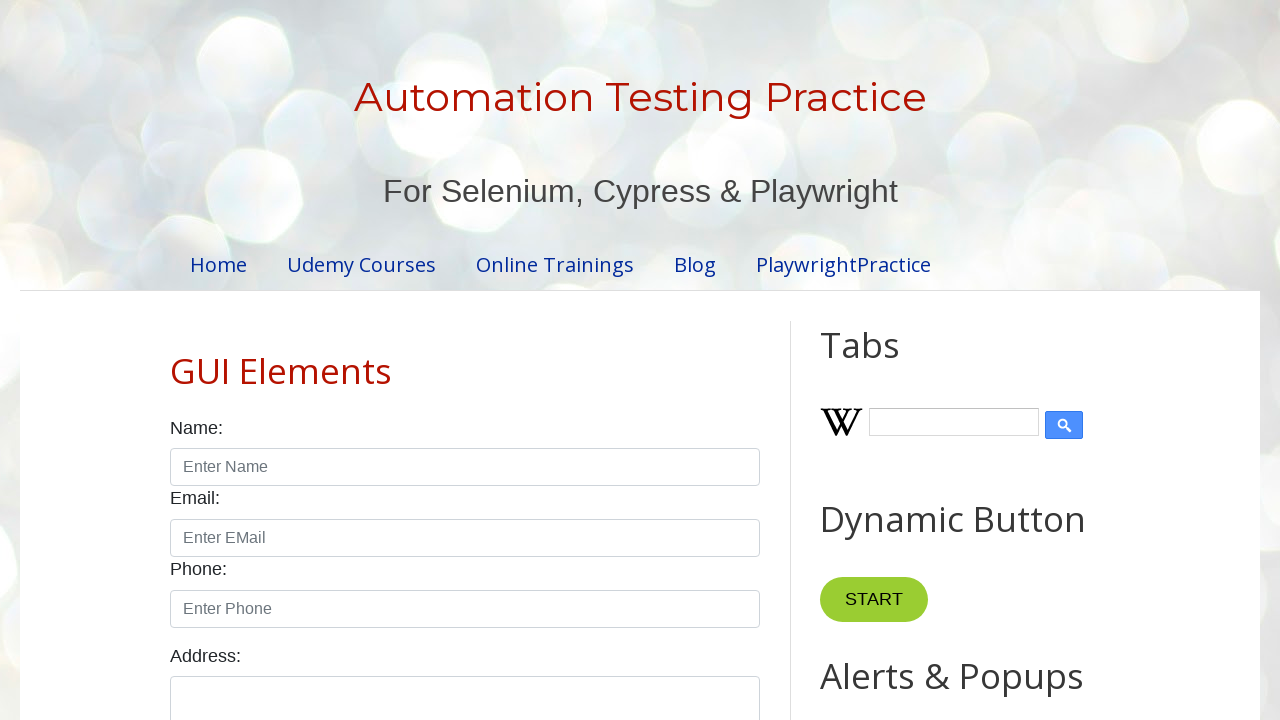

Read data from row 4, column 2 on page 1: 'Smartwatch'
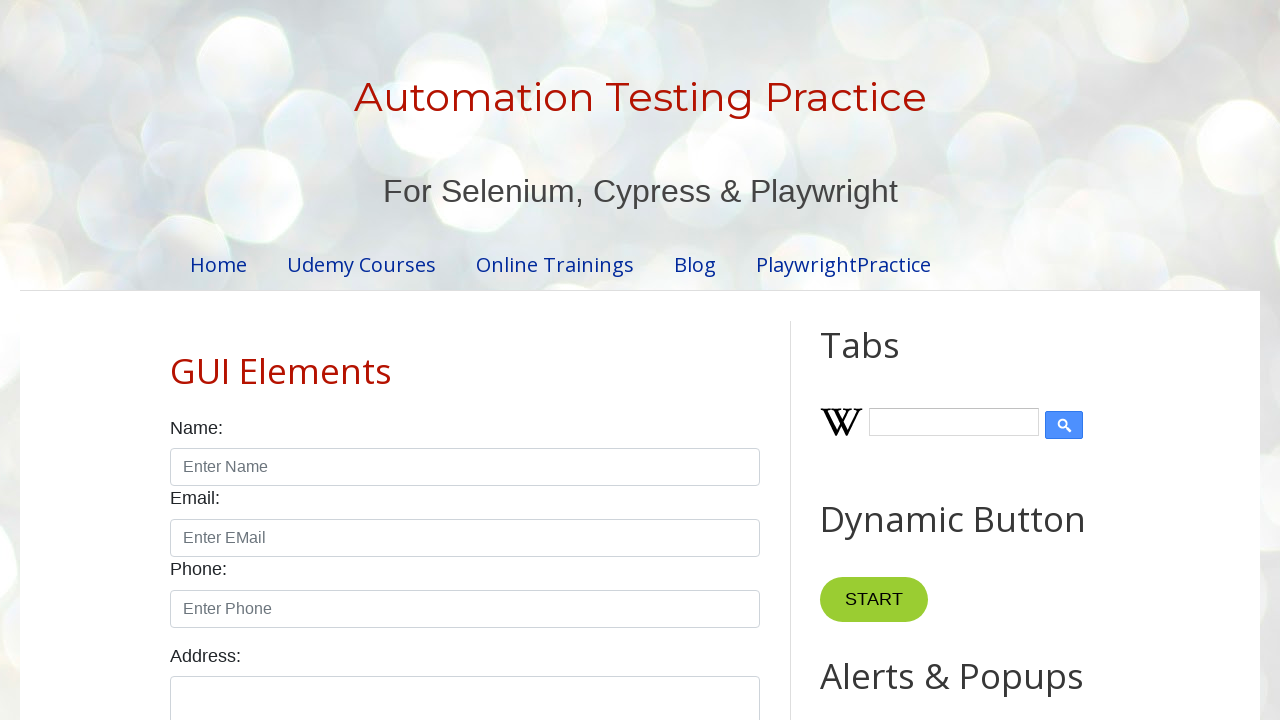

Read data from row 4, column 3 on page 1: '$7.99'
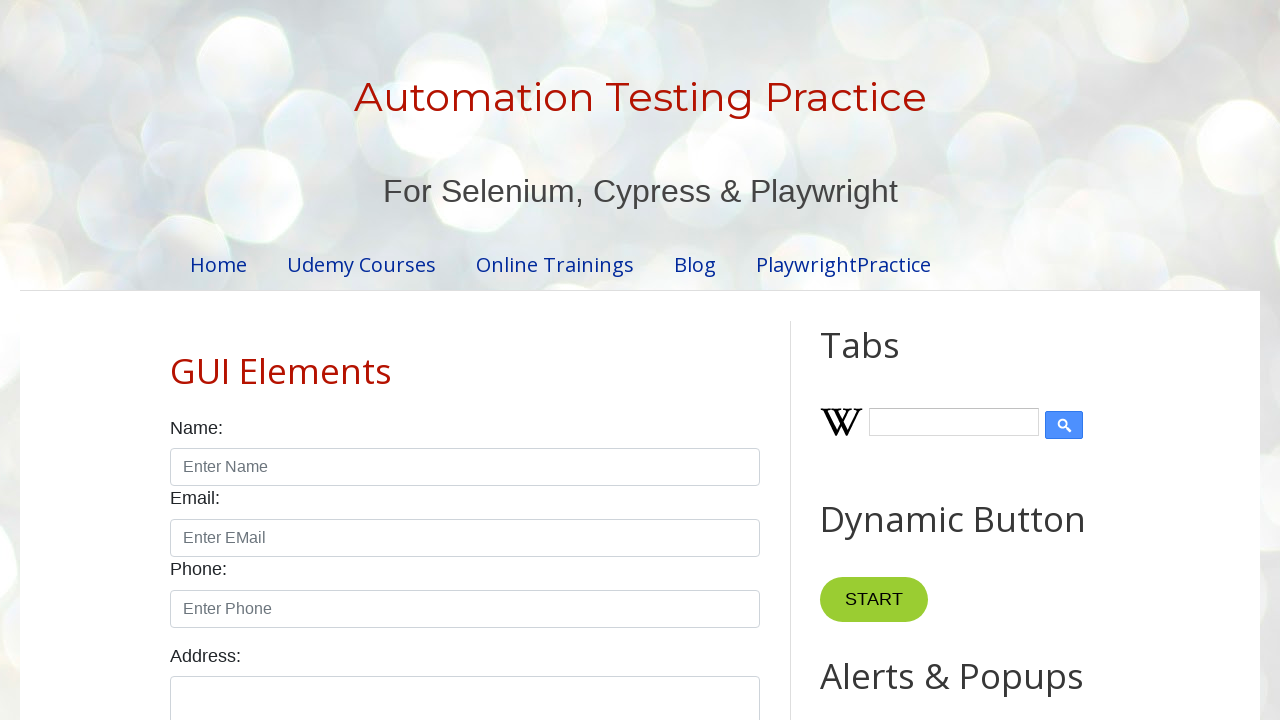

Accessing row 5 on page 1
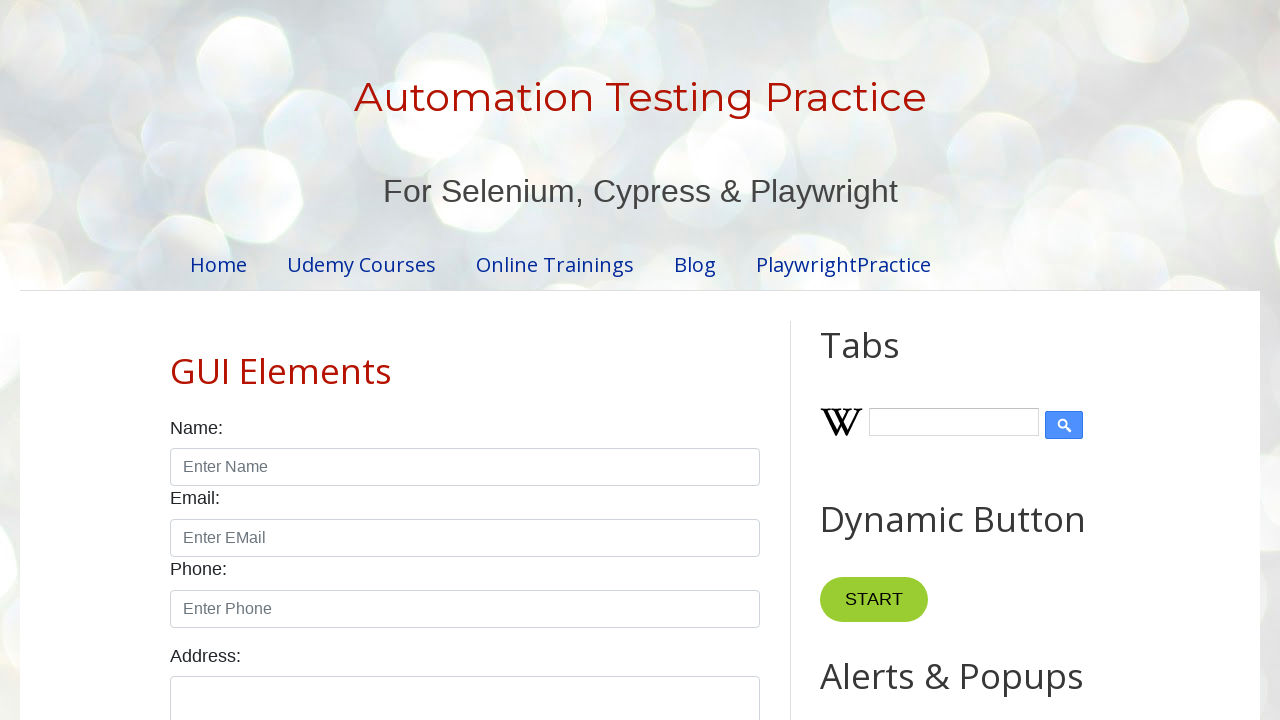

Read data from row 5, column 1 on page 1: '5'
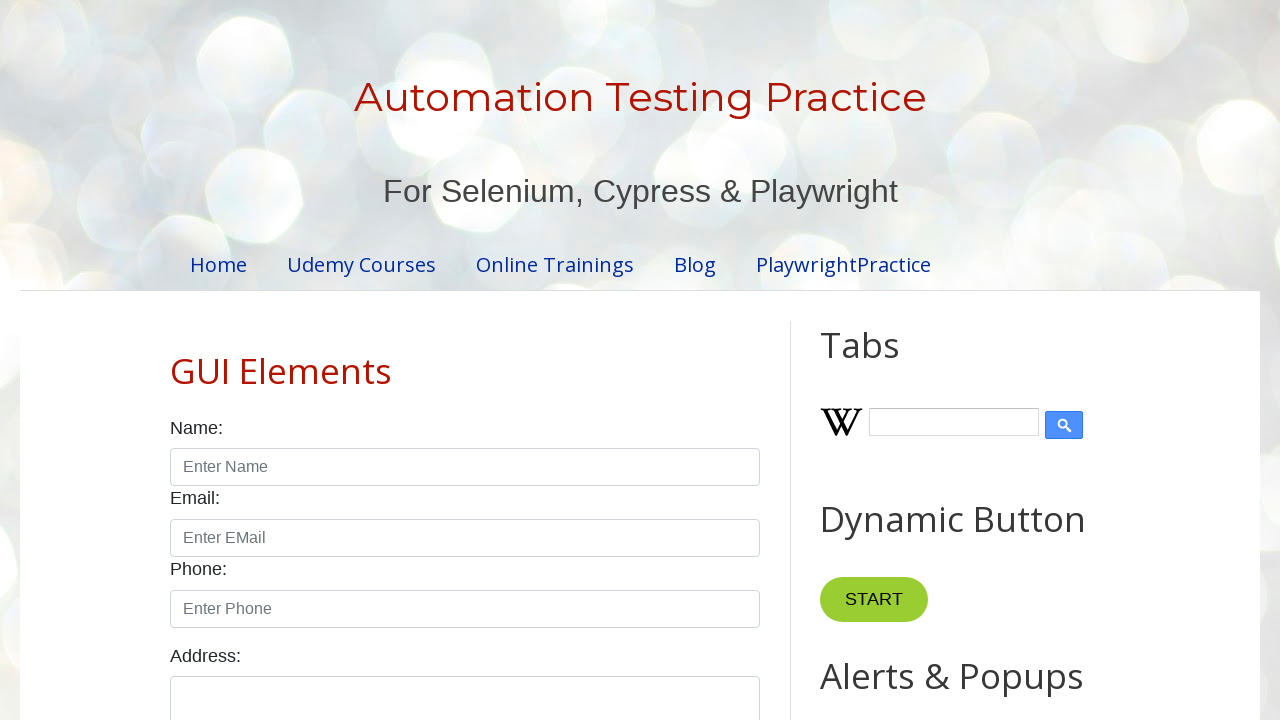

Read data from row 5, column 2 on page 1: 'Wireless Earbuds'
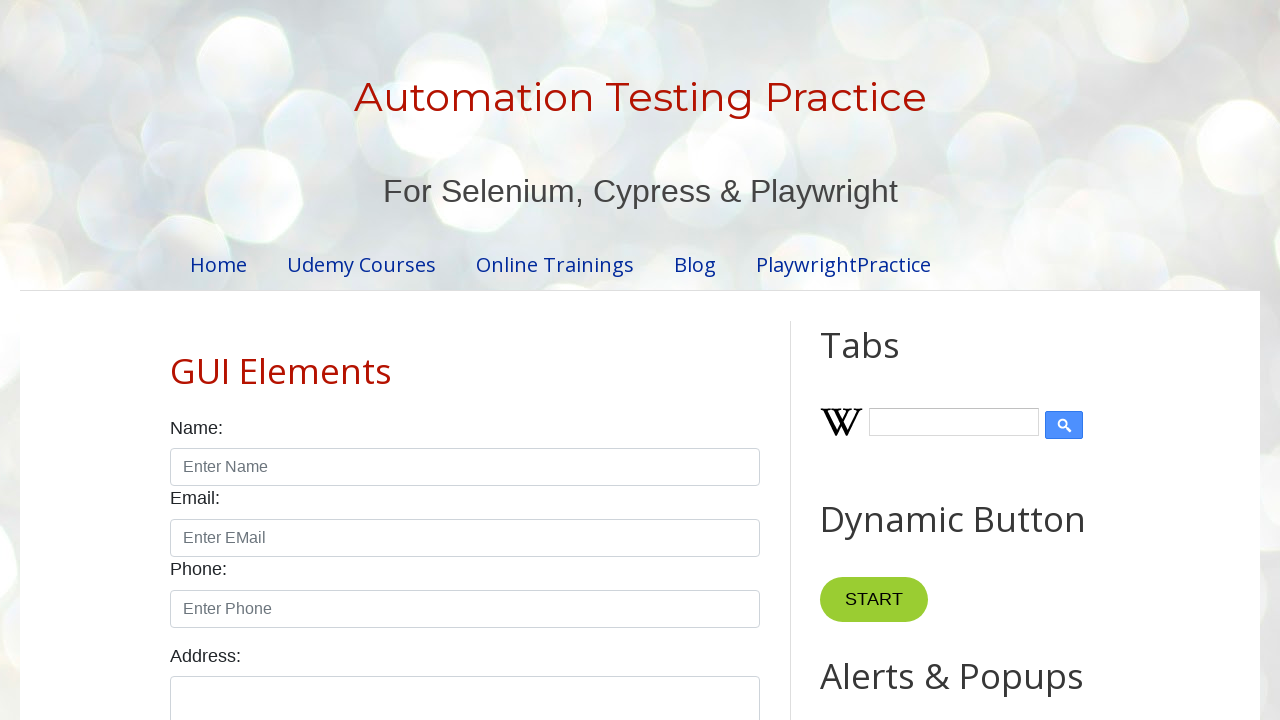

Read data from row 5, column 3 on page 1: '$8.99'
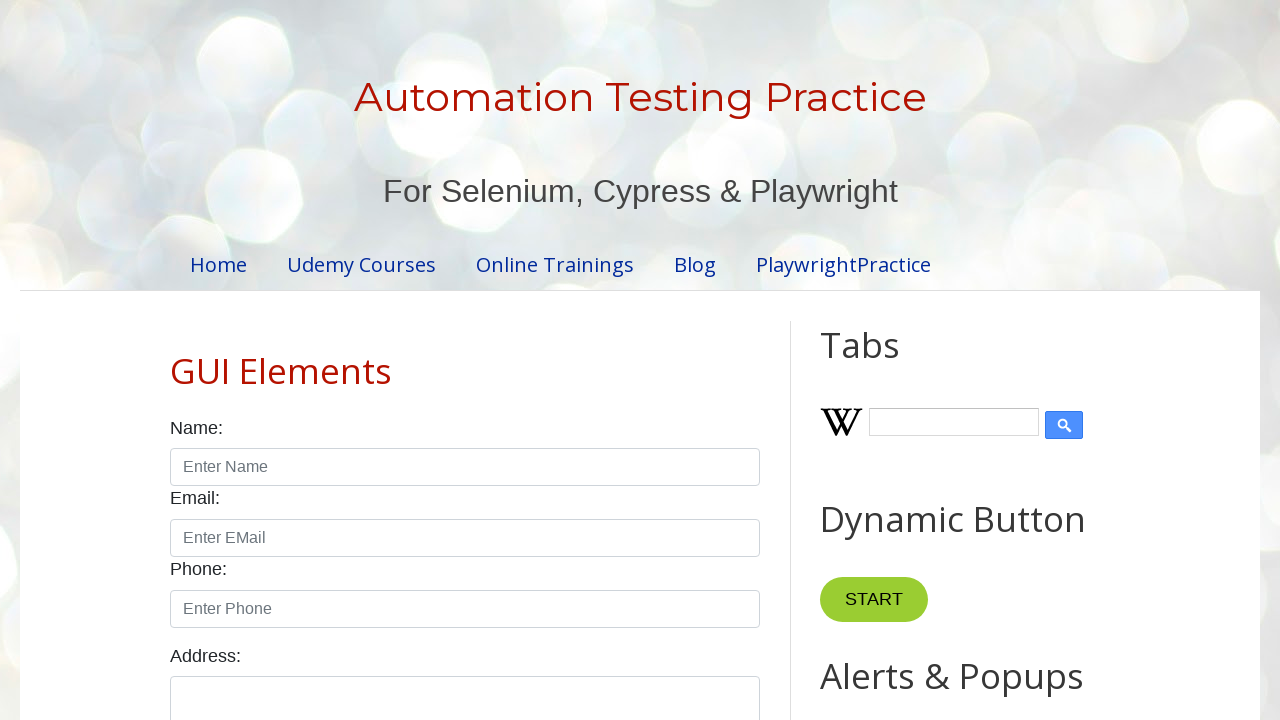

Clicked pagination link 1 to navigate to page 2 at (456, 361) on .pagination li a >> nth=1
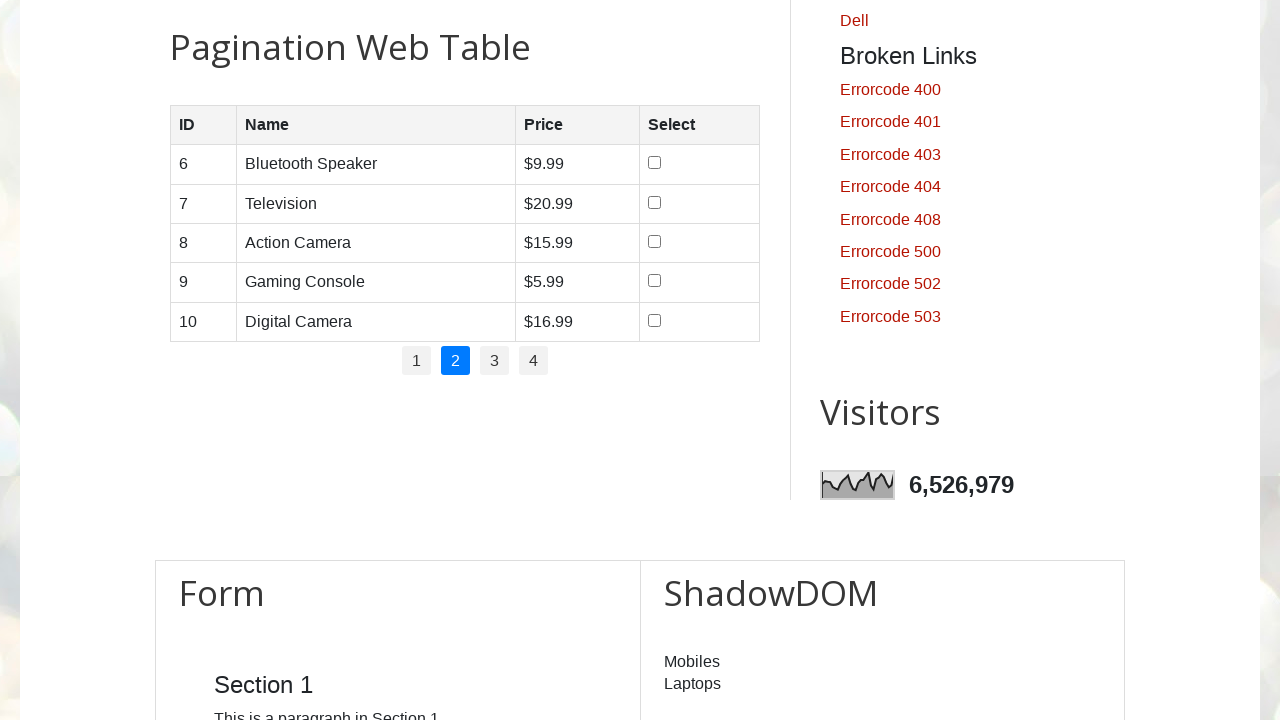

Waited for page 2 content to load
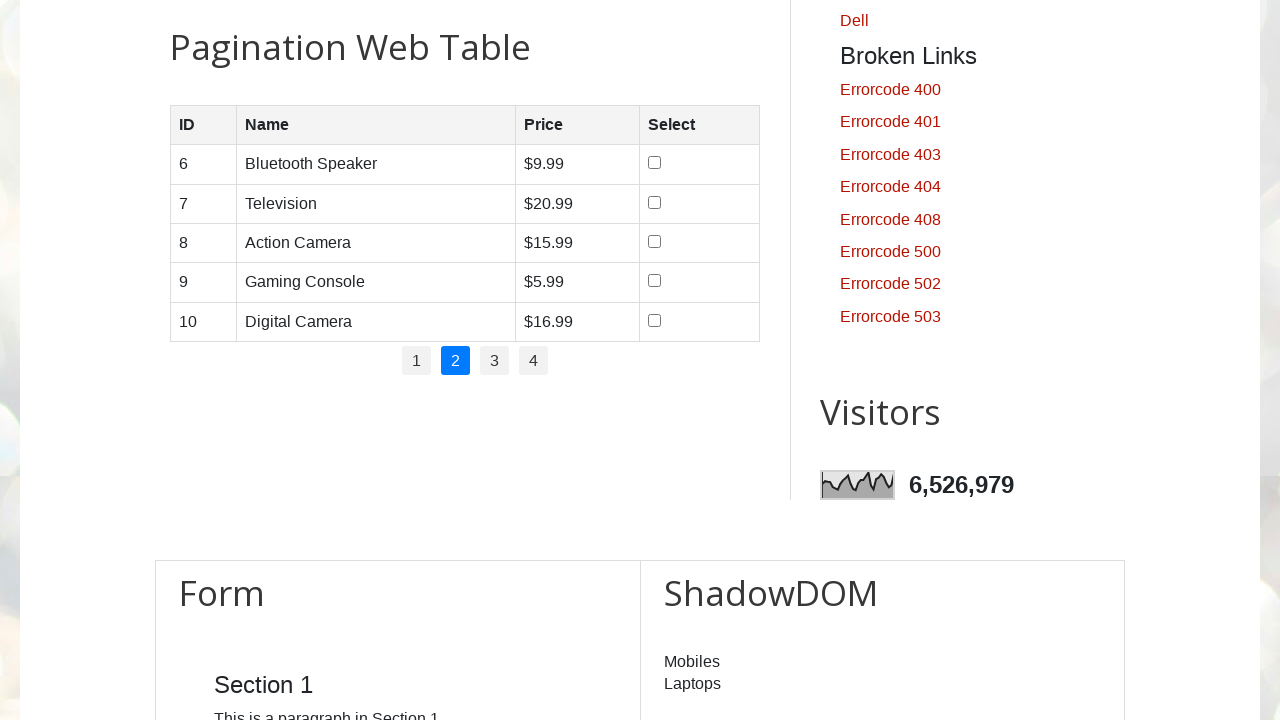

Accessing row 1 on page 2
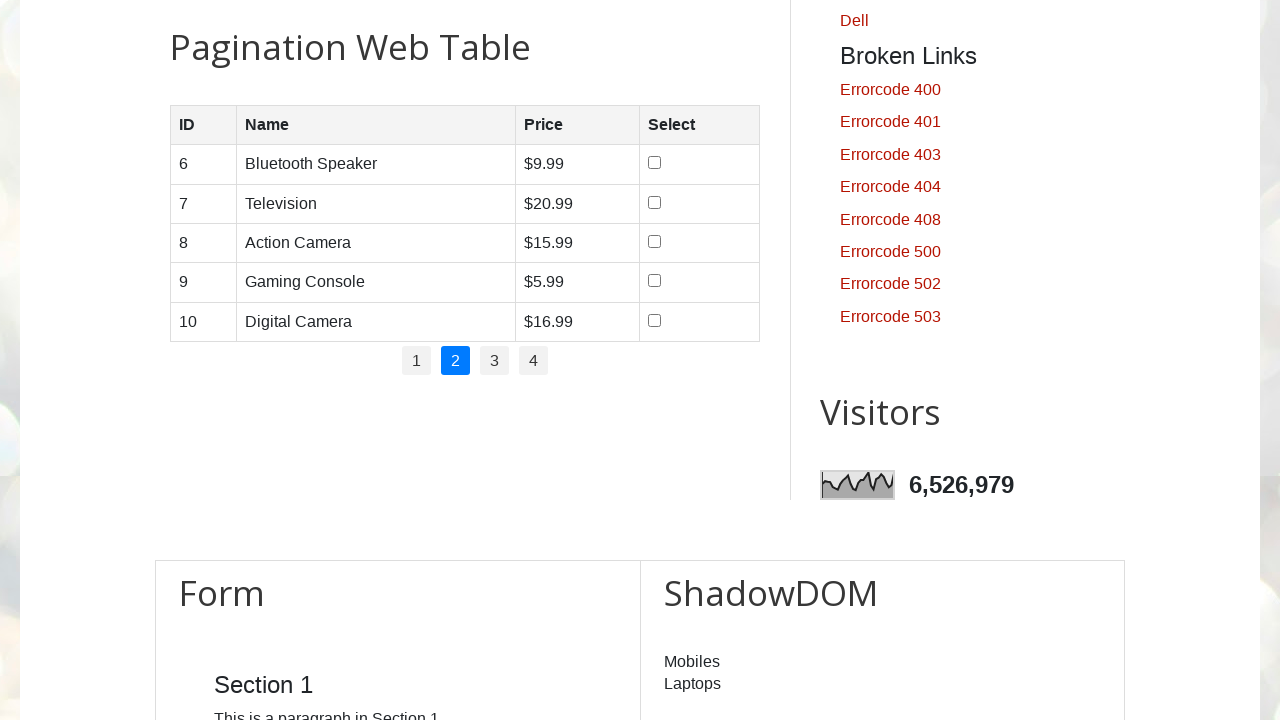

Read data from row 1, column 1 on page 2: '6'
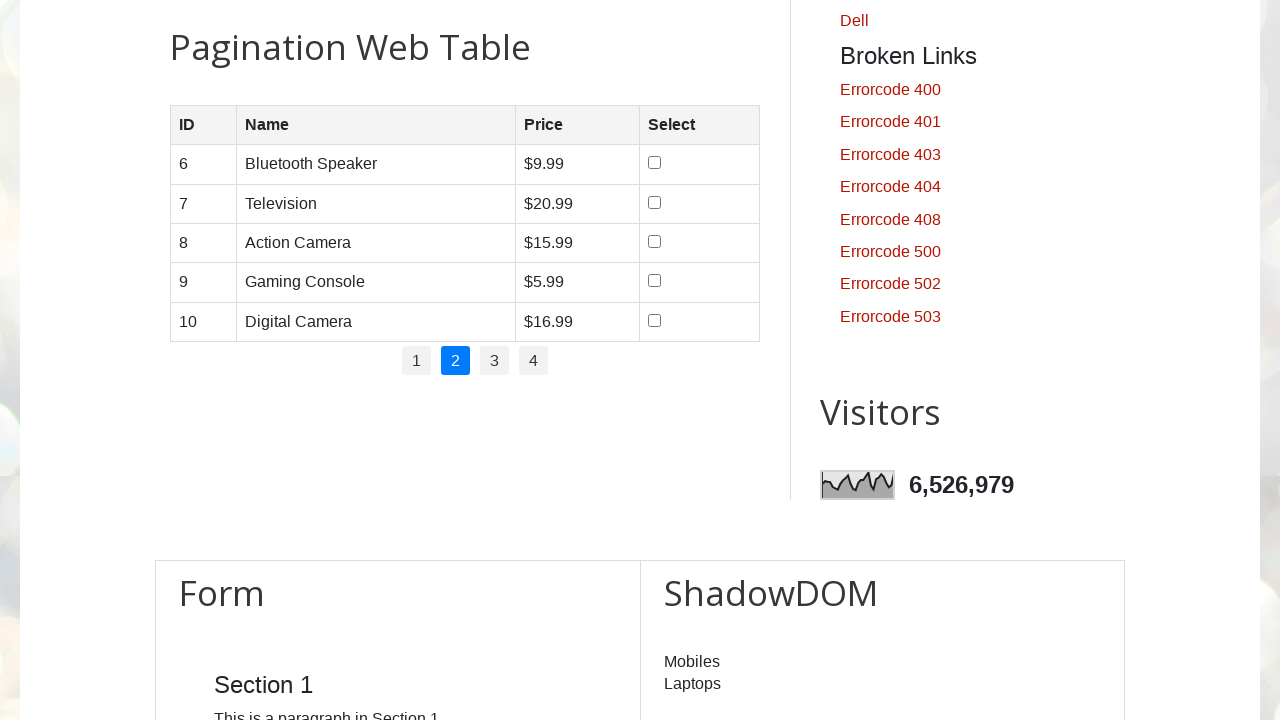

Read data from row 1, column 2 on page 2: 'Bluetooth Speaker'
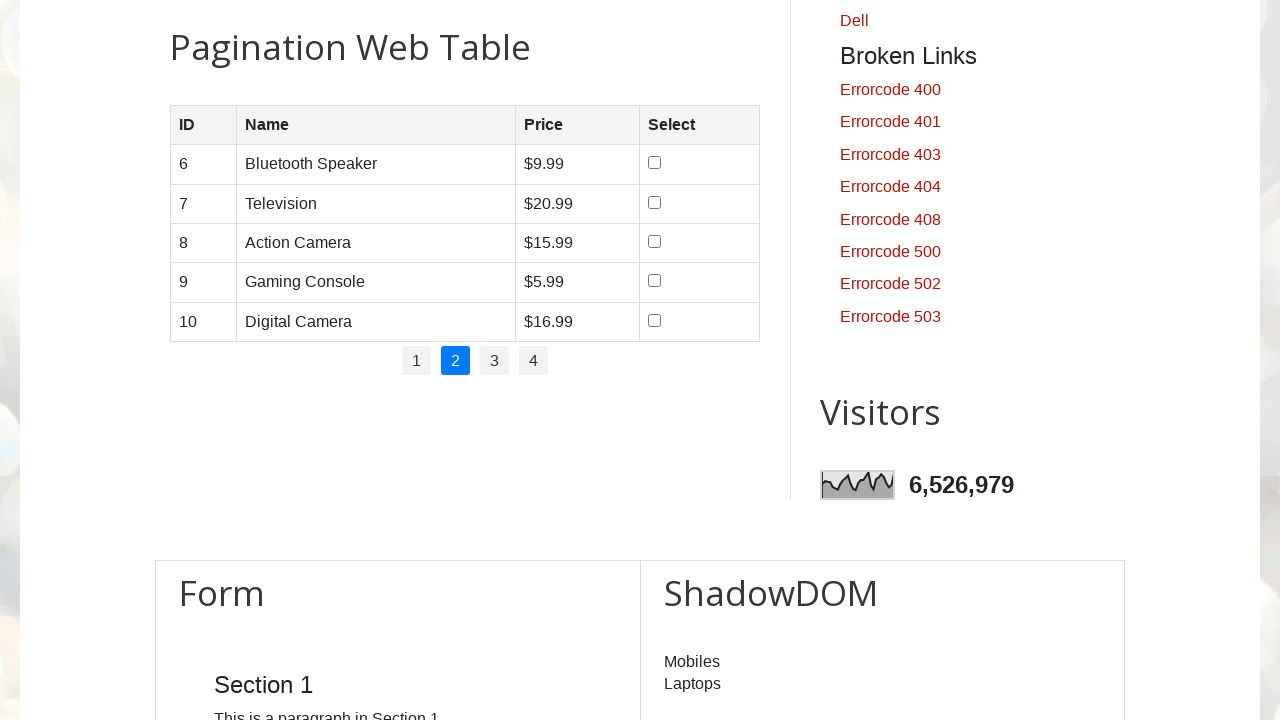

Read data from row 1, column 3 on page 2: '$9.99'
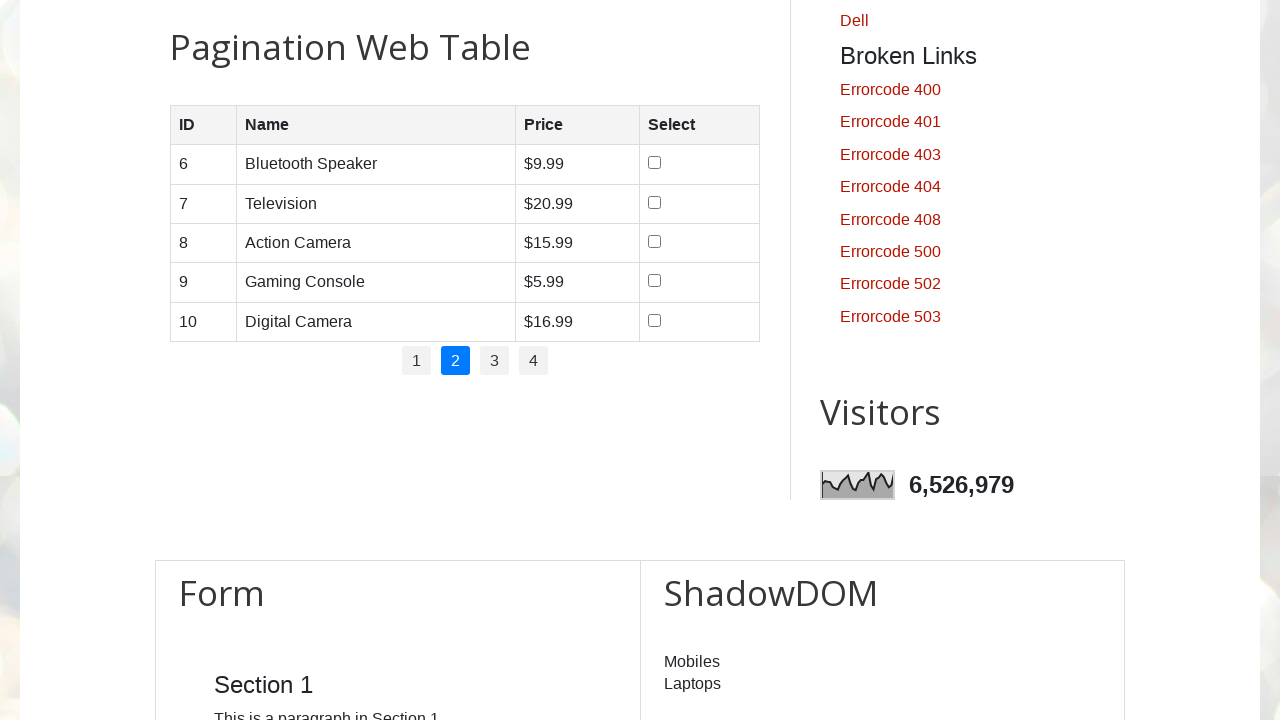

Accessing row 2 on page 2
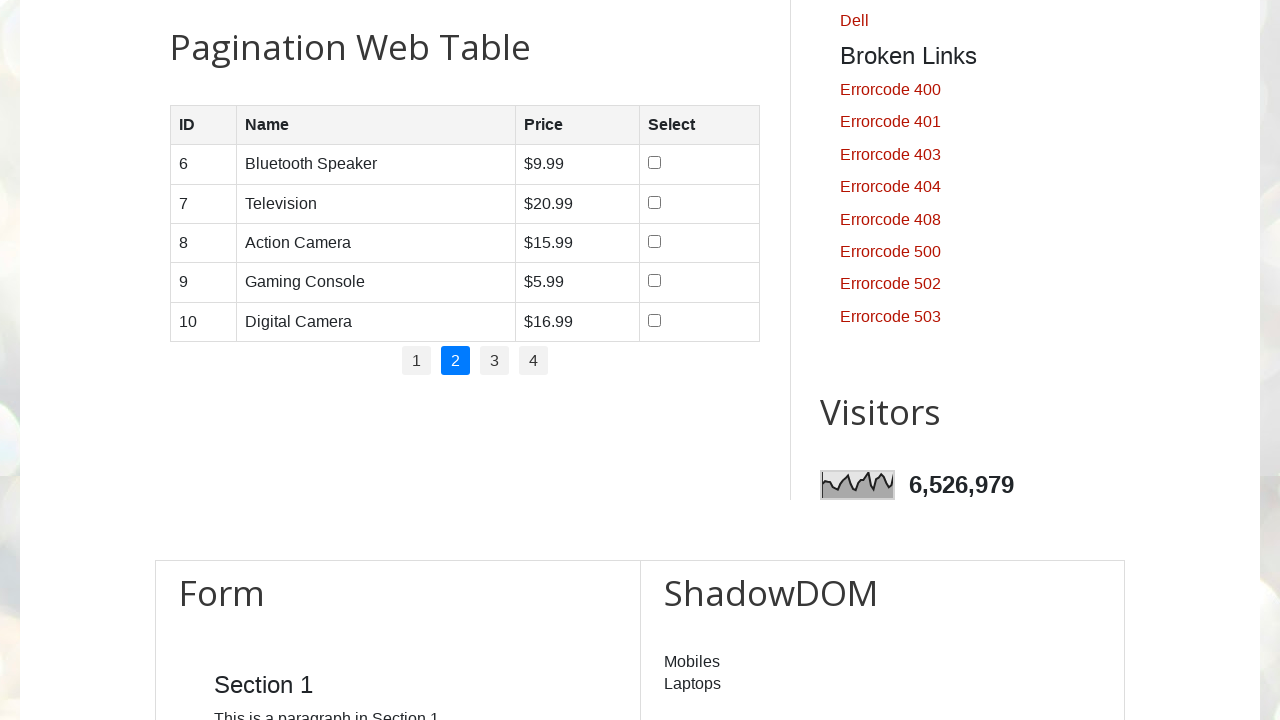

Read data from row 2, column 1 on page 2: '7'
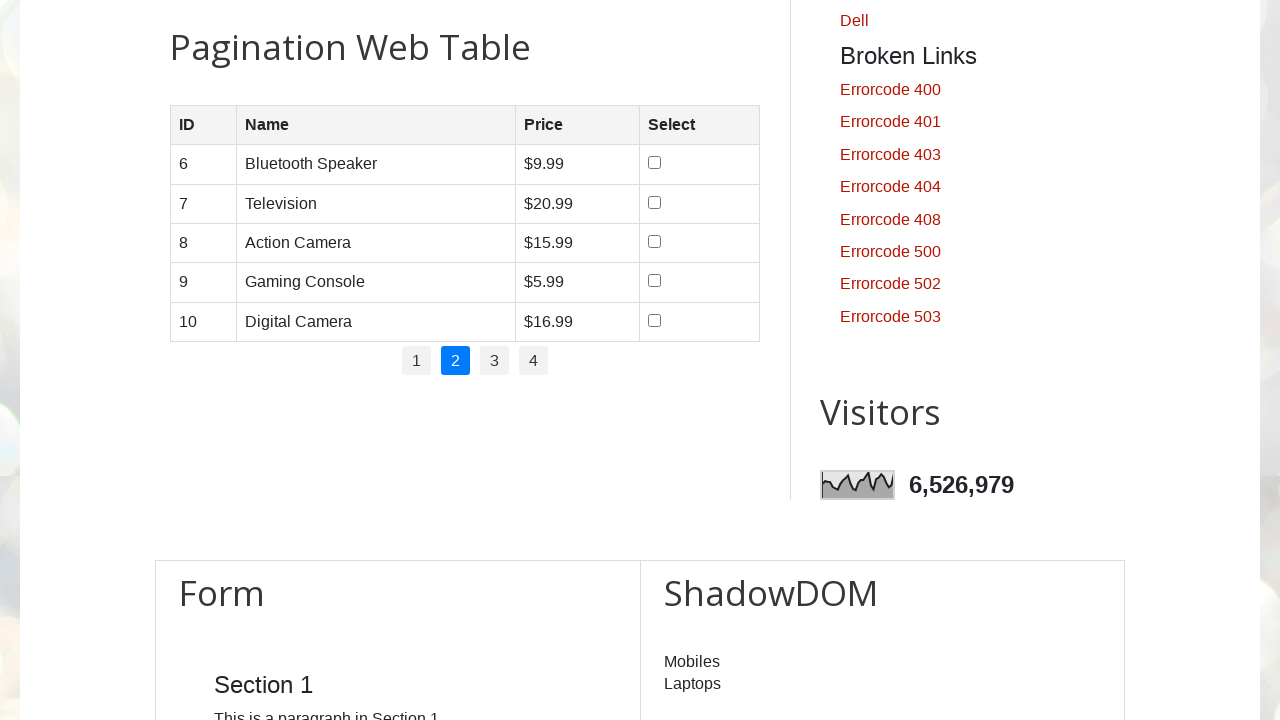

Read data from row 2, column 2 on page 2: 'Television'
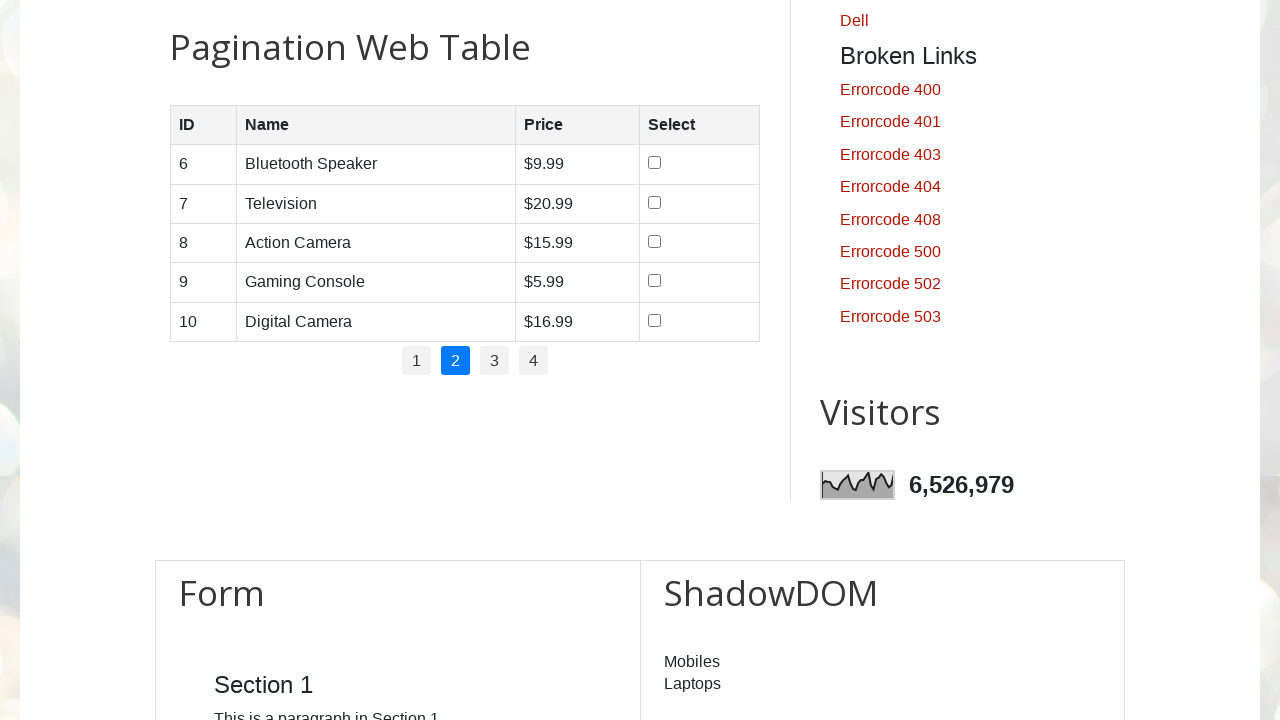

Read data from row 2, column 3 on page 2: '$20.99'
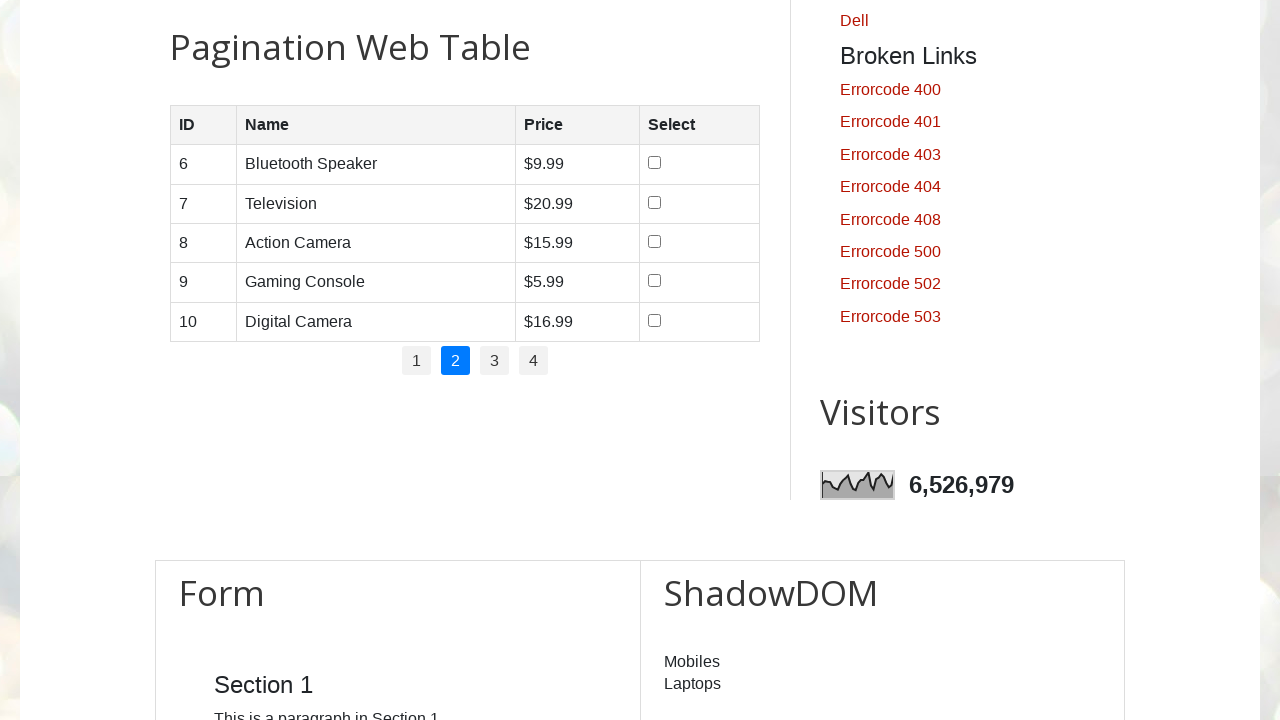

Accessing row 3 on page 2
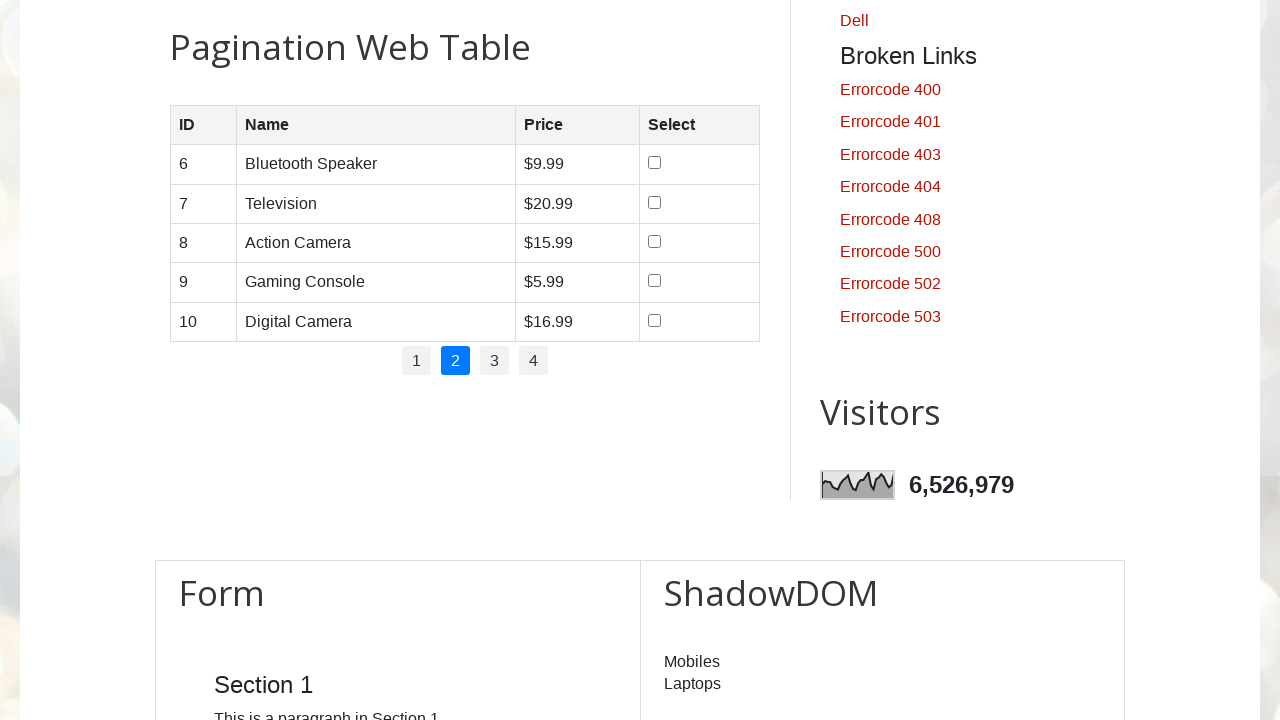

Read data from row 3, column 1 on page 2: '8'
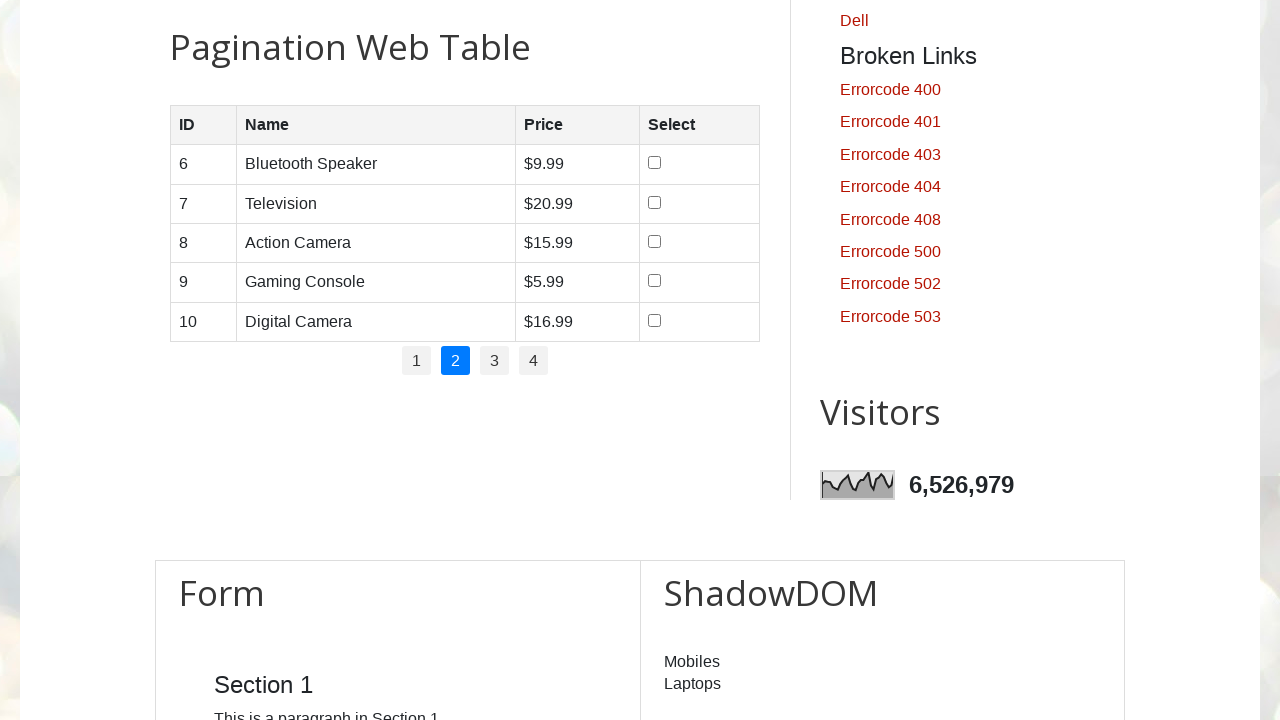

Read data from row 3, column 2 on page 2: 'Action Camera'
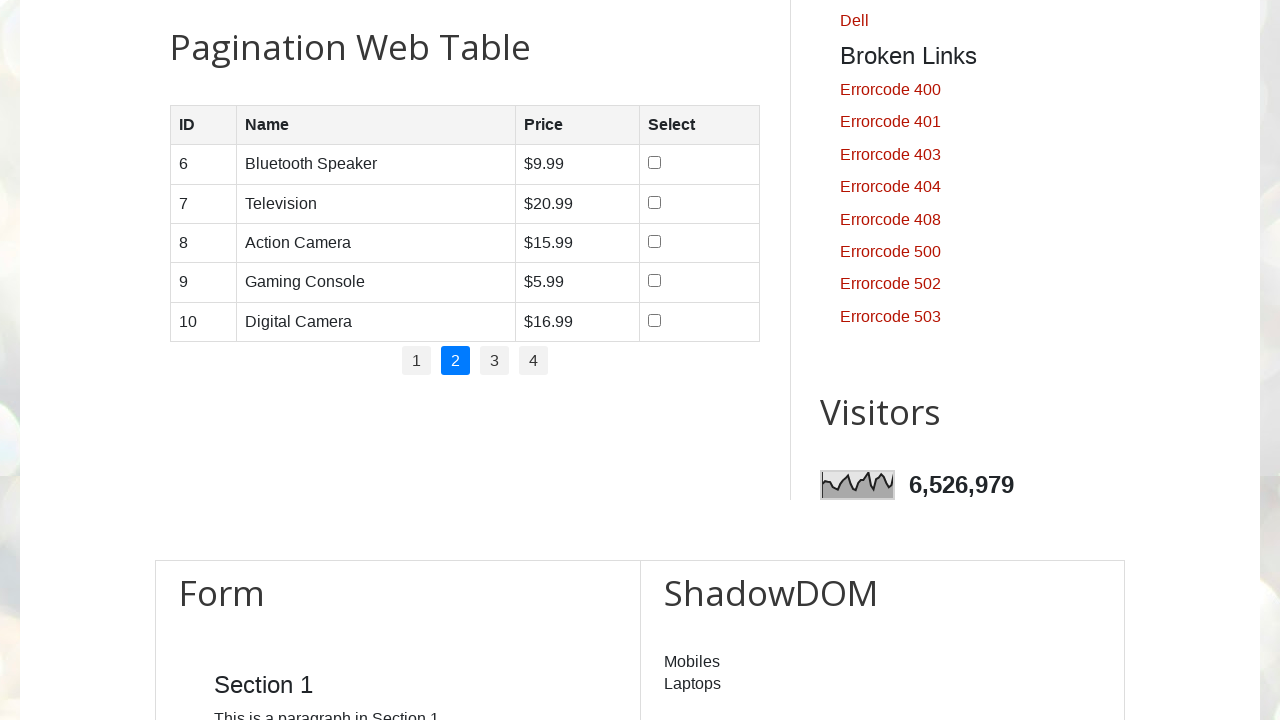

Read data from row 3, column 3 on page 2: '$15.99'
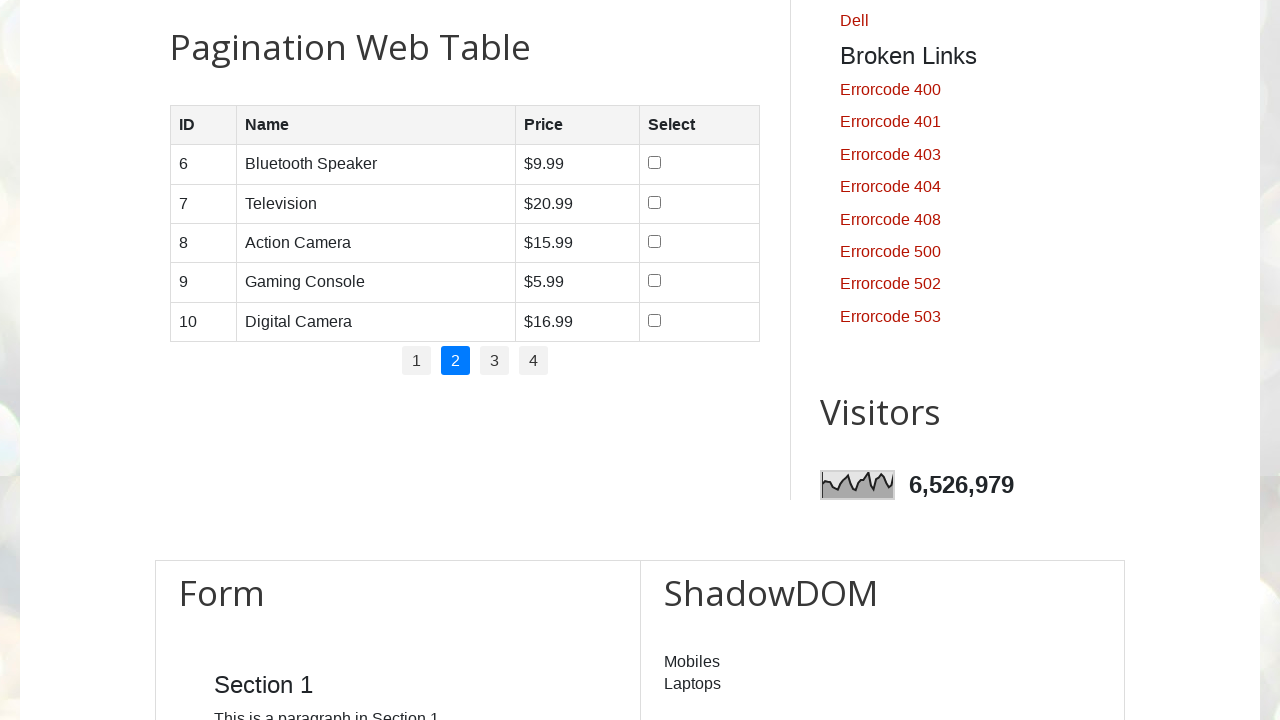

Accessing row 4 on page 2
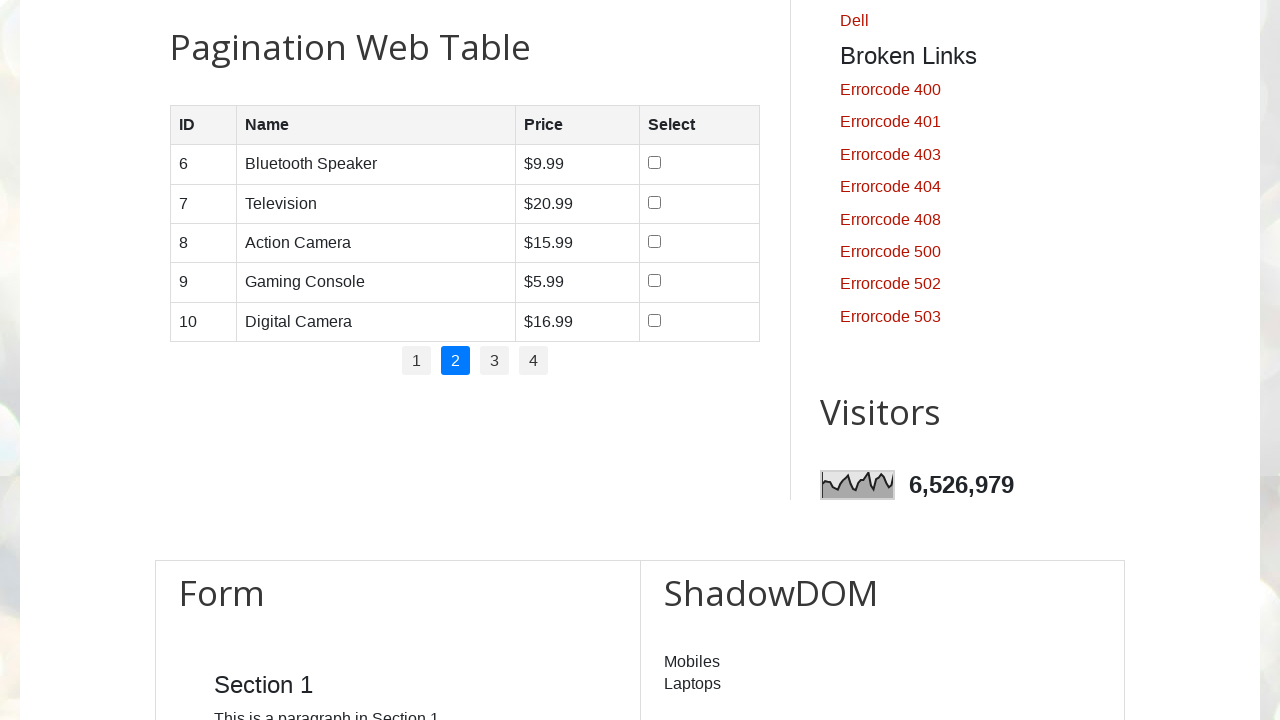

Read data from row 4, column 1 on page 2: '9'
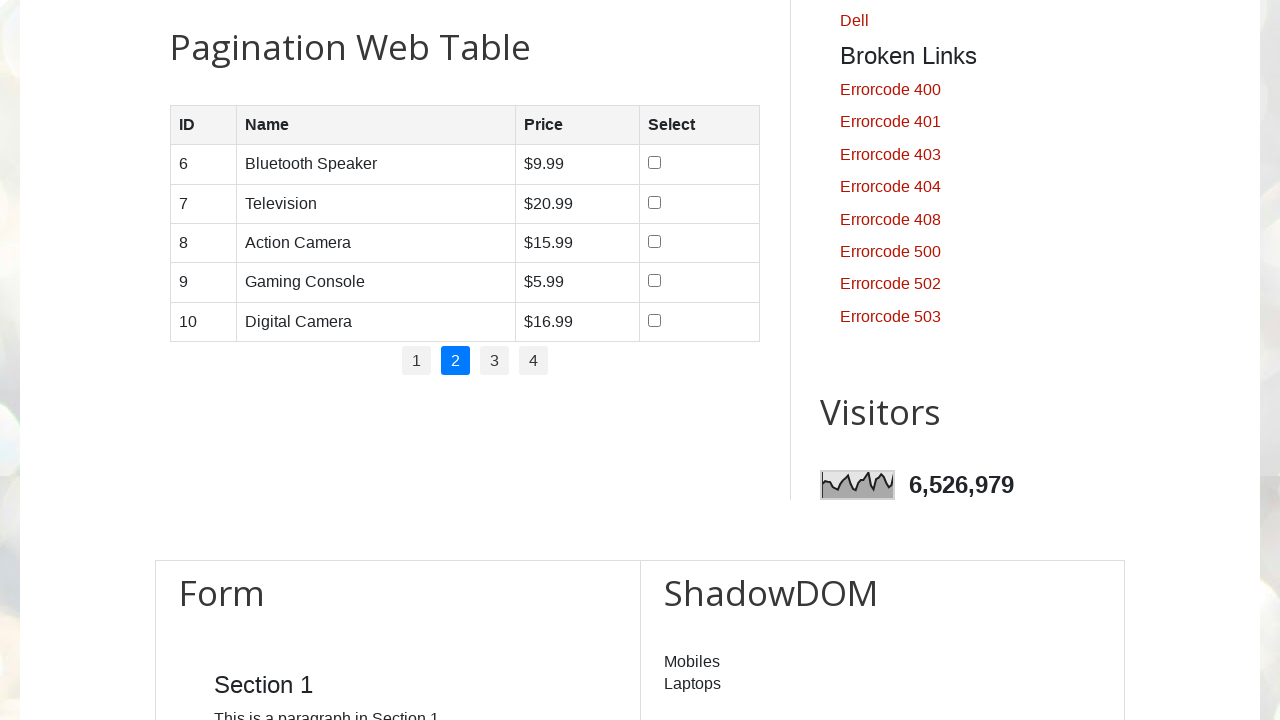

Read data from row 4, column 2 on page 2: 'Gaming Console'
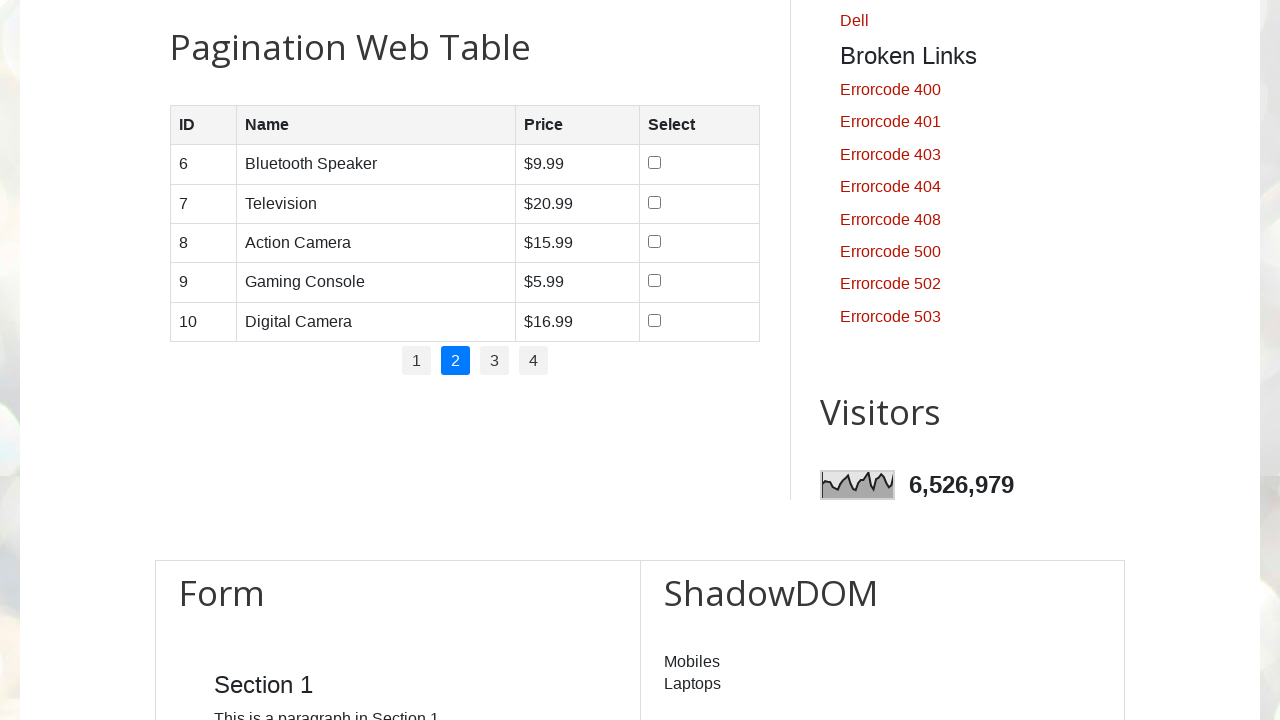

Read data from row 4, column 3 on page 2: '$5.99'
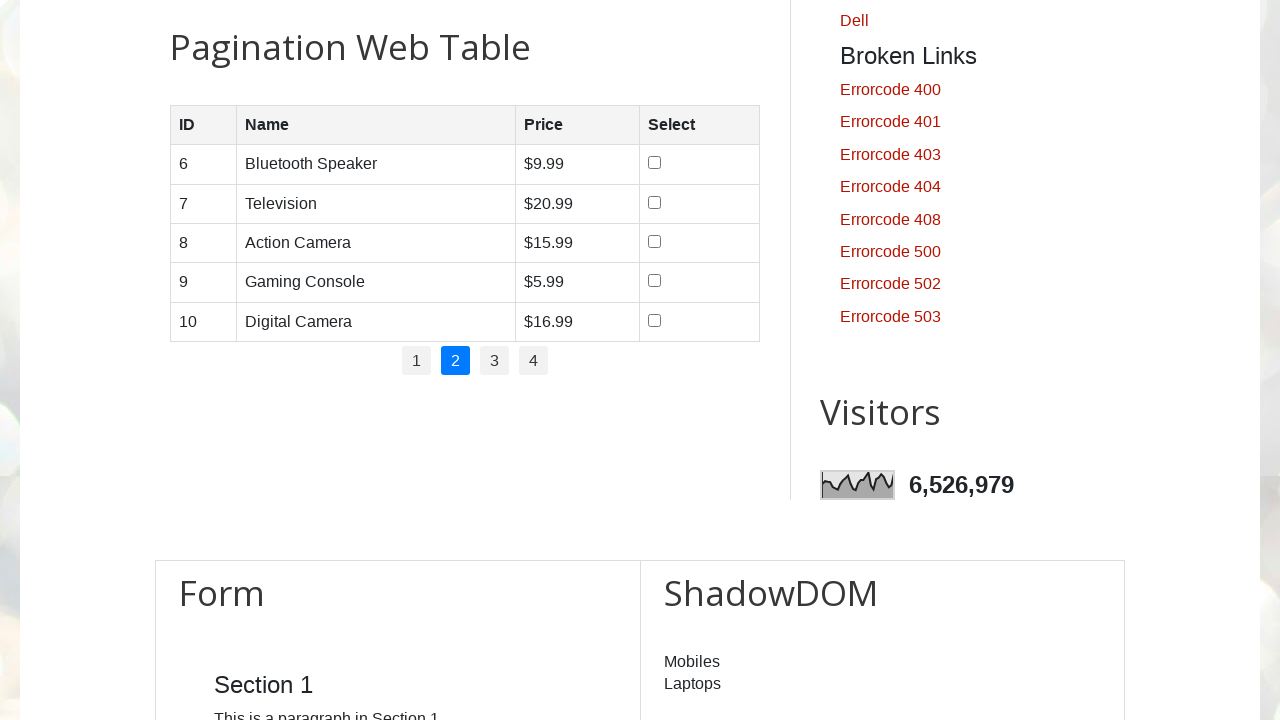

Accessing row 5 on page 2
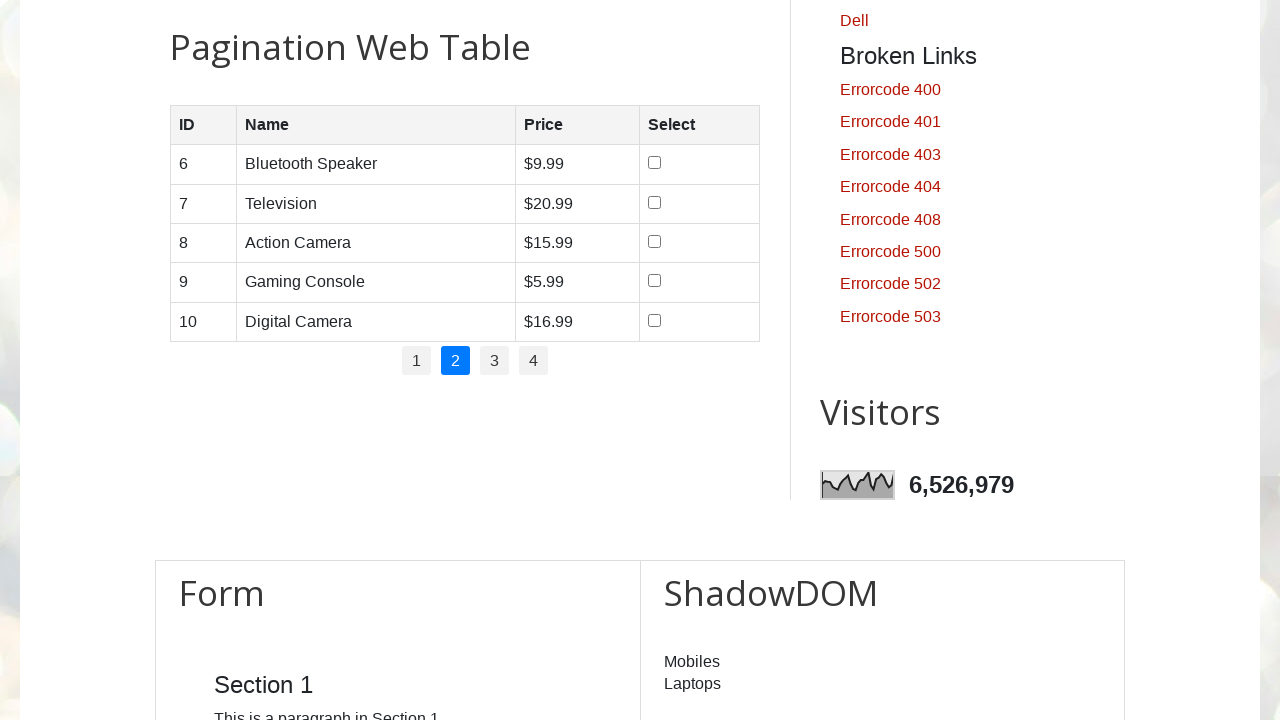

Read data from row 5, column 1 on page 2: '10'
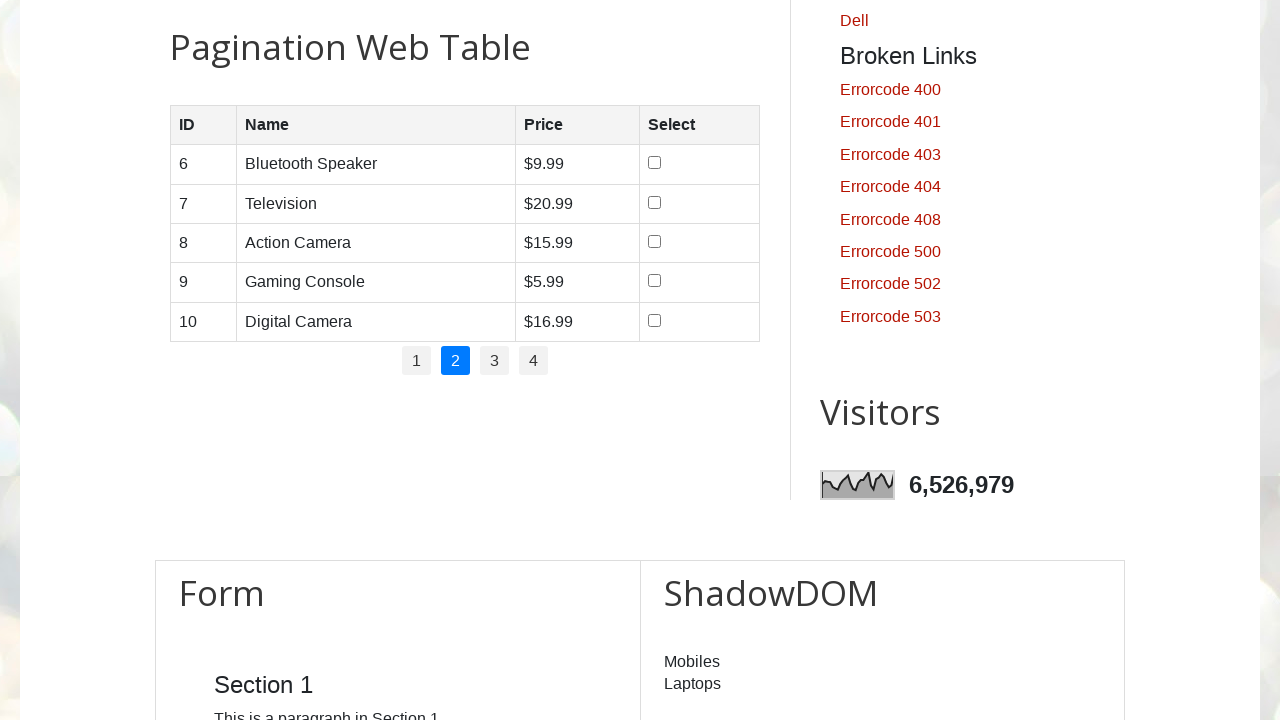

Read data from row 5, column 2 on page 2: 'Digital Camera'
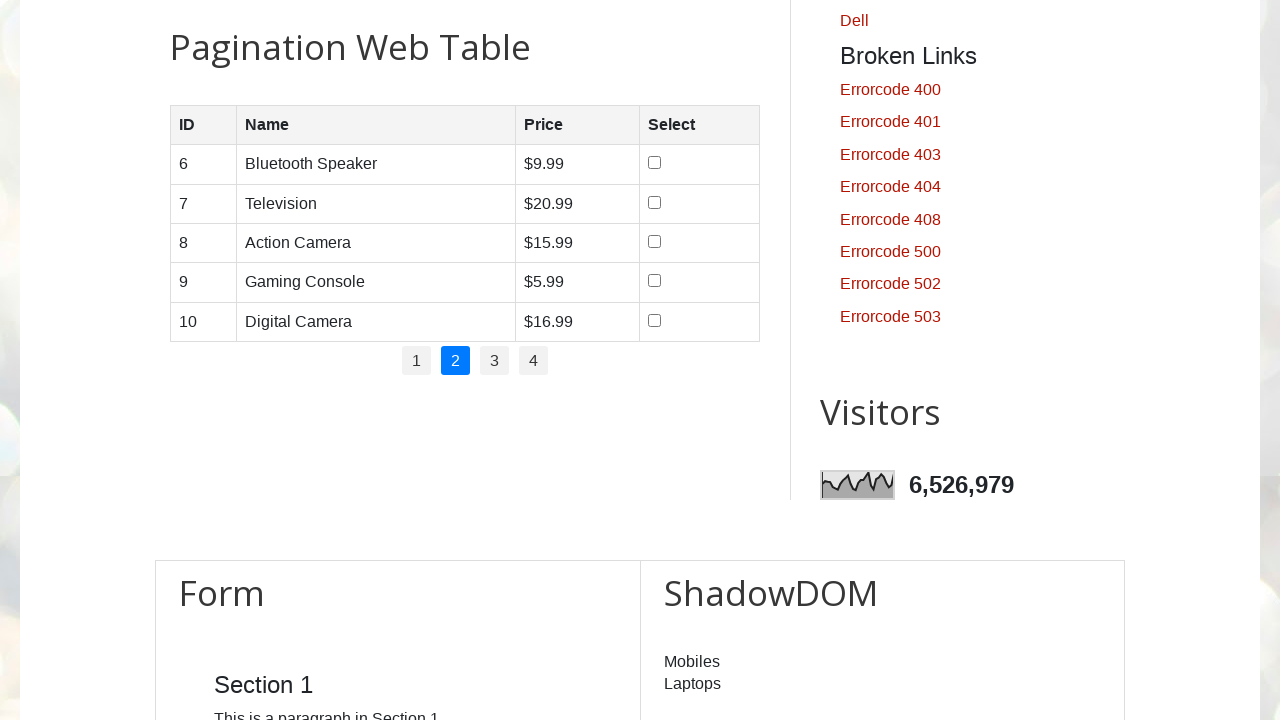

Read data from row 5, column 3 on page 2: '$16.99'
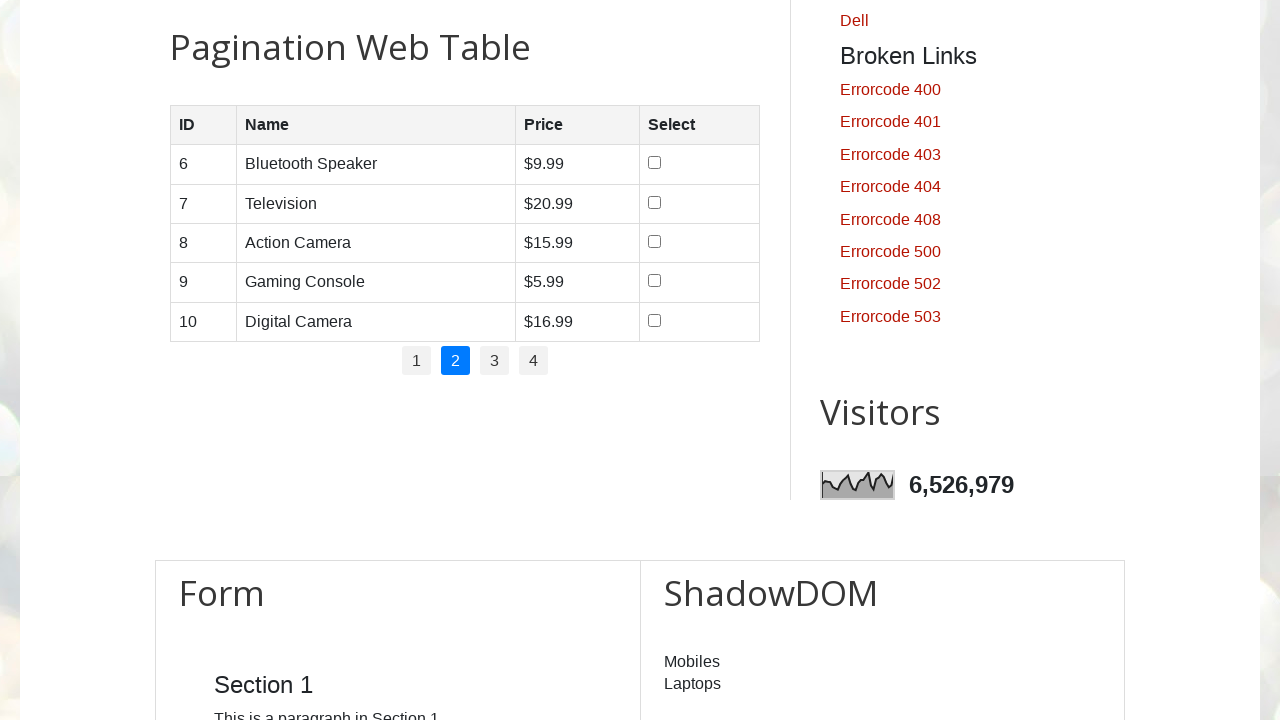

Clicked pagination link 2 to navigate to page 3 at (494, 361) on .pagination li a >> nth=2
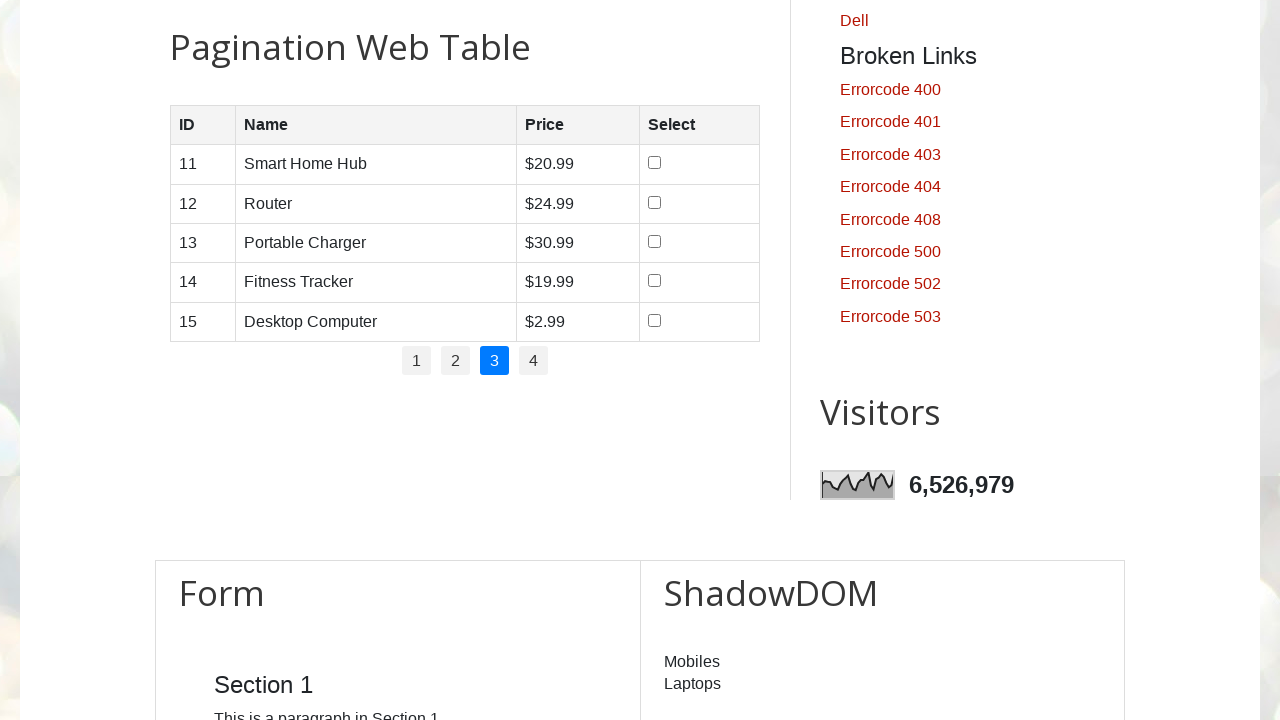

Waited for page 3 content to load
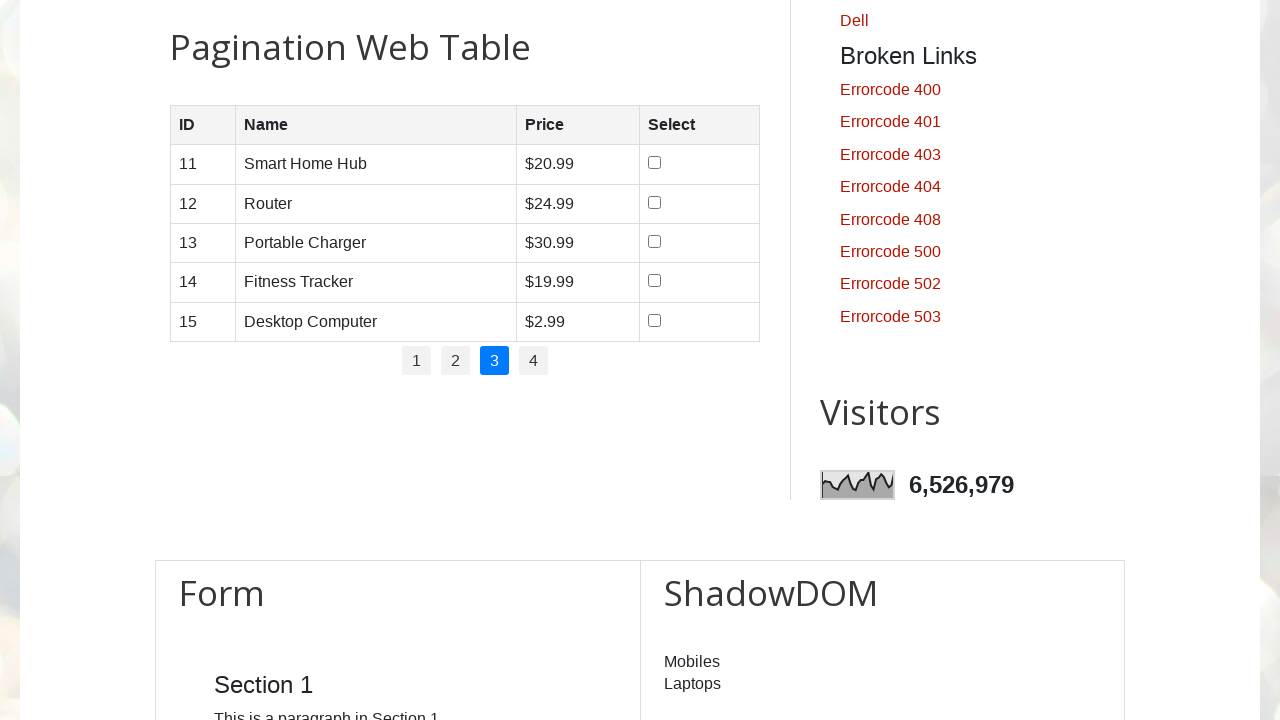

Accessing row 1 on page 3
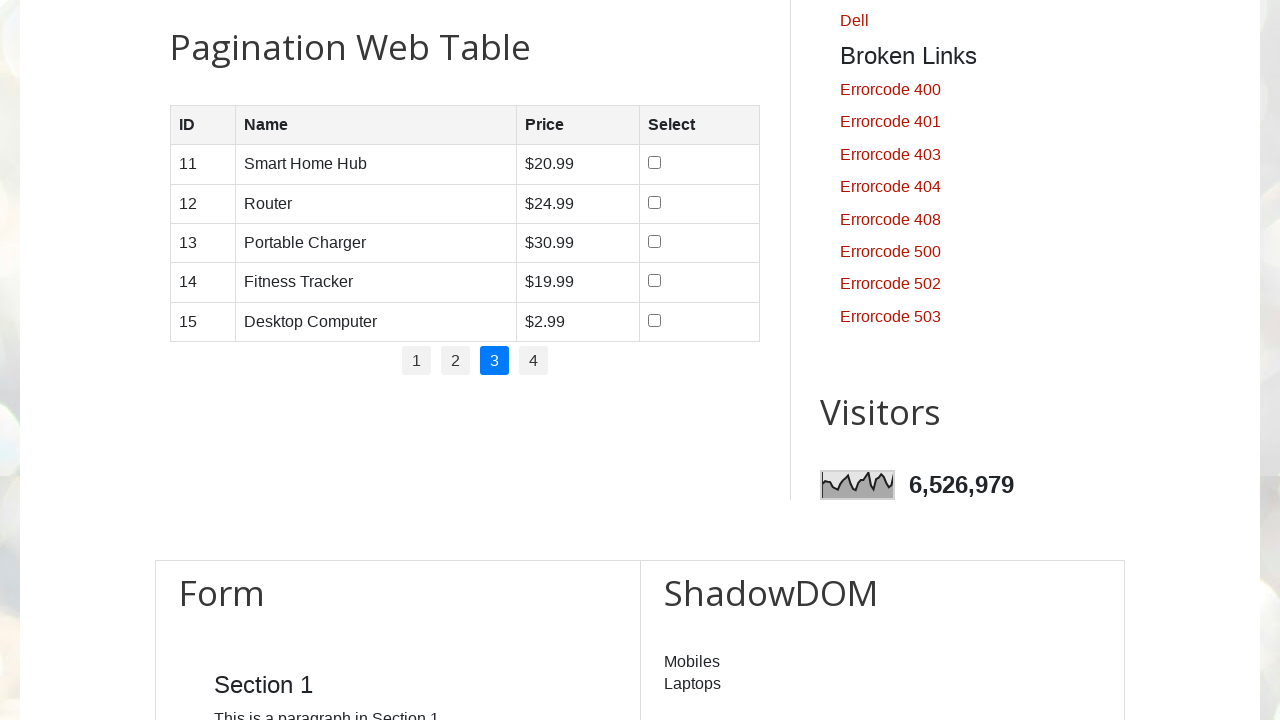

Read data from row 1, column 1 on page 3: '11'
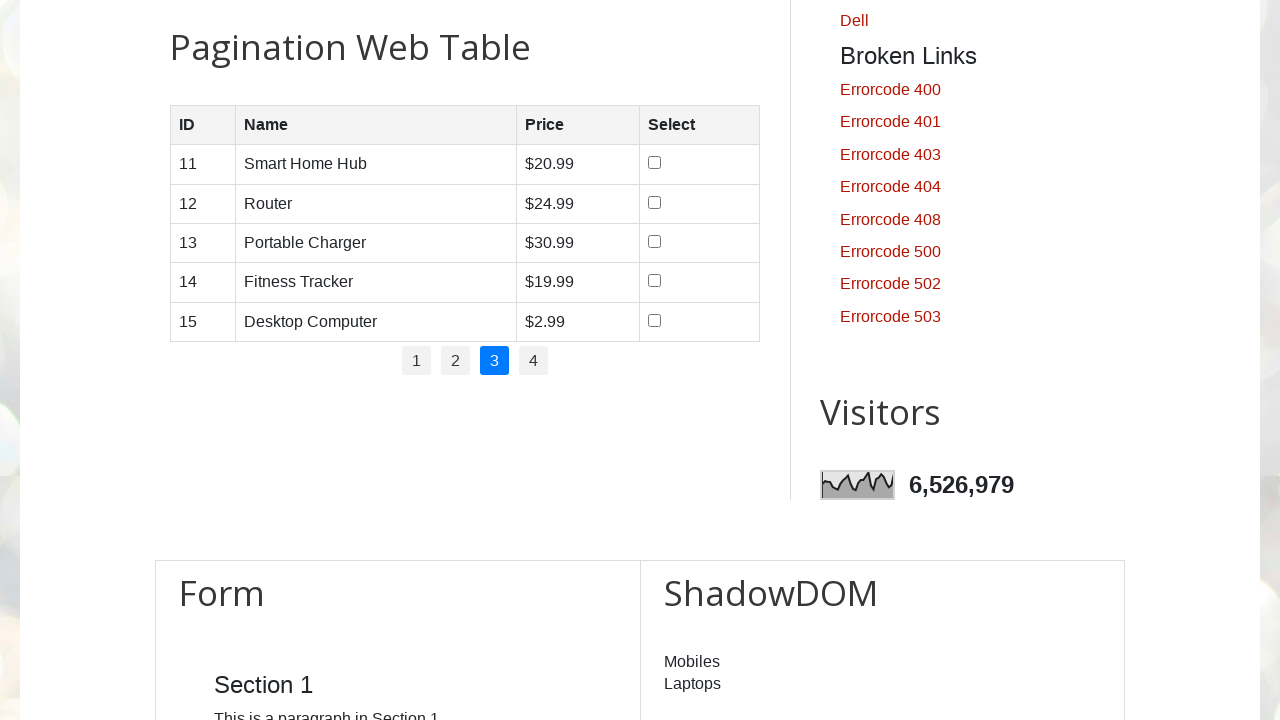

Read data from row 1, column 2 on page 3: 'Smart Home Hub'
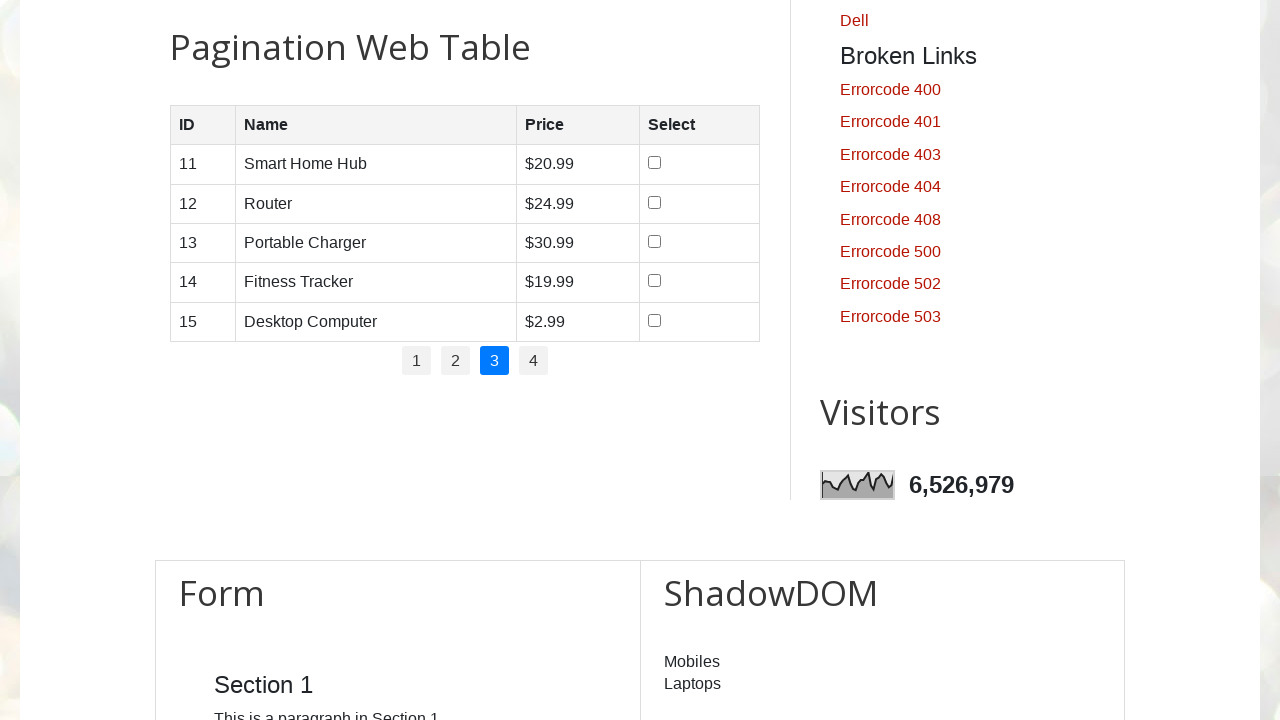

Read data from row 1, column 3 on page 3: '$20.99'
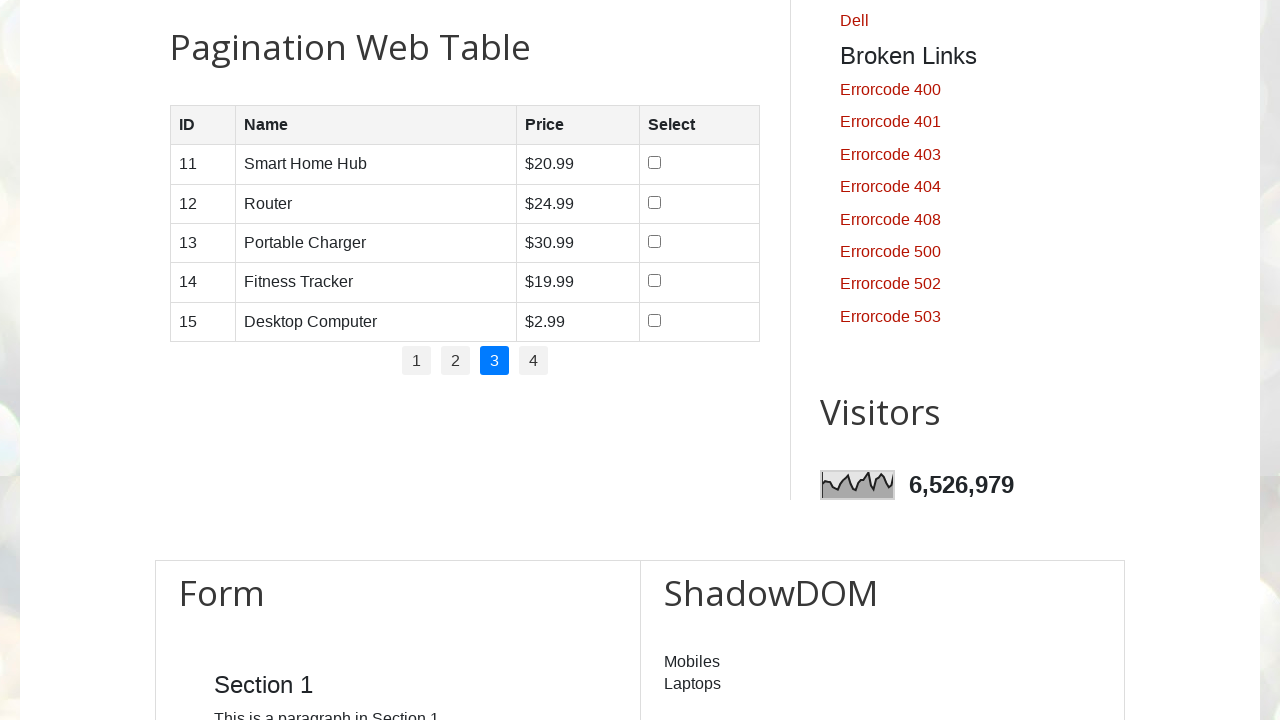

Accessing row 2 on page 3
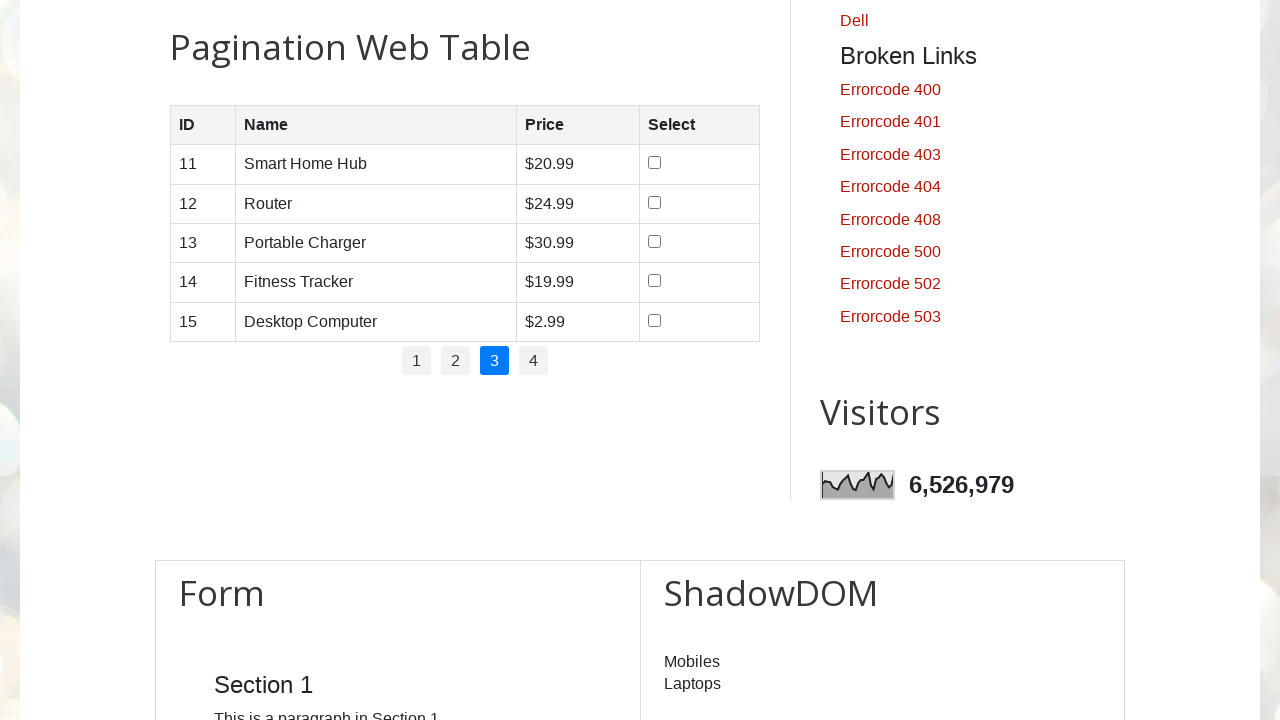

Read data from row 2, column 1 on page 3: '12'
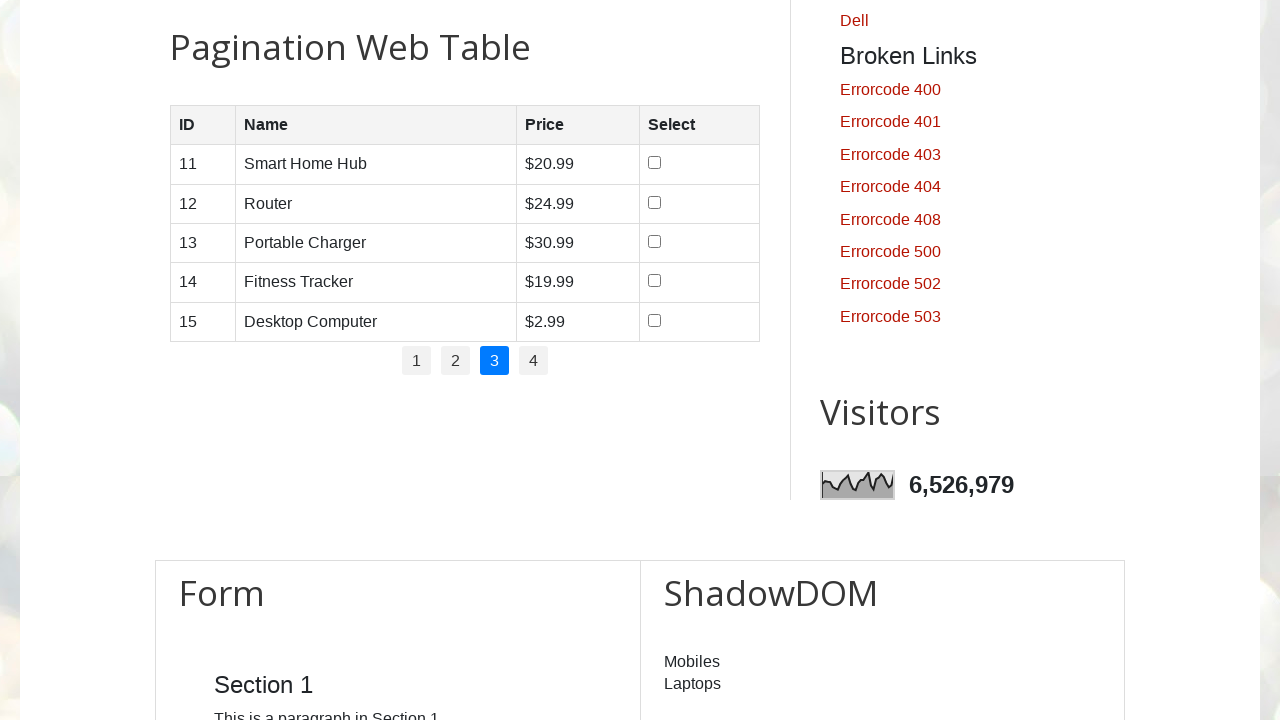

Read data from row 2, column 2 on page 3: 'Router'
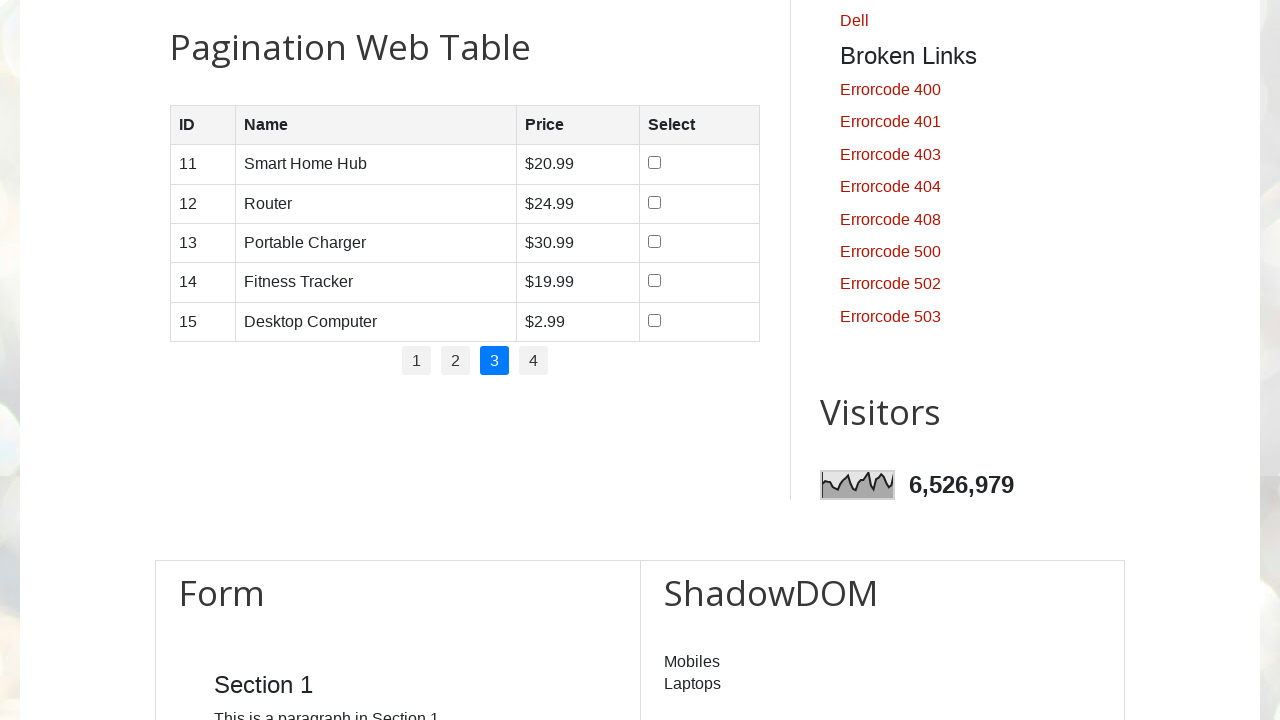

Read data from row 2, column 3 on page 3: '$24.99'
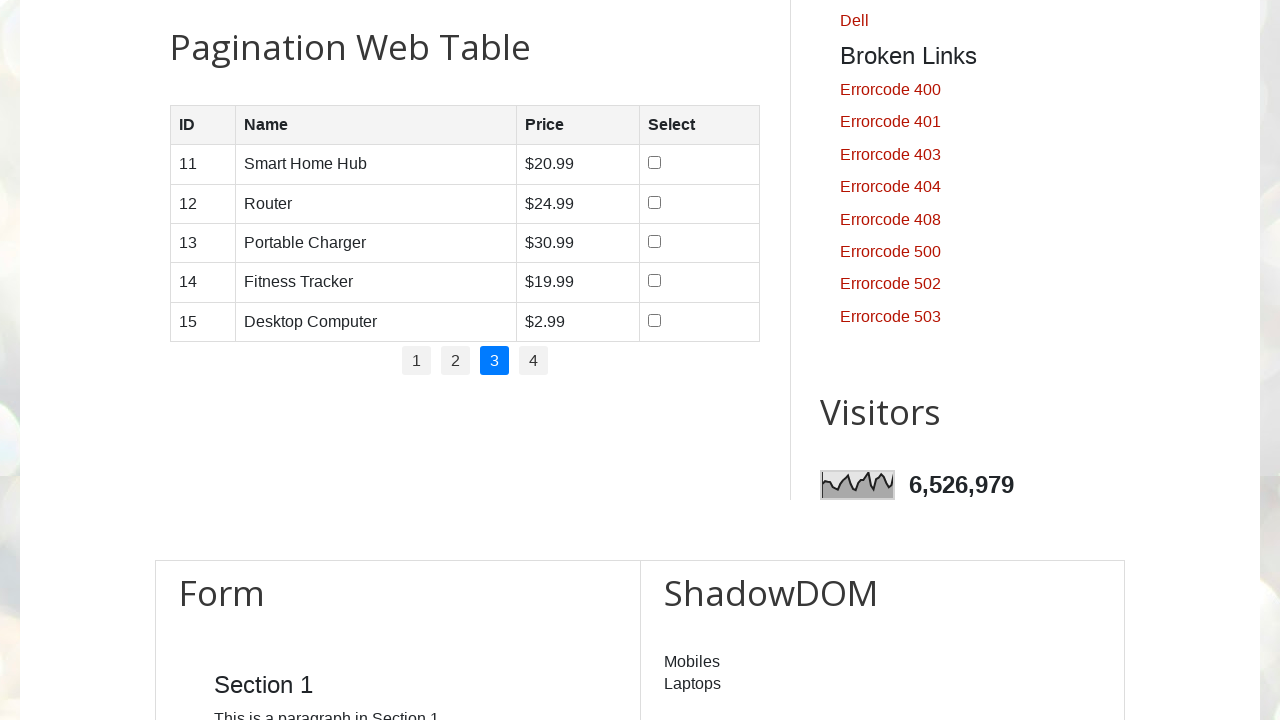

Accessing row 3 on page 3
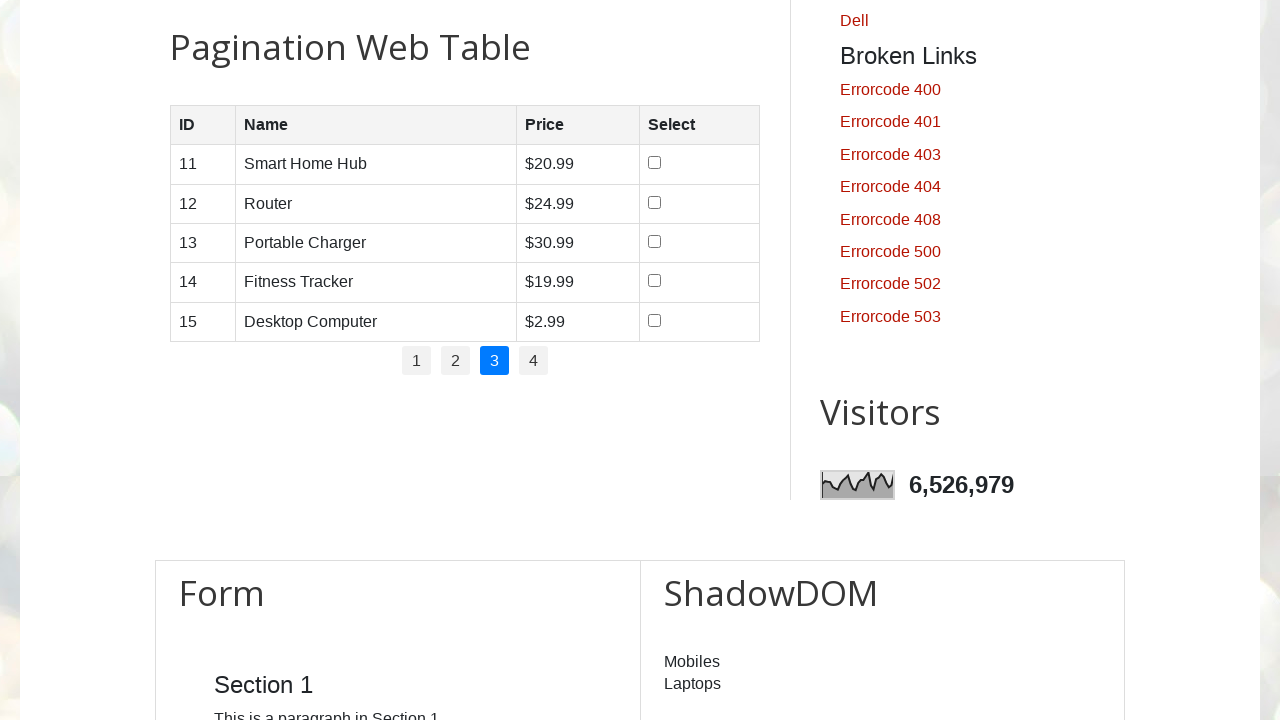

Read data from row 3, column 1 on page 3: '13'
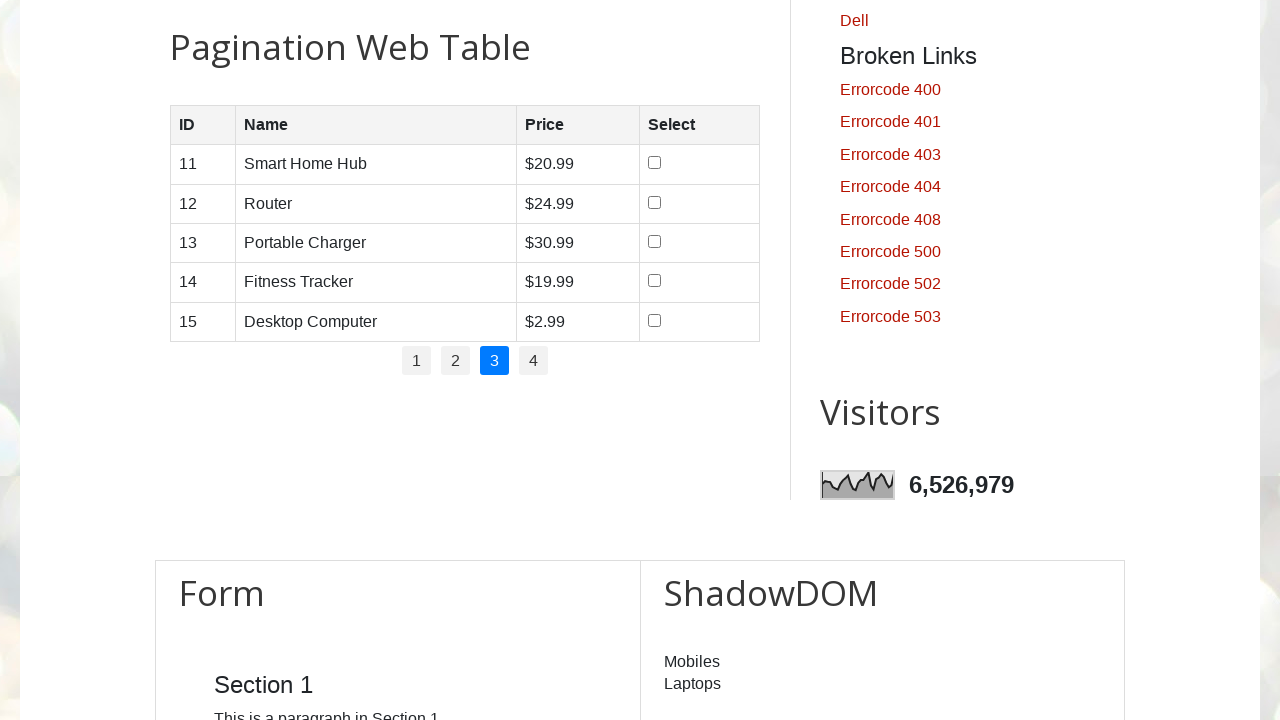

Read data from row 3, column 2 on page 3: 'Portable Charger'
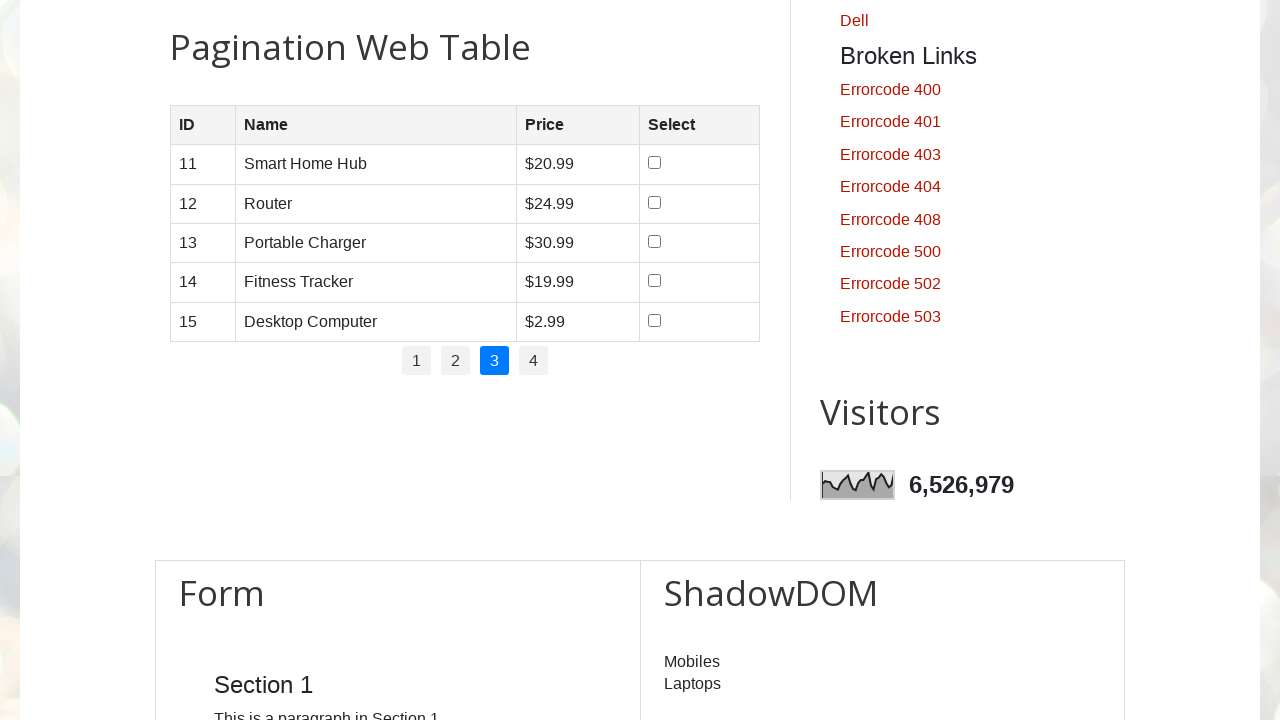

Read data from row 3, column 3 on page 3: '$30.99'
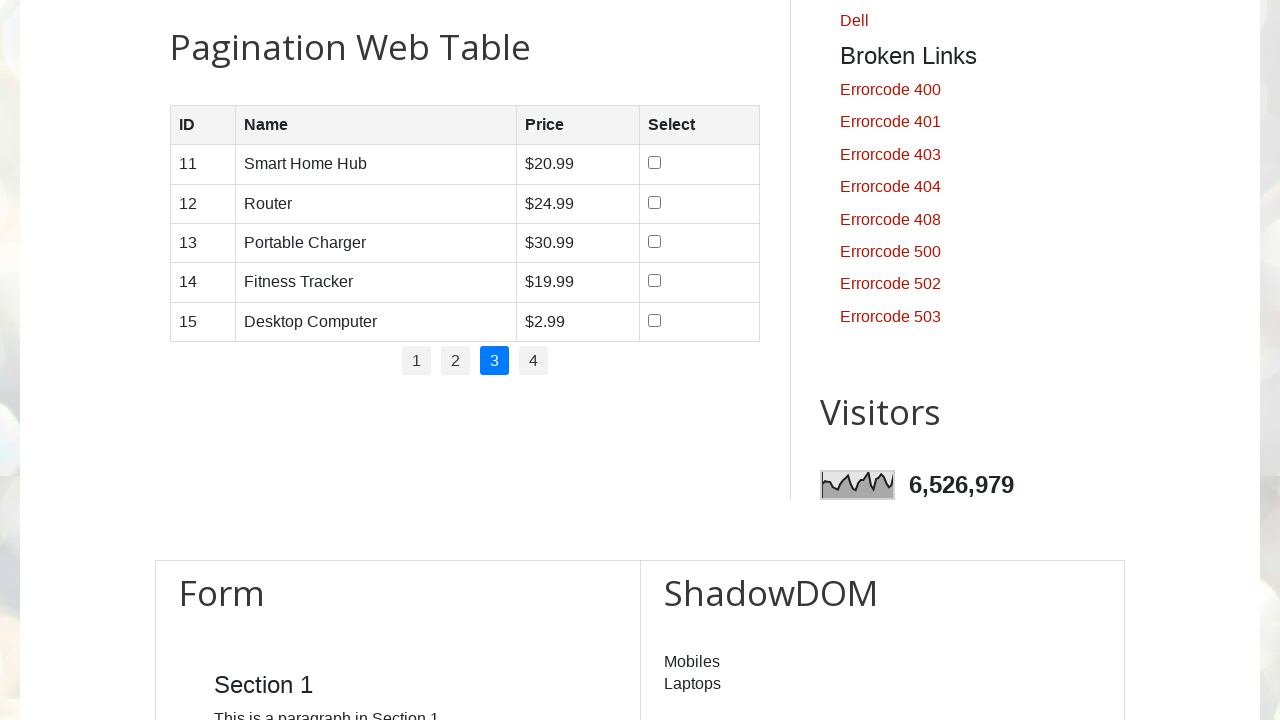

Accessing row 4 on page 3
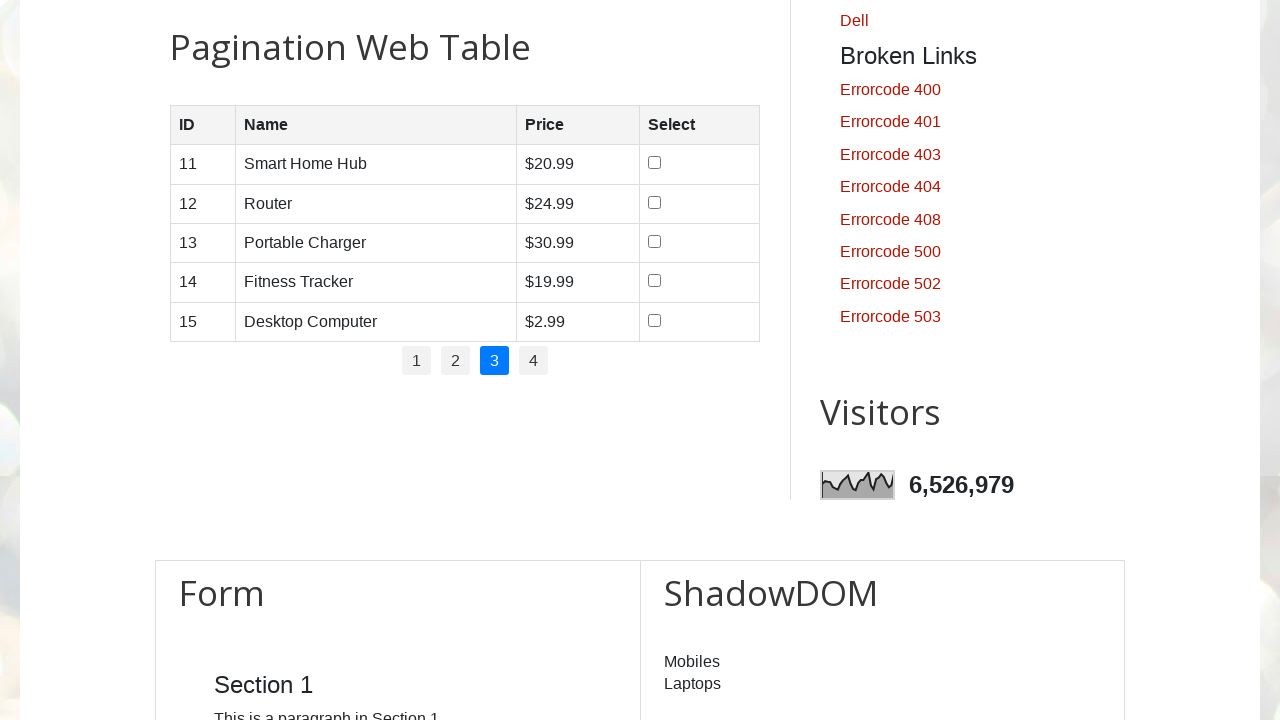

Read data from row 4, column 1 on page 3: '14'
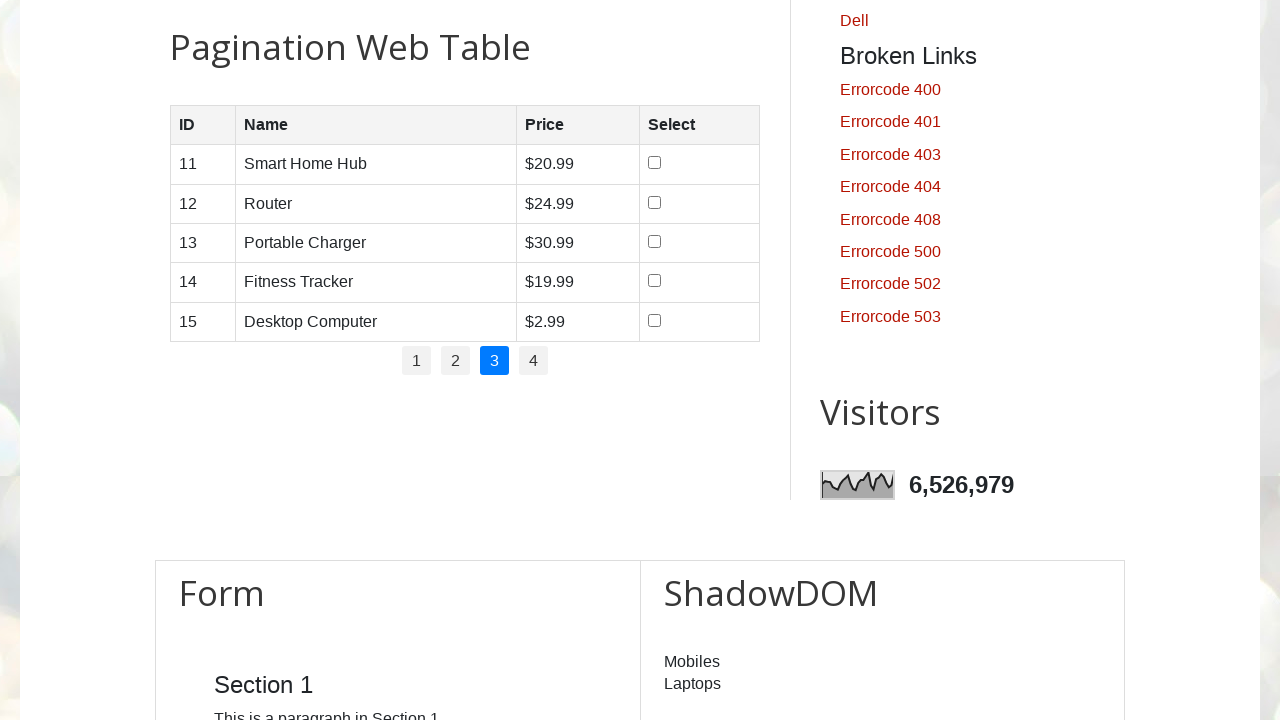

Read data from row 4, column 2 on page 3: 'Fitness Tracker'
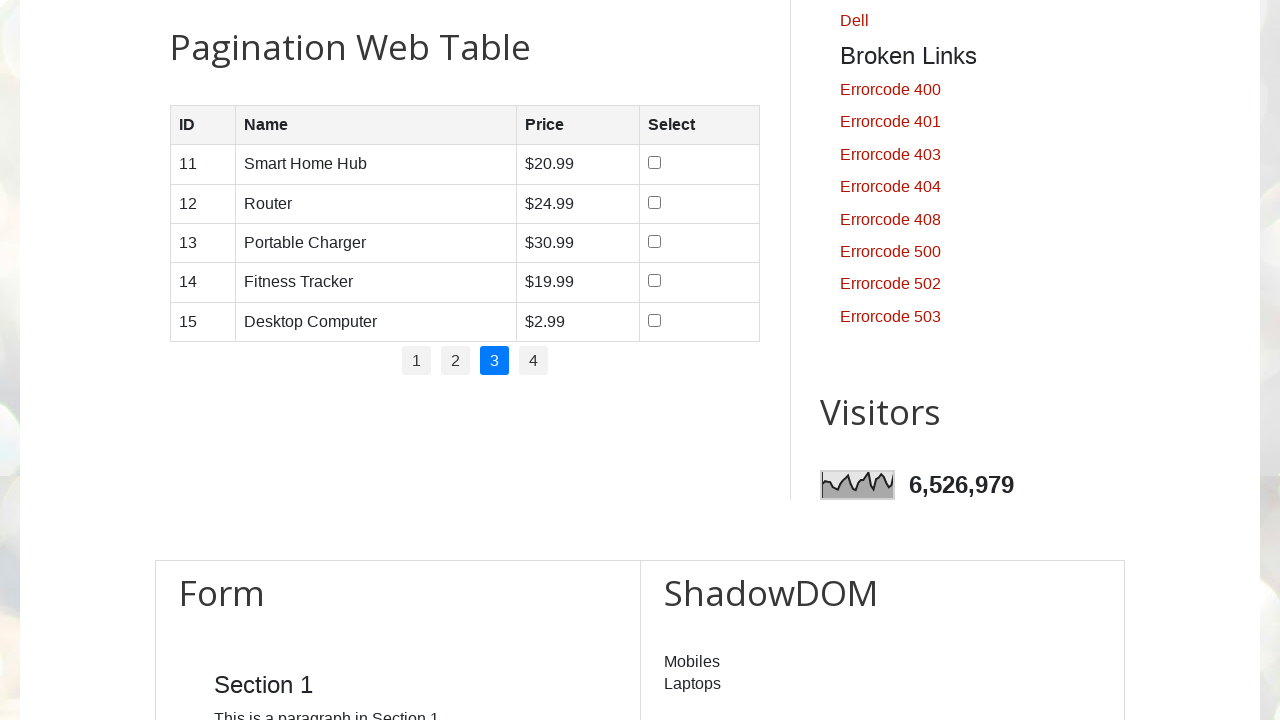

Read data from row 4, column 3 on page 3: '$19.99'
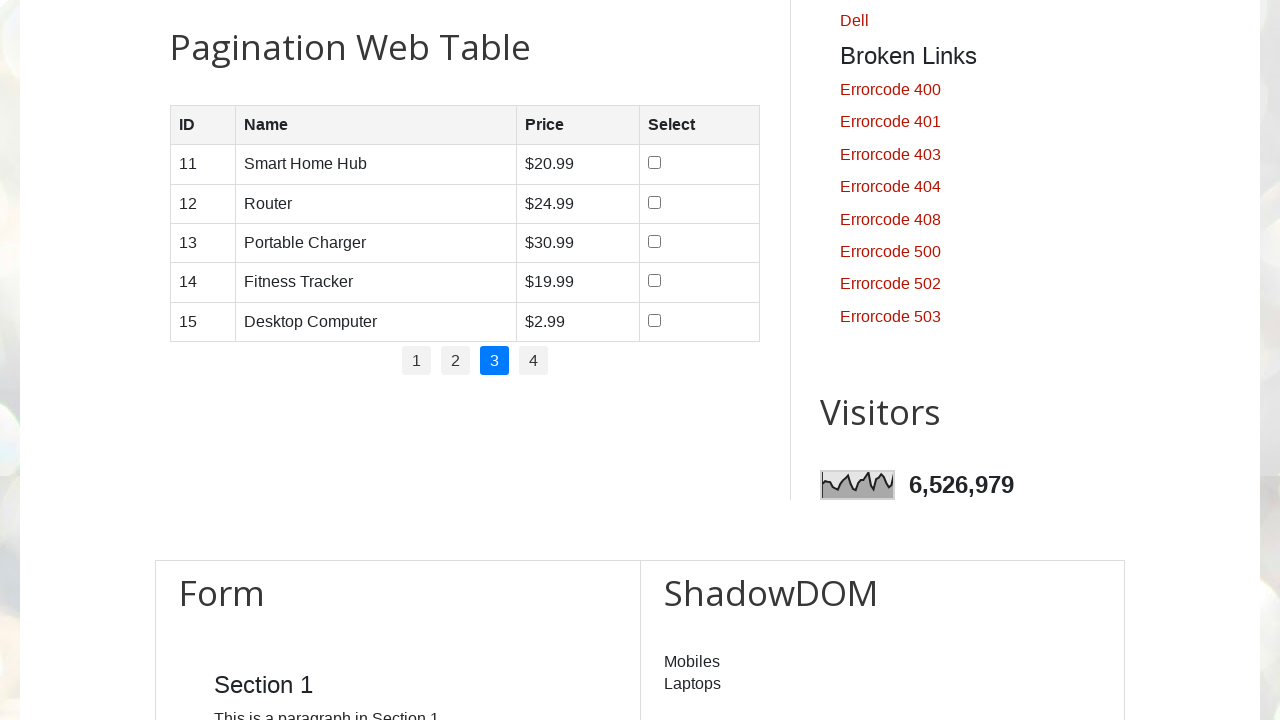

Accessing row 5 on page 3
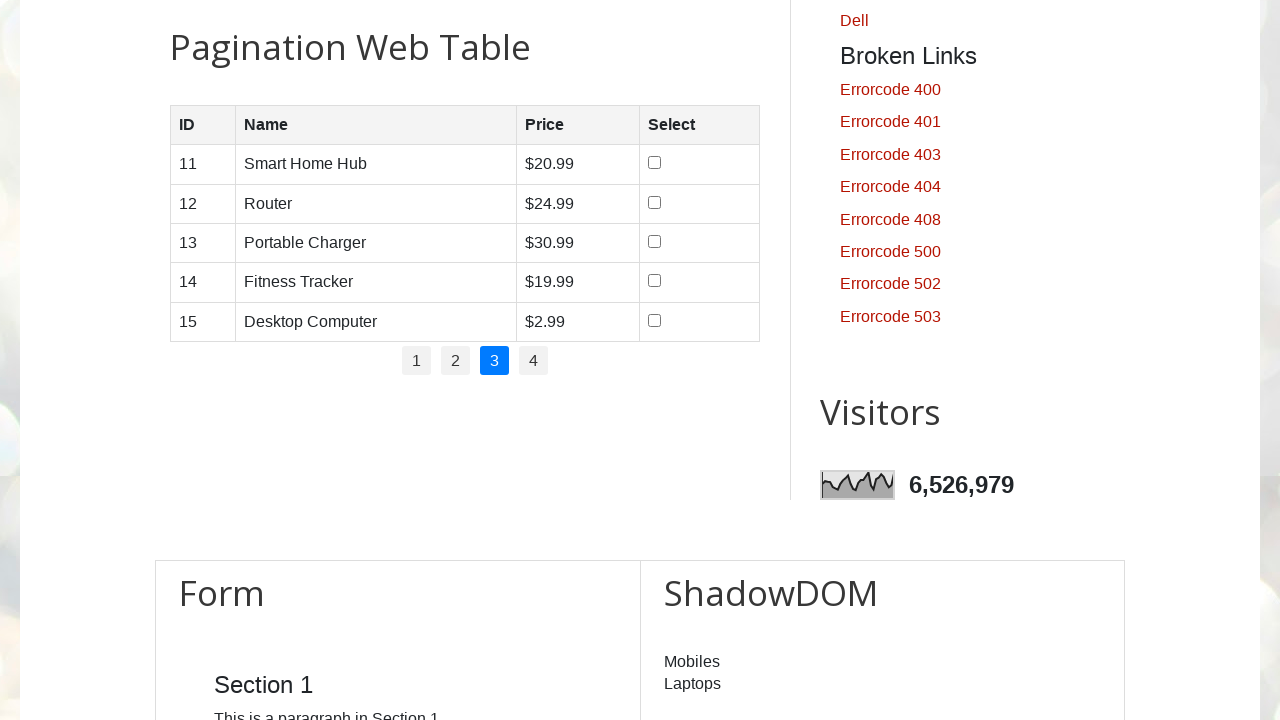

Read data from row 5, column 1 on page 3: '15'
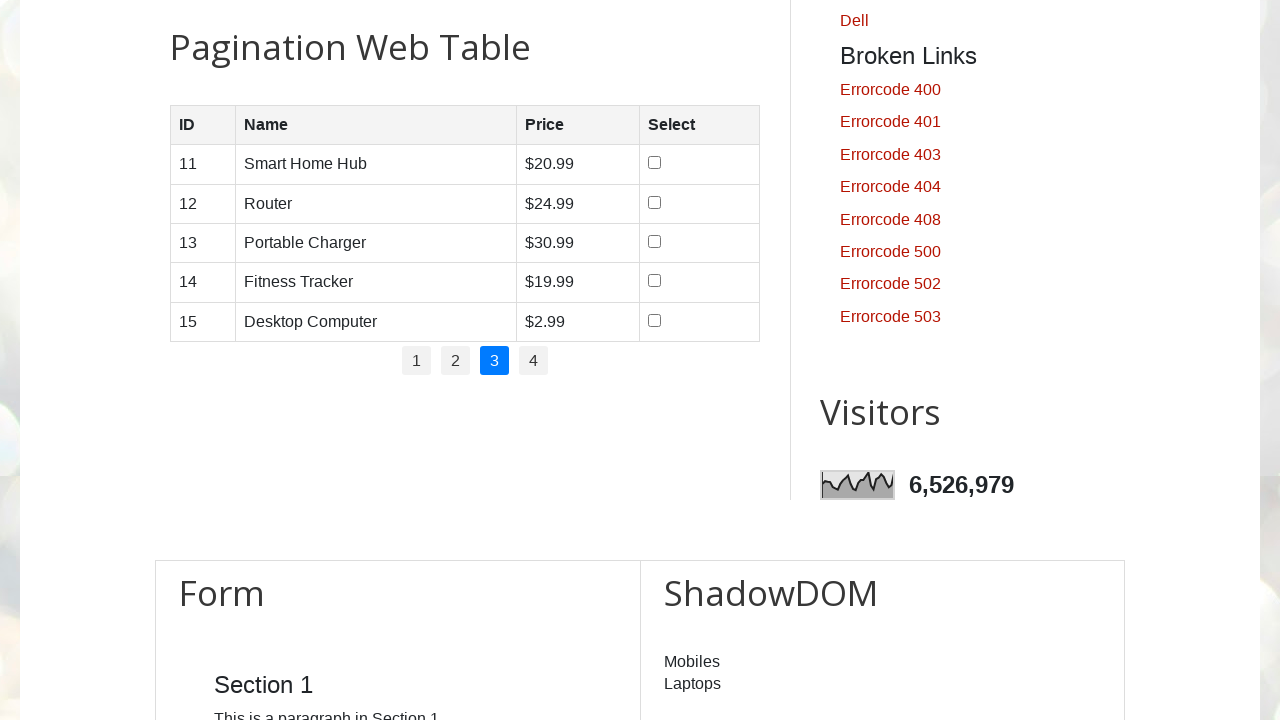

Read data from row 5, column 2 on page 3: 'Desktop Computer'
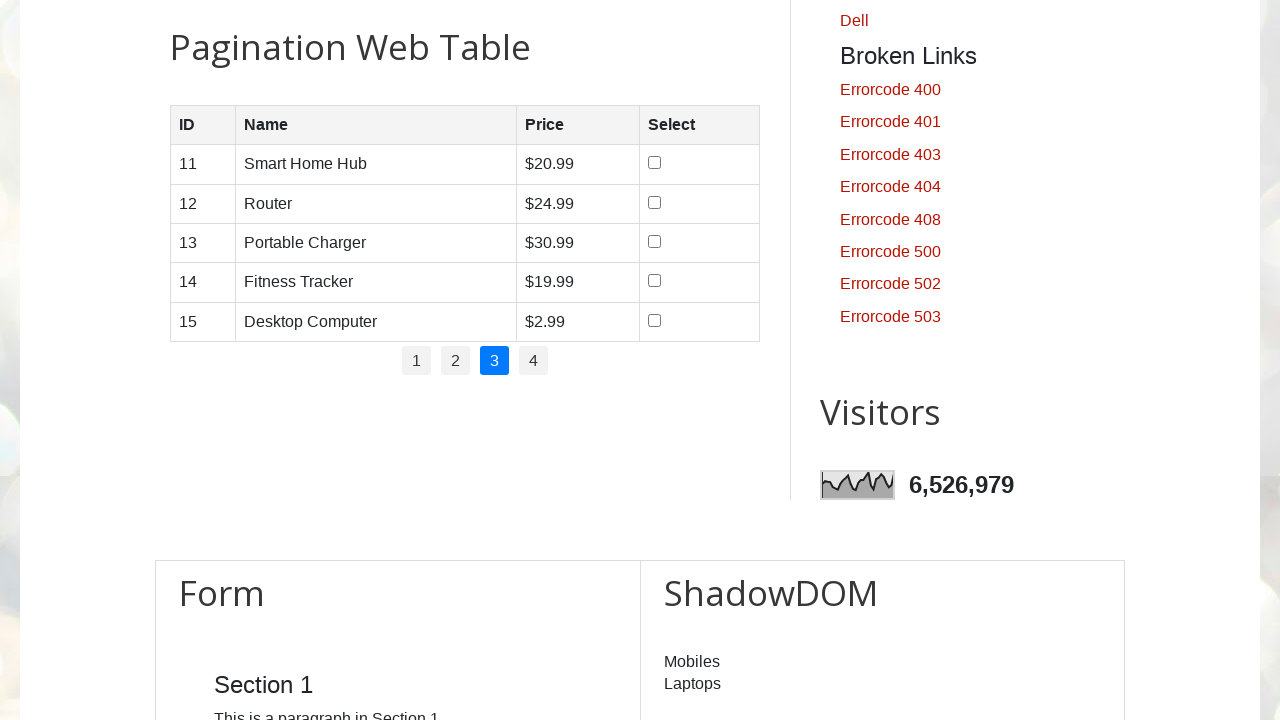

Read data from row 5, column 3 on page 3: '$2.99'
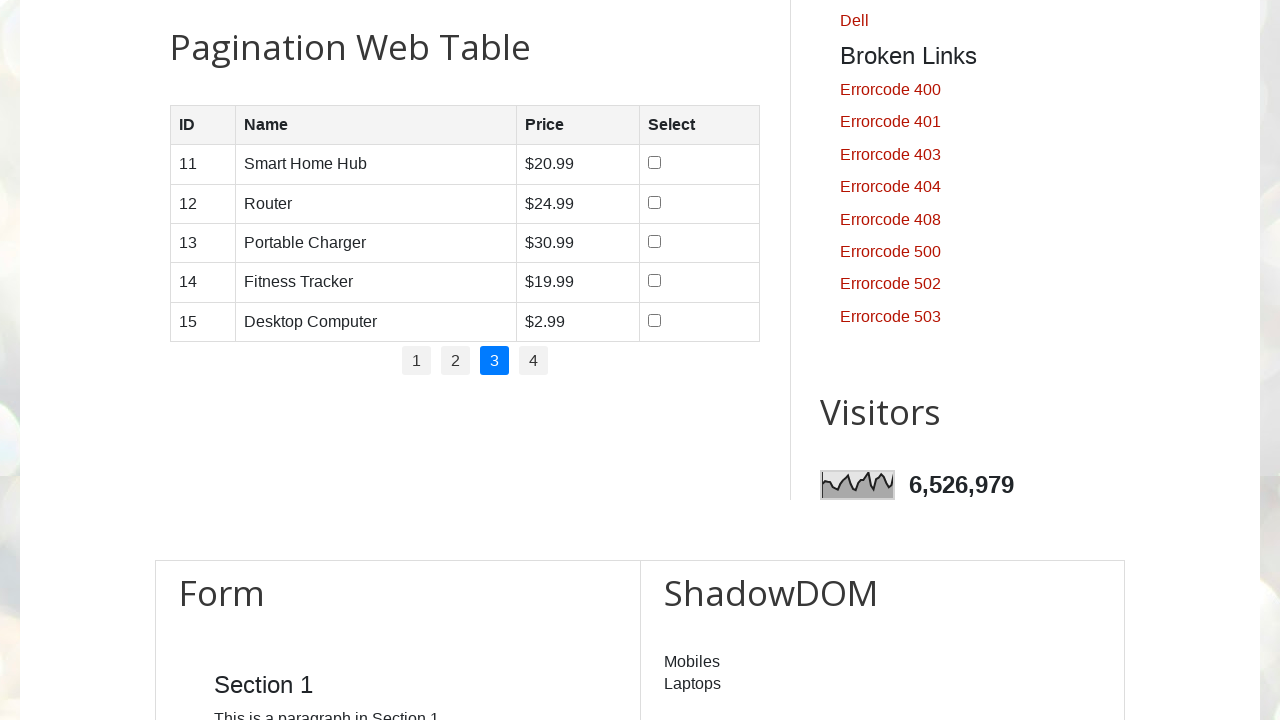

Clicked pagination link 3 to navigate to page 4 at (534, 361) on .pagination li a >> nth=3
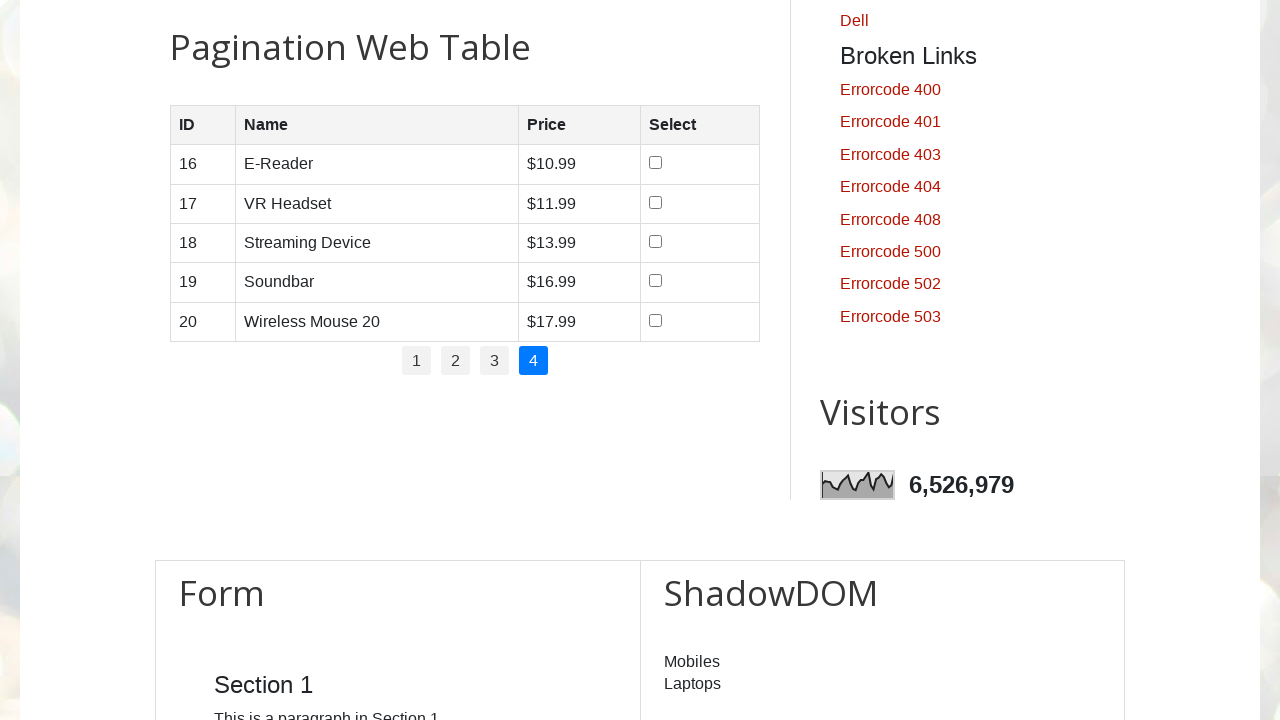

Waited for page 4 content to load
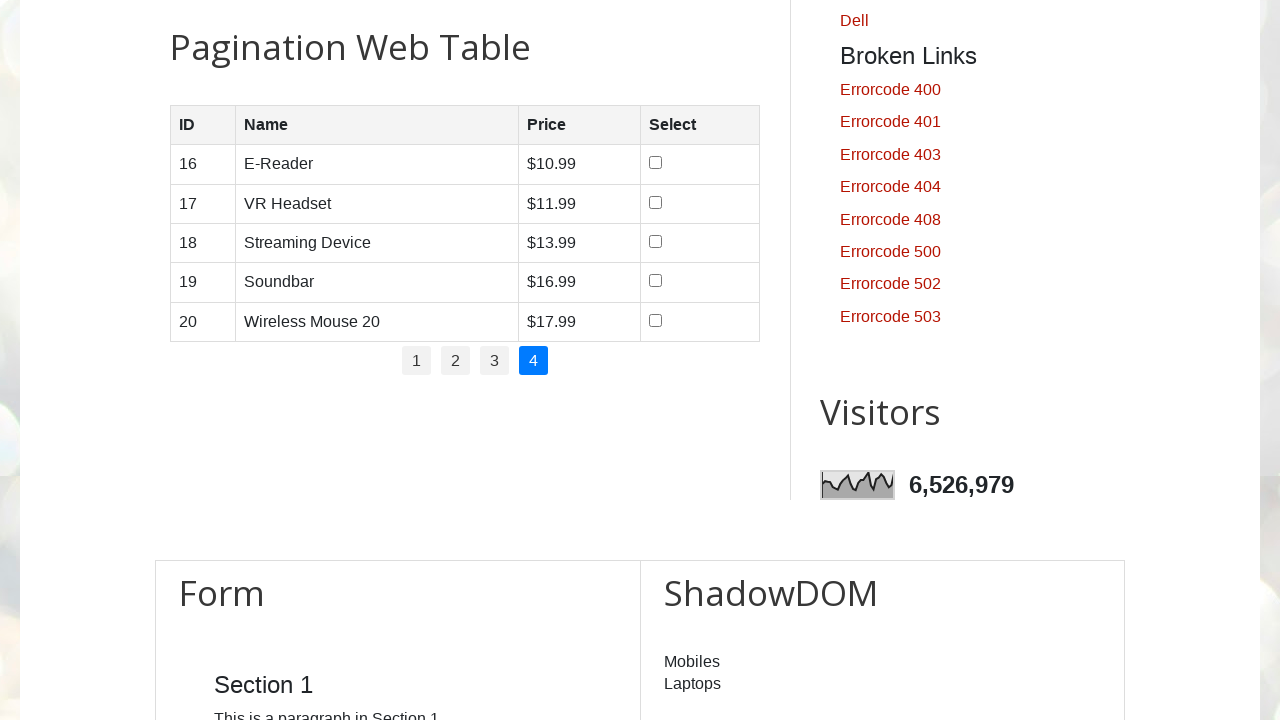

Accessing row 1 on page 4
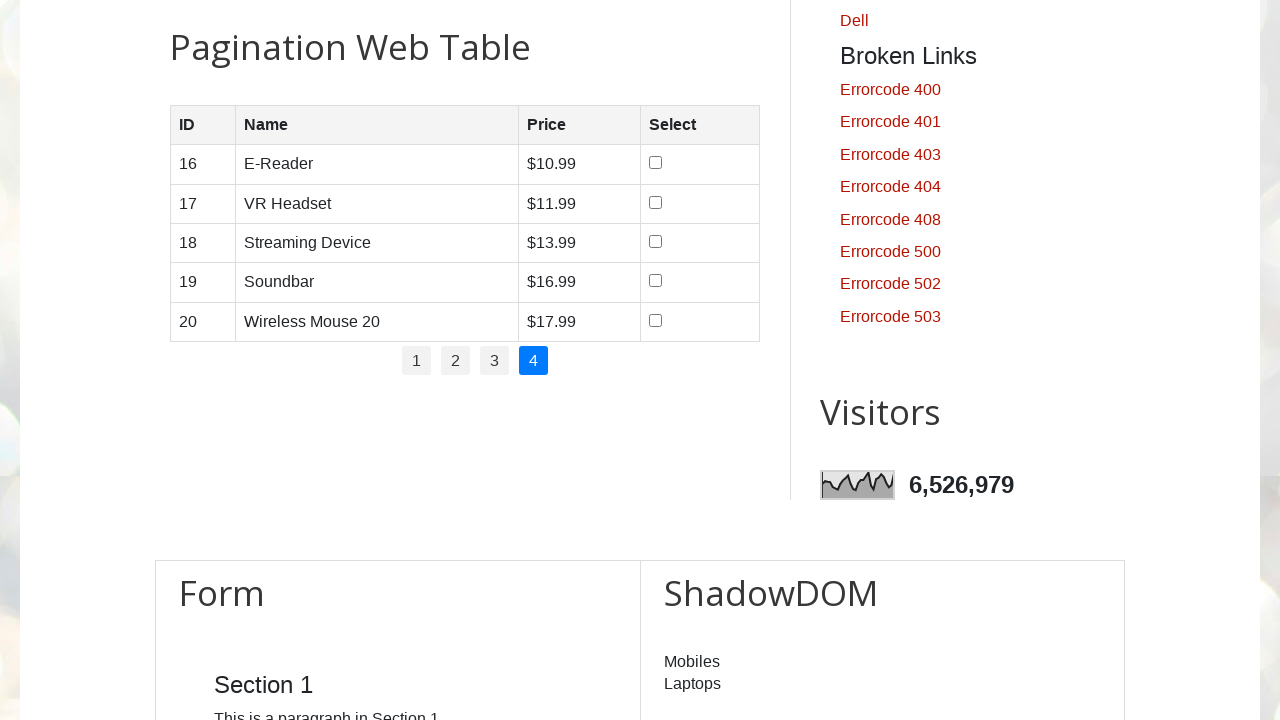

Read data from row 1, column 1 on page 4: '16'
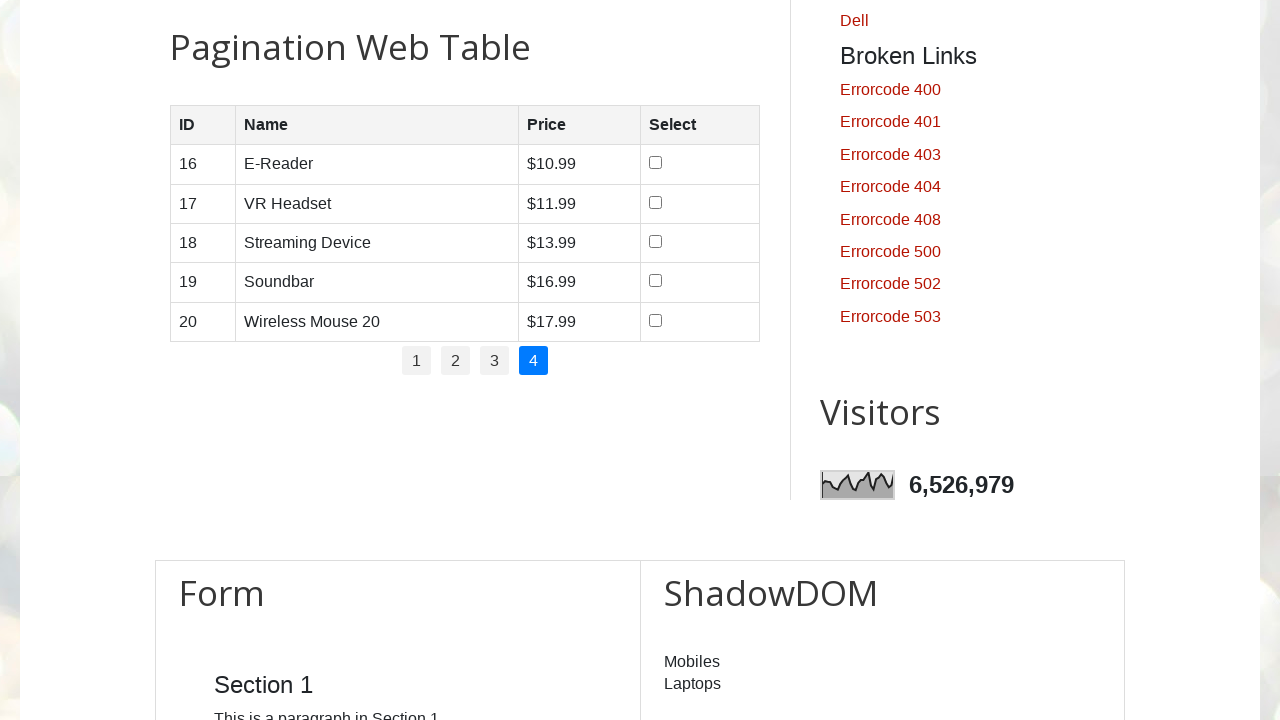

Read data from row 1, column 2 on page 4: 'E-Reader'
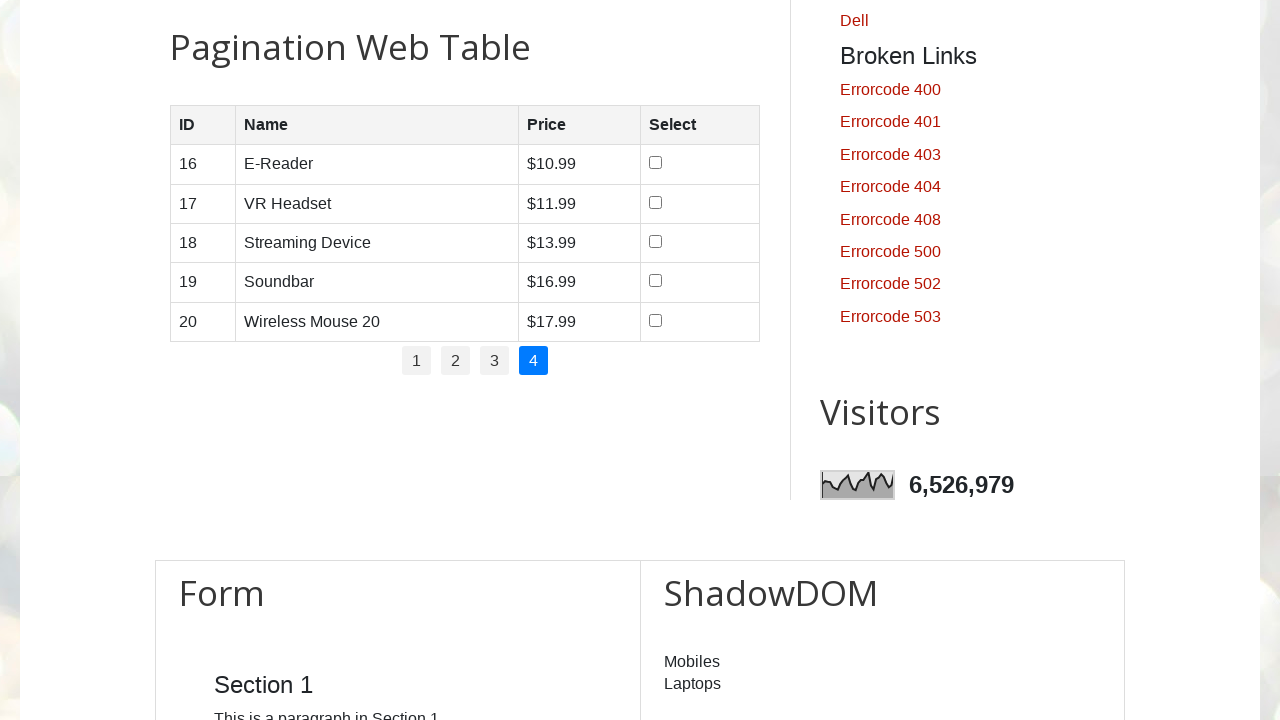

Read data from row 1, column 3 on page 4: '$10.99'
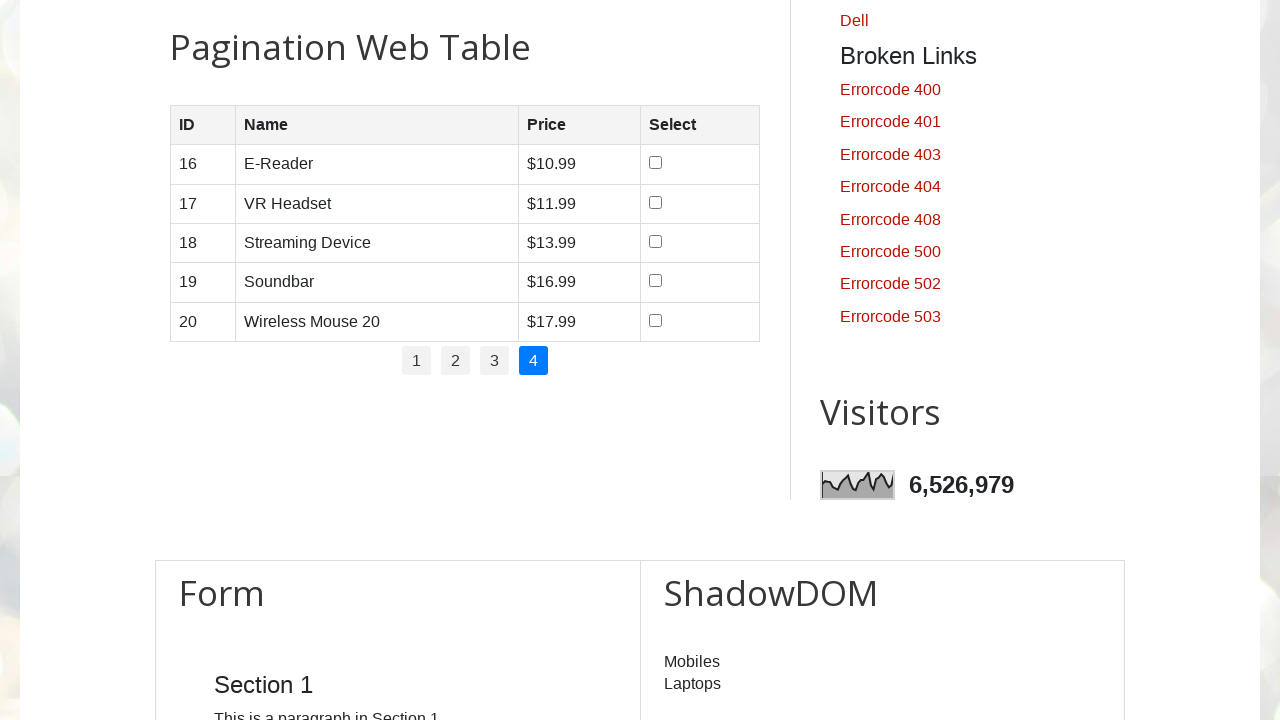

Accessing row 2 on page 4
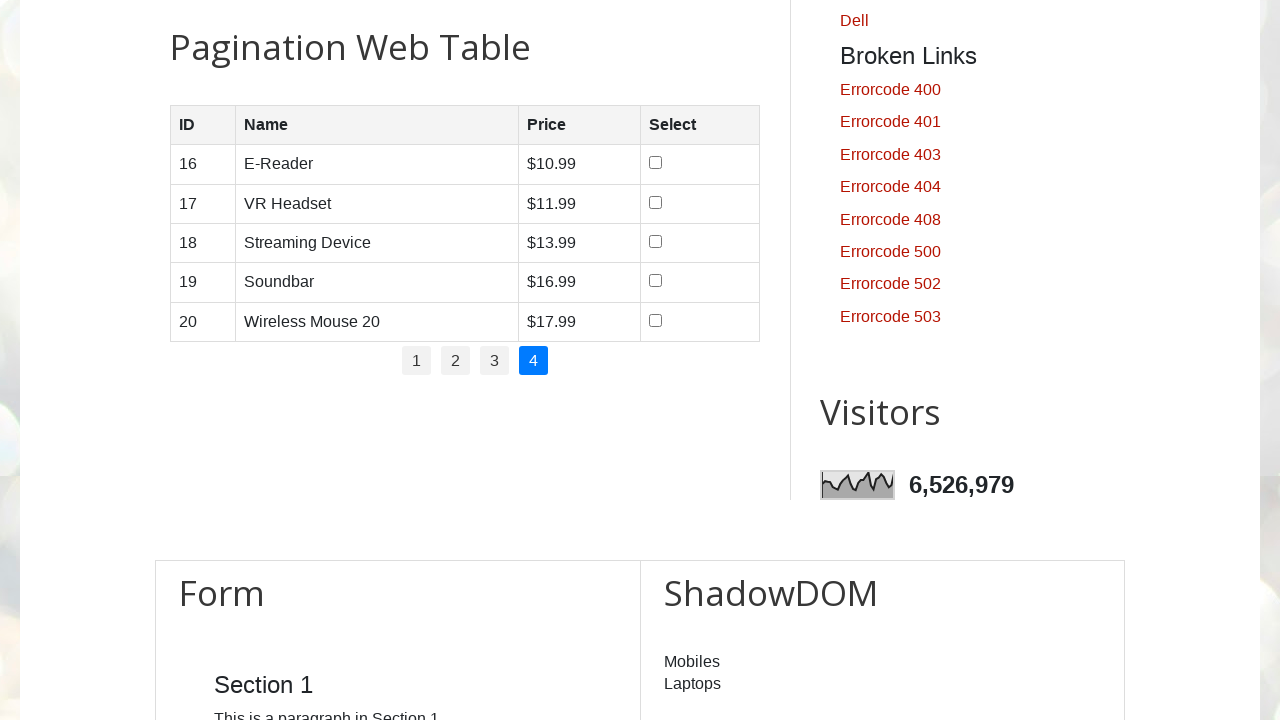

Read data from row 2, column 1 on page 4: '17'
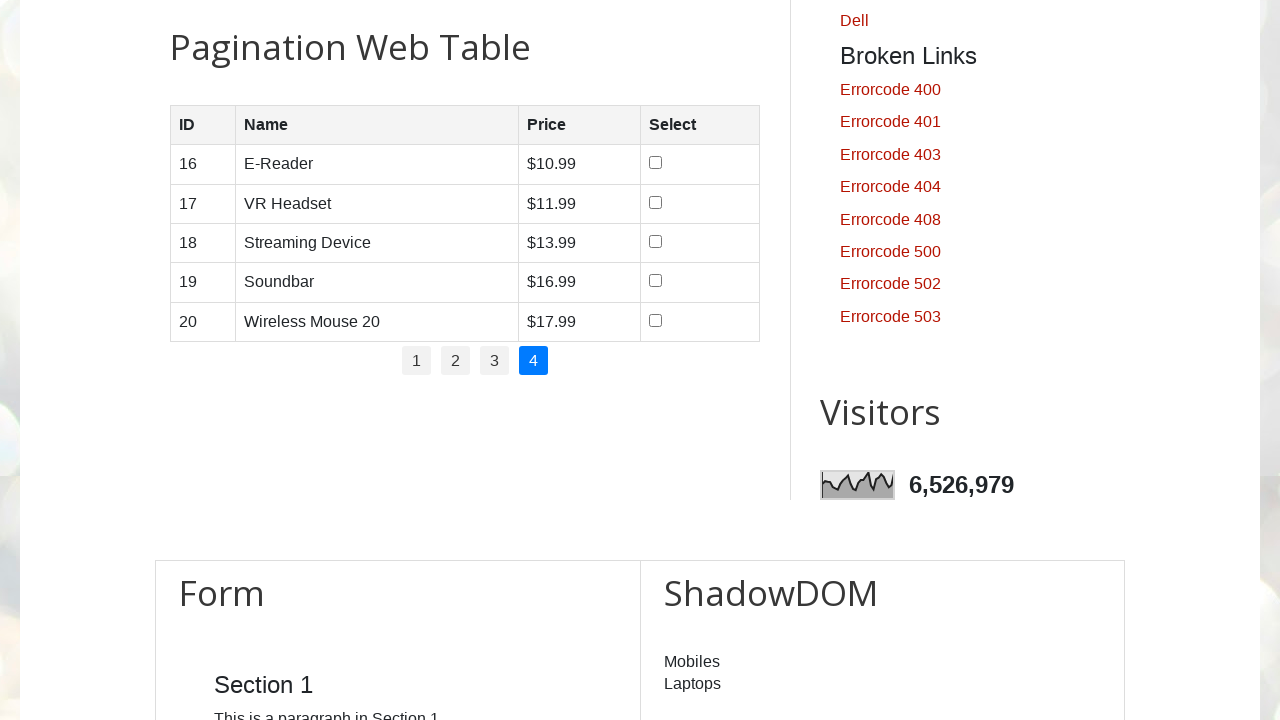

Read data from row 2, column 2 on page 4: 'VR Headset'
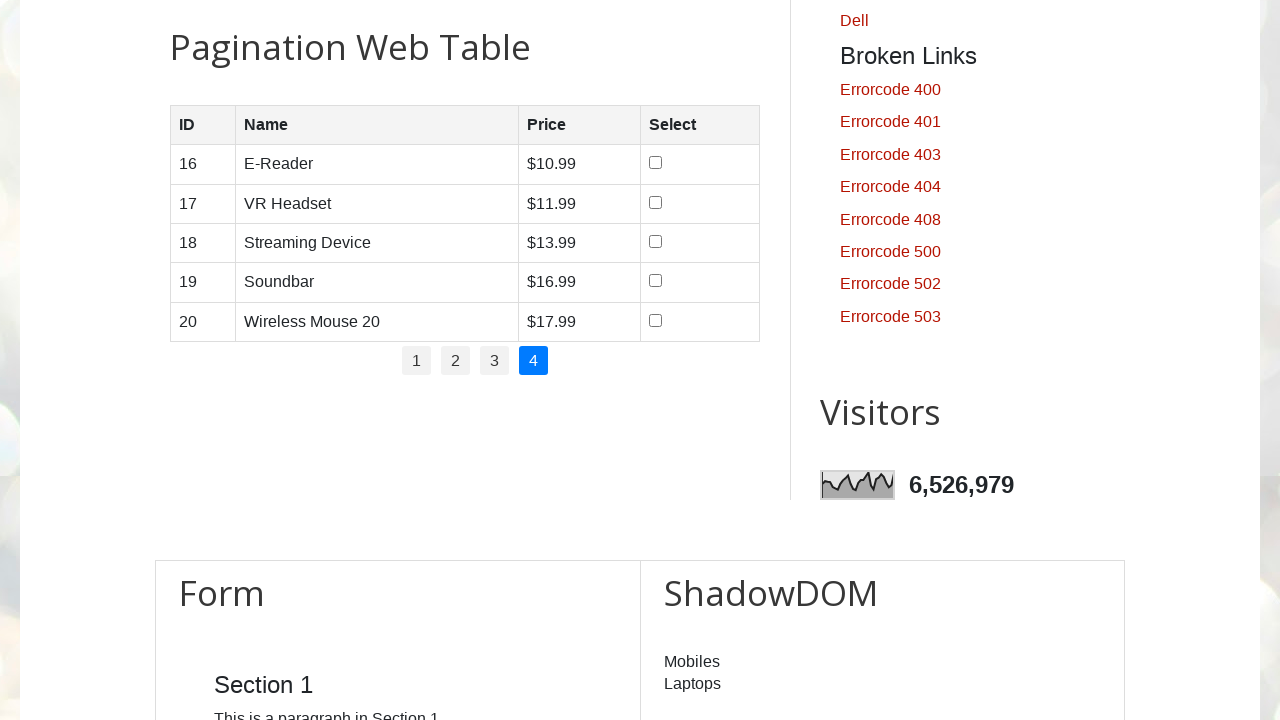

Read data from row 2, column 3 on page 4: '$11.99'
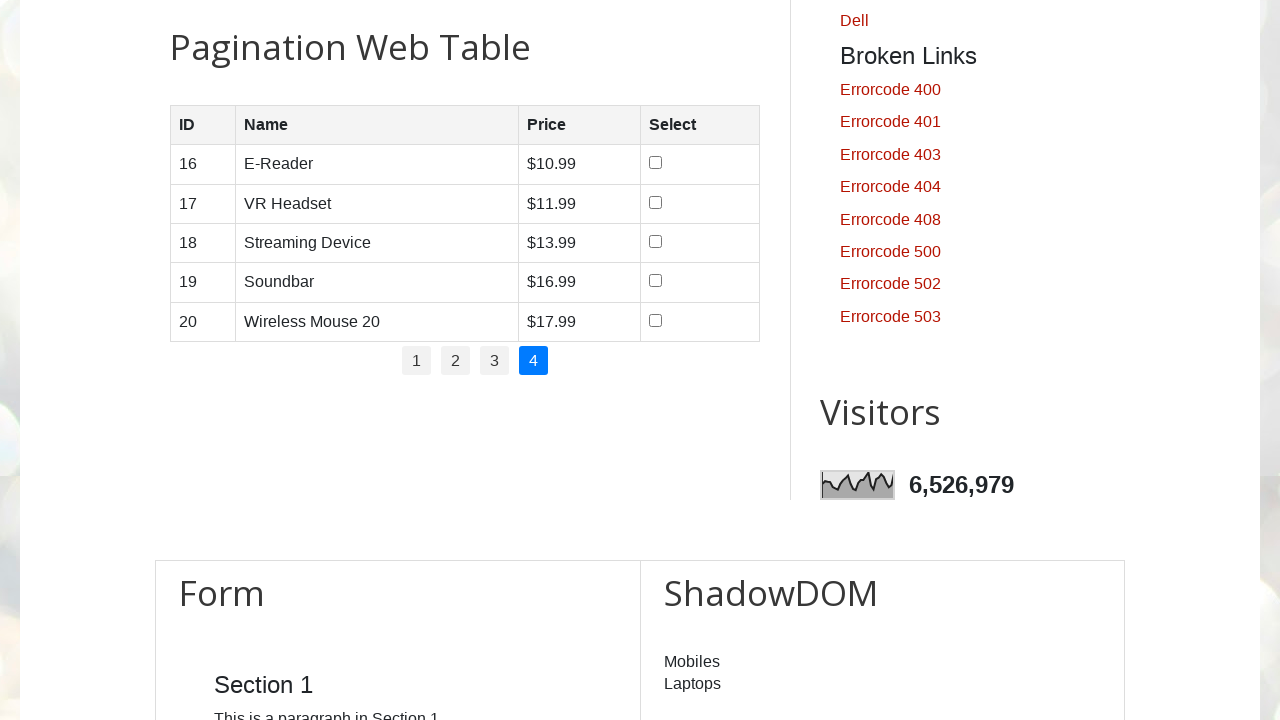

Accessing row 3 on page 4
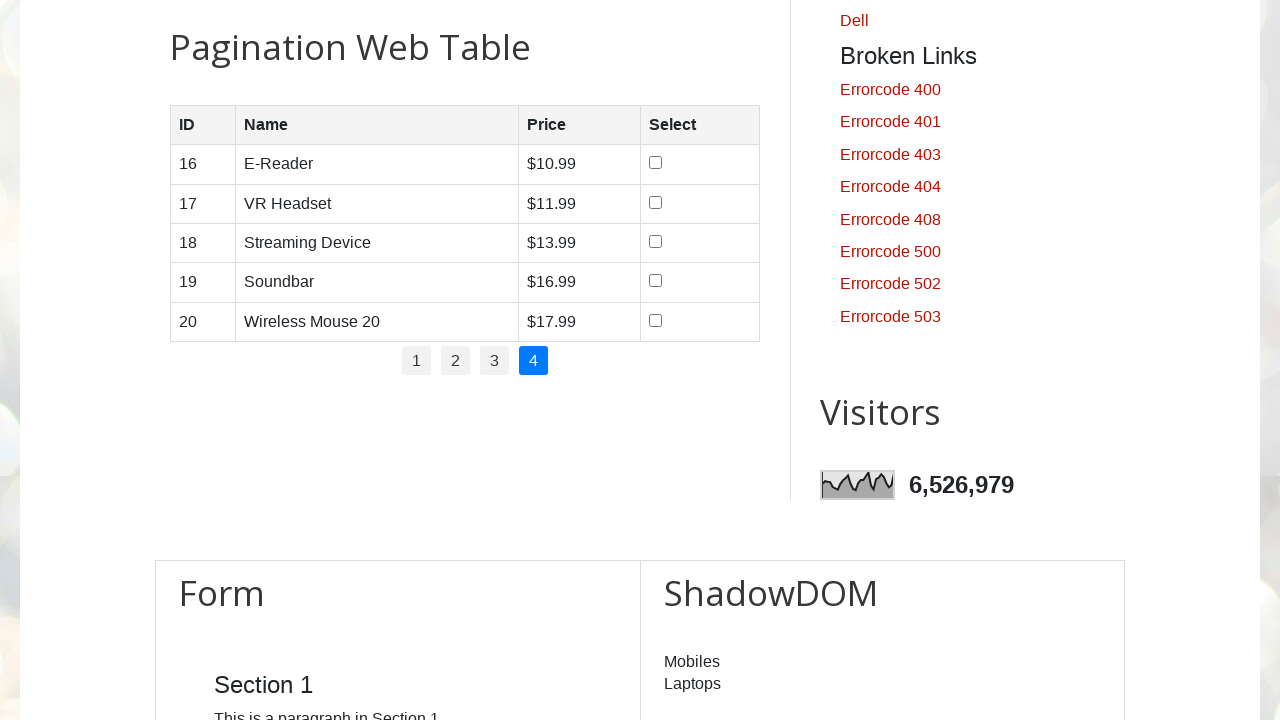

Read data from row 3, column 1 on page 4: '18'
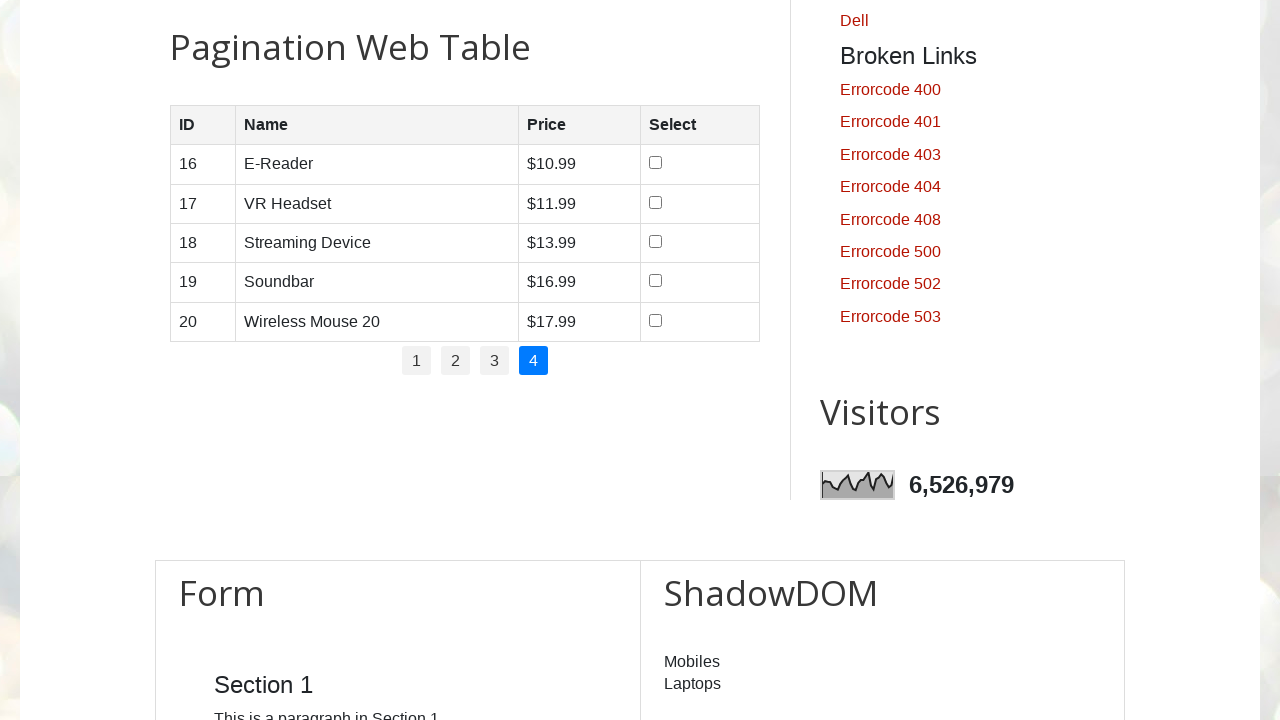

Read data from row 3, column 2 on page 4: 'Streaming Device'
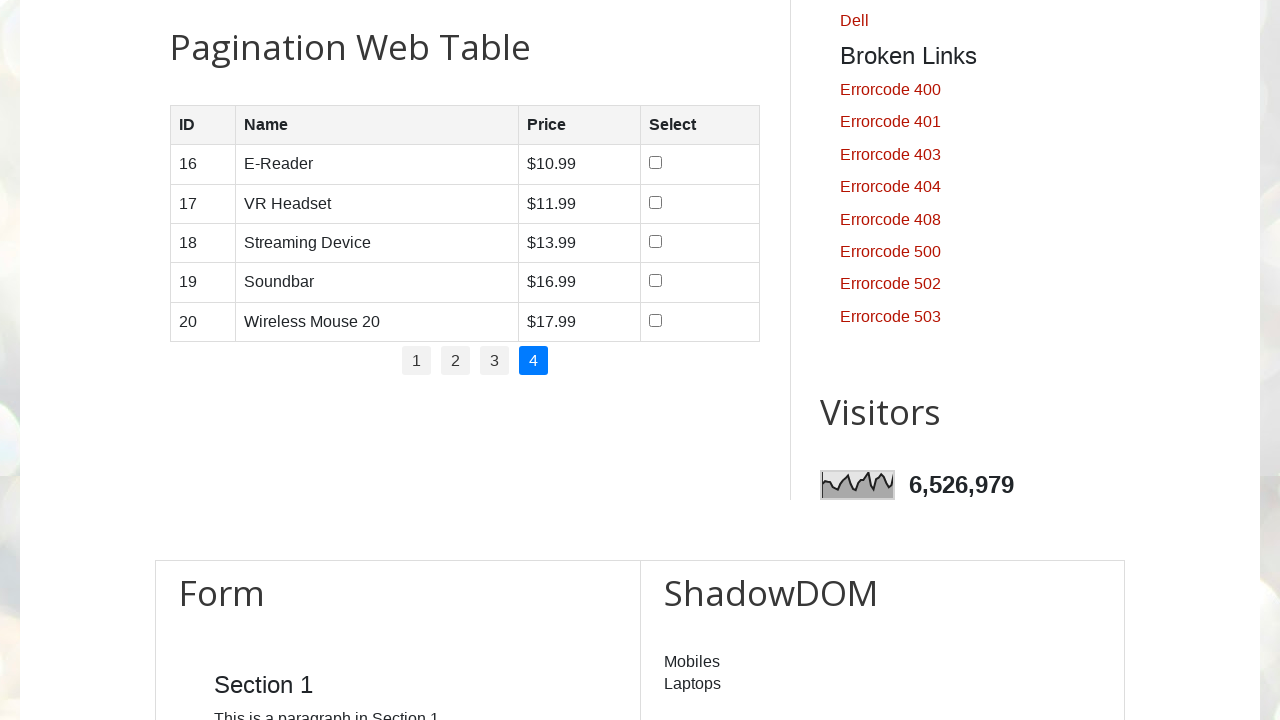

Read data from row 3, column 3 on page 4: '$13.99'
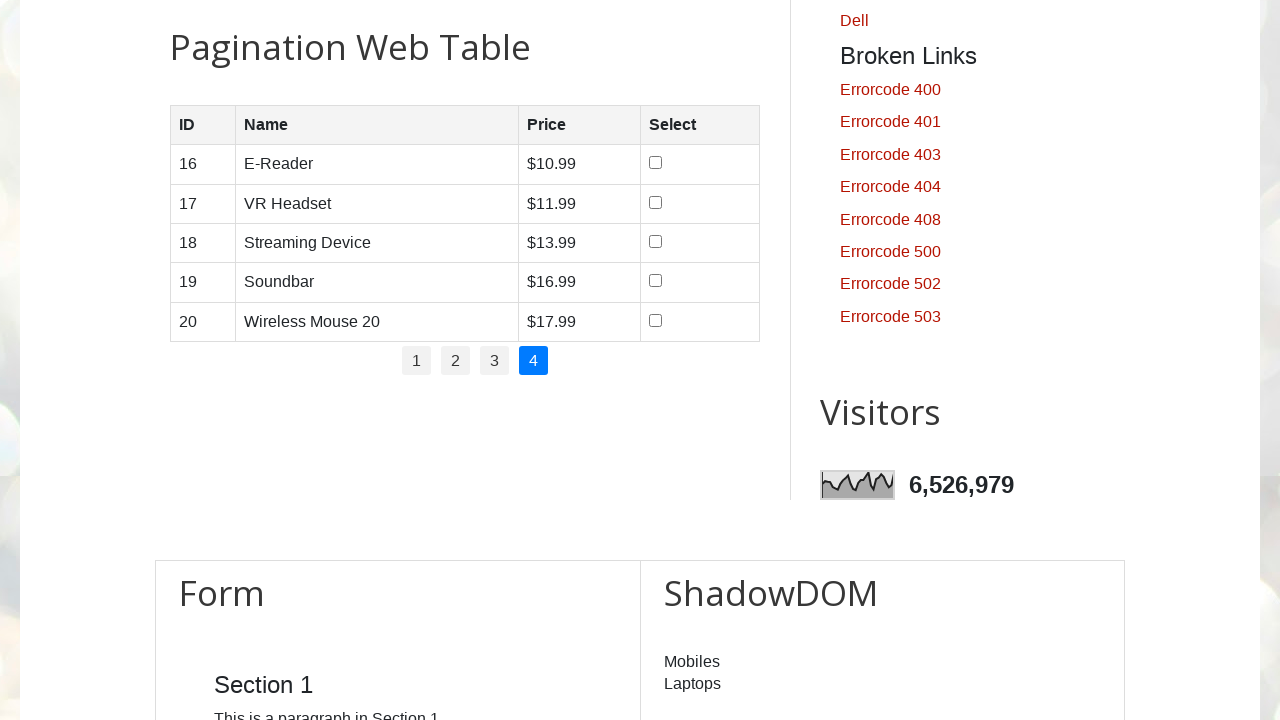

Accessing row 4 on page 4
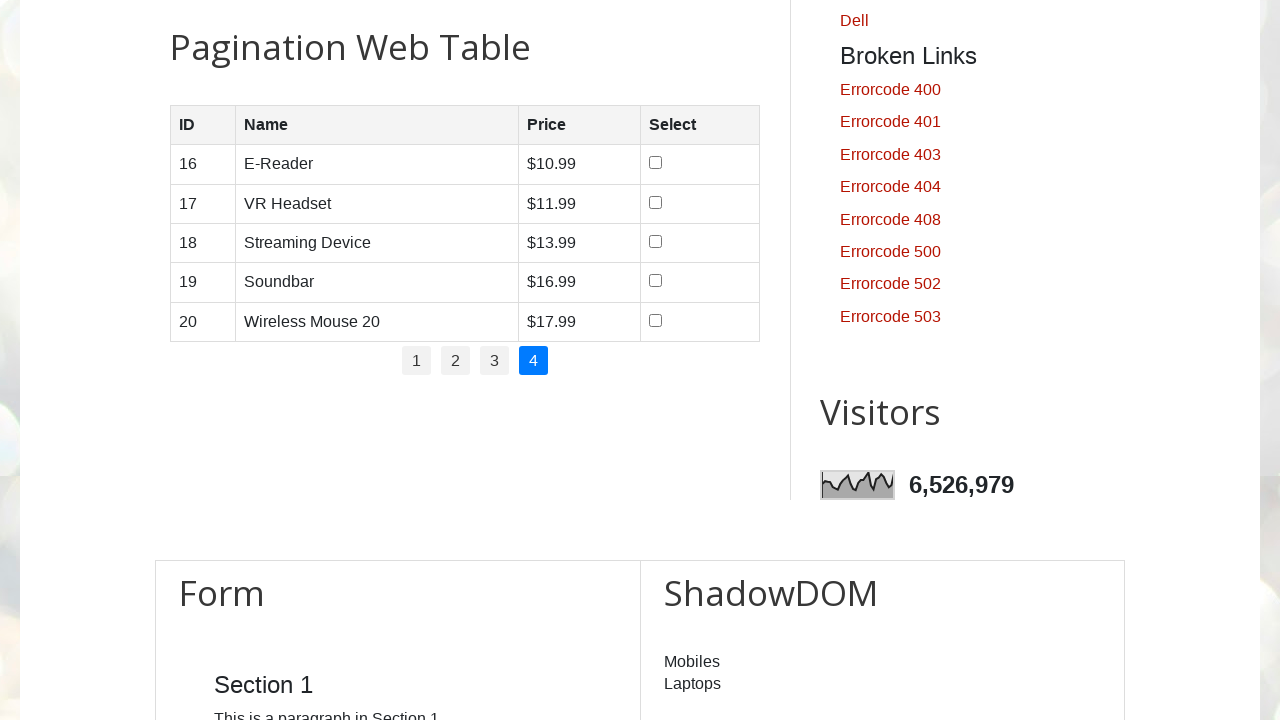

Read data from row 4, column 1 on page 4: '19'
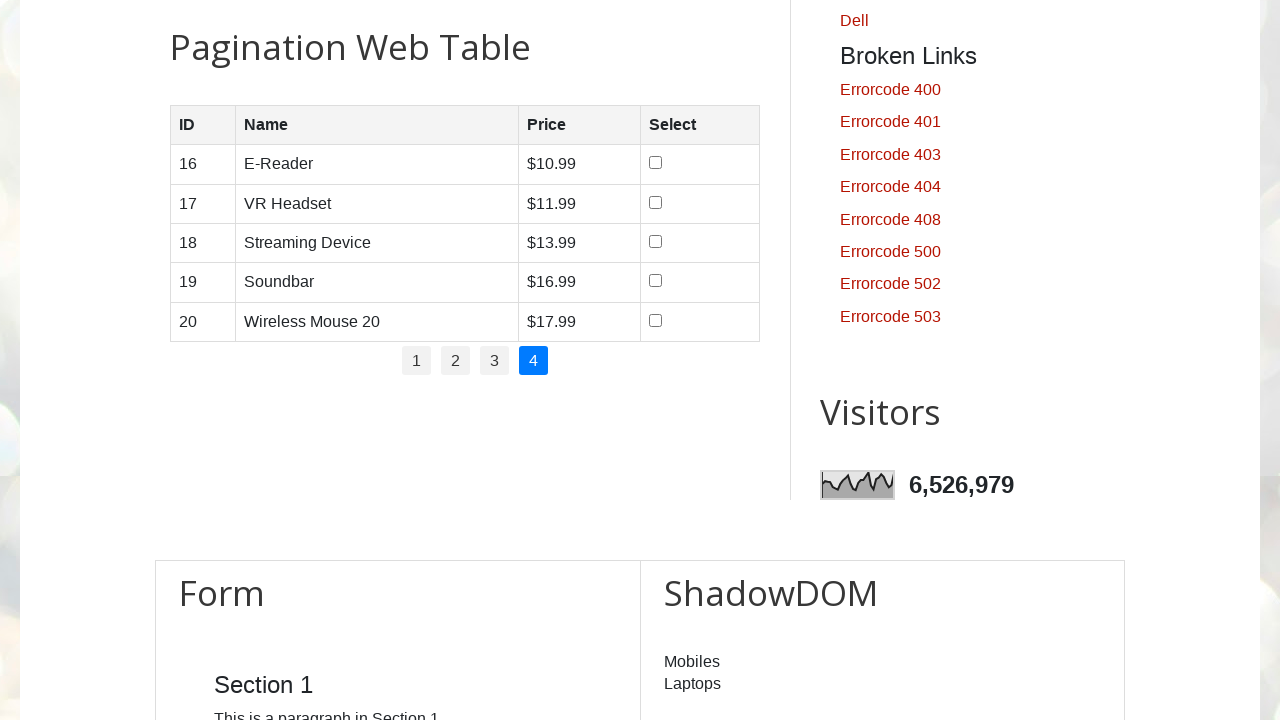

Read data from row 4, column 2 on page 4: 'Soundbar'
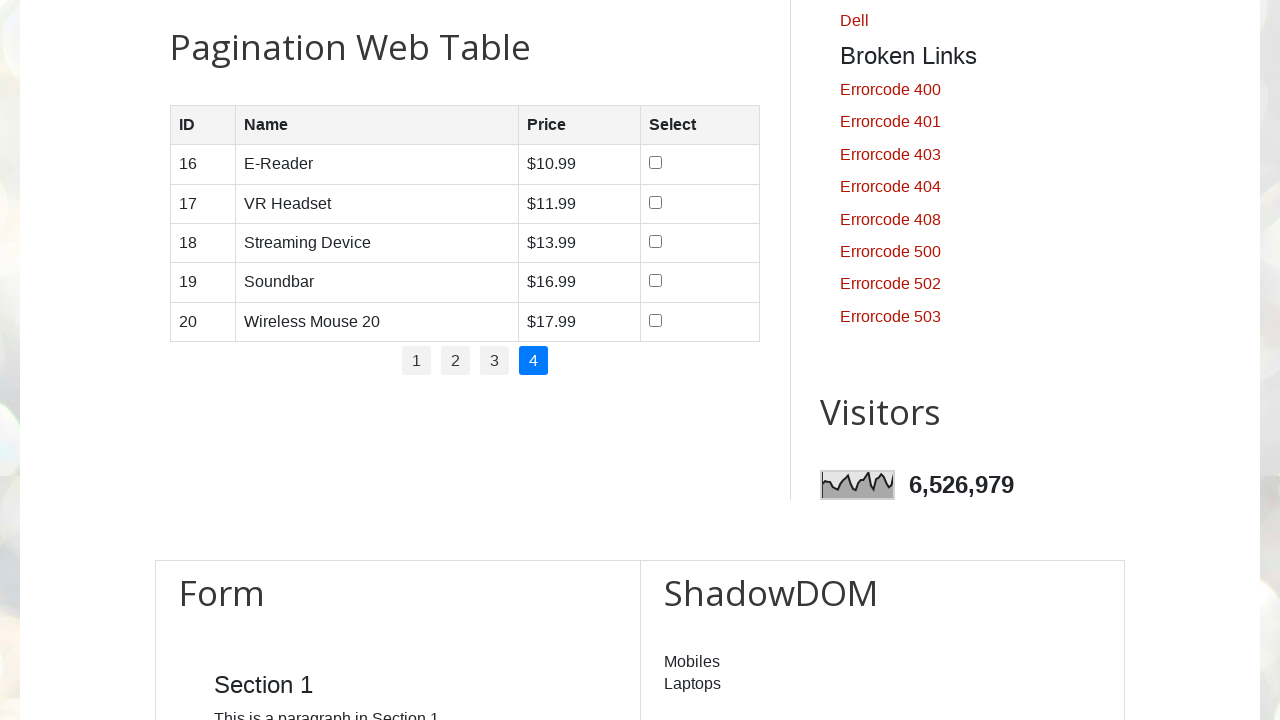

Read data from row 4, column 3 on page 4: '$16.99'
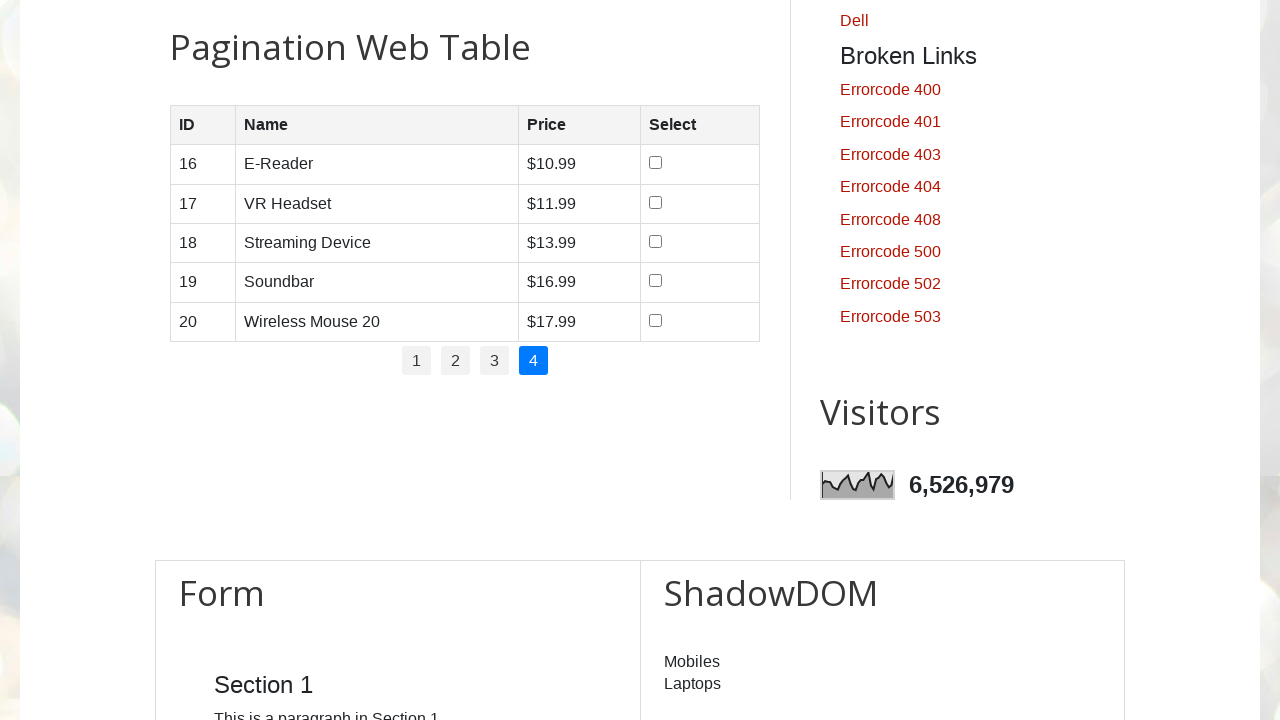

Accessing row 5 on page 4
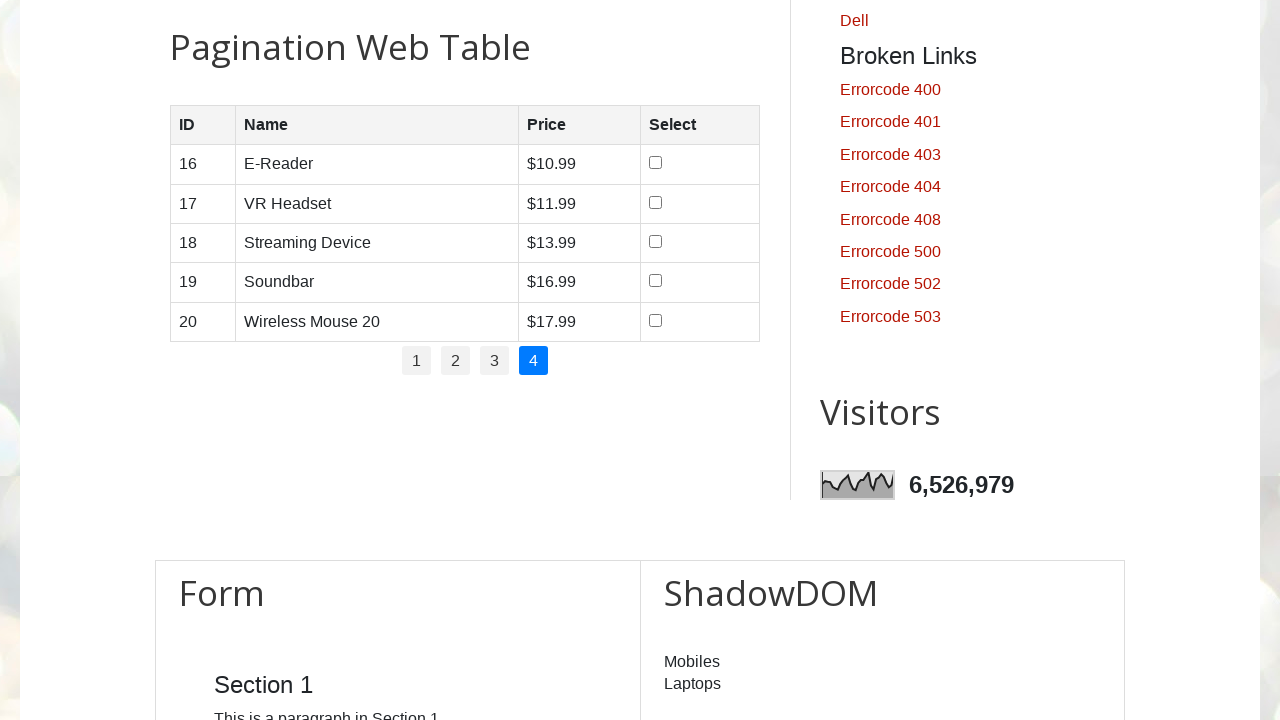

Read data from row 5, column 1 on page 4: '20'
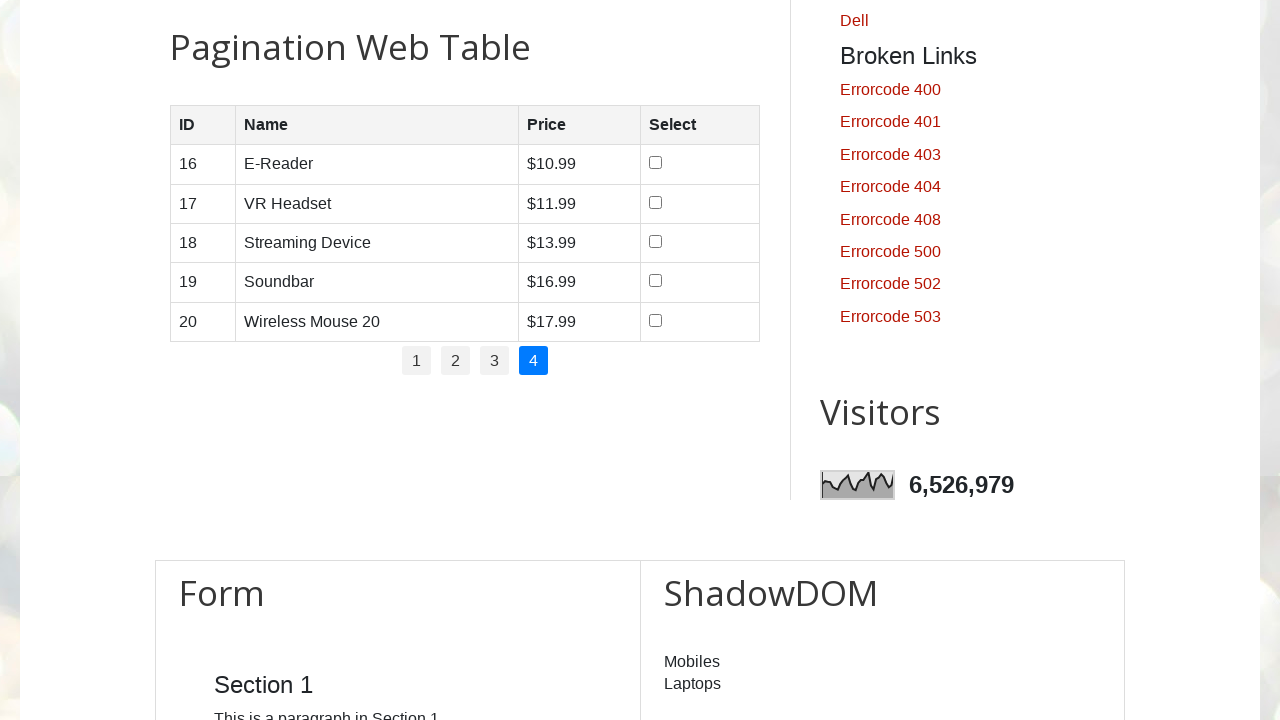

Read data from row 5, column 2 on page 4: 'Wireless Mouse 20'
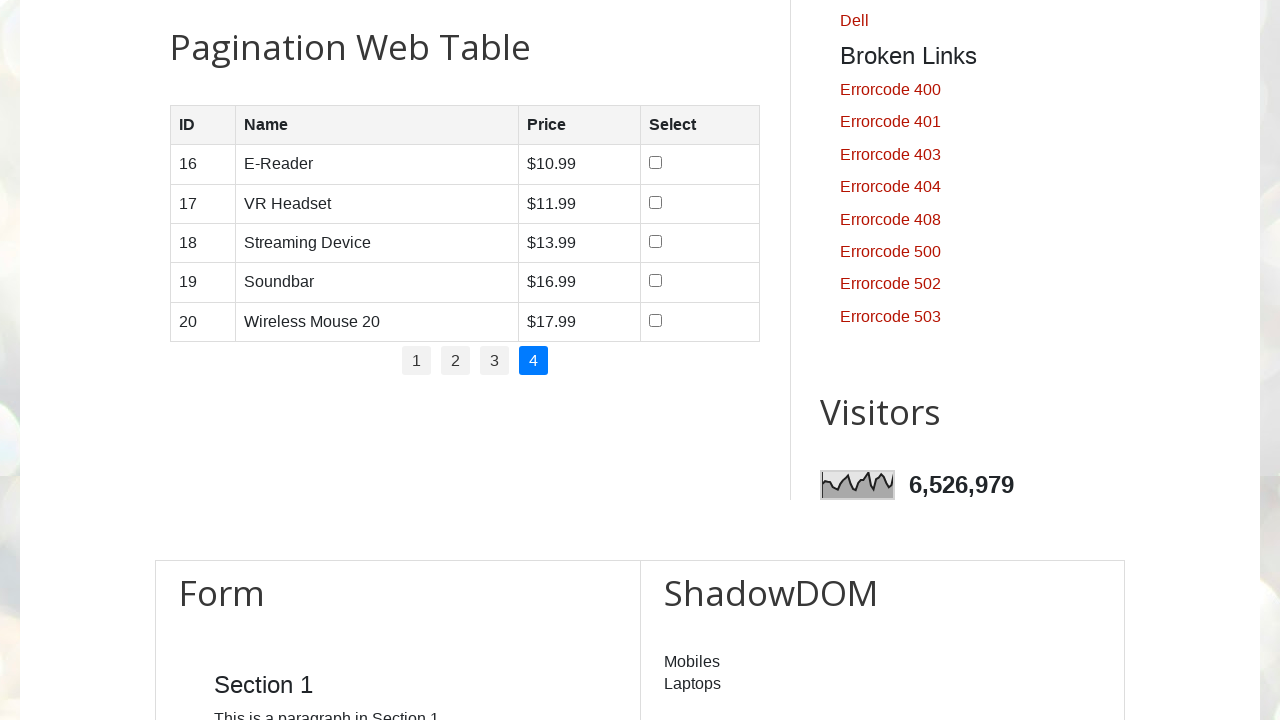

Read data from row 5, column 3 on page 4: '$17.99'
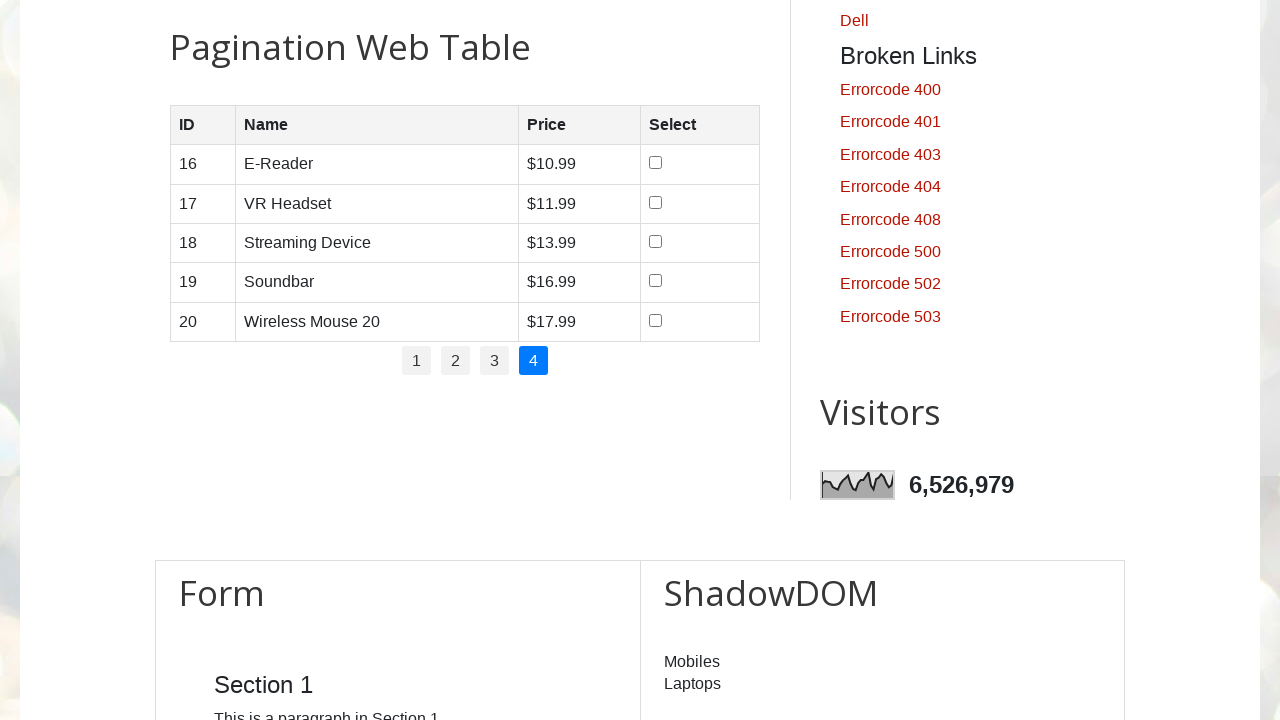

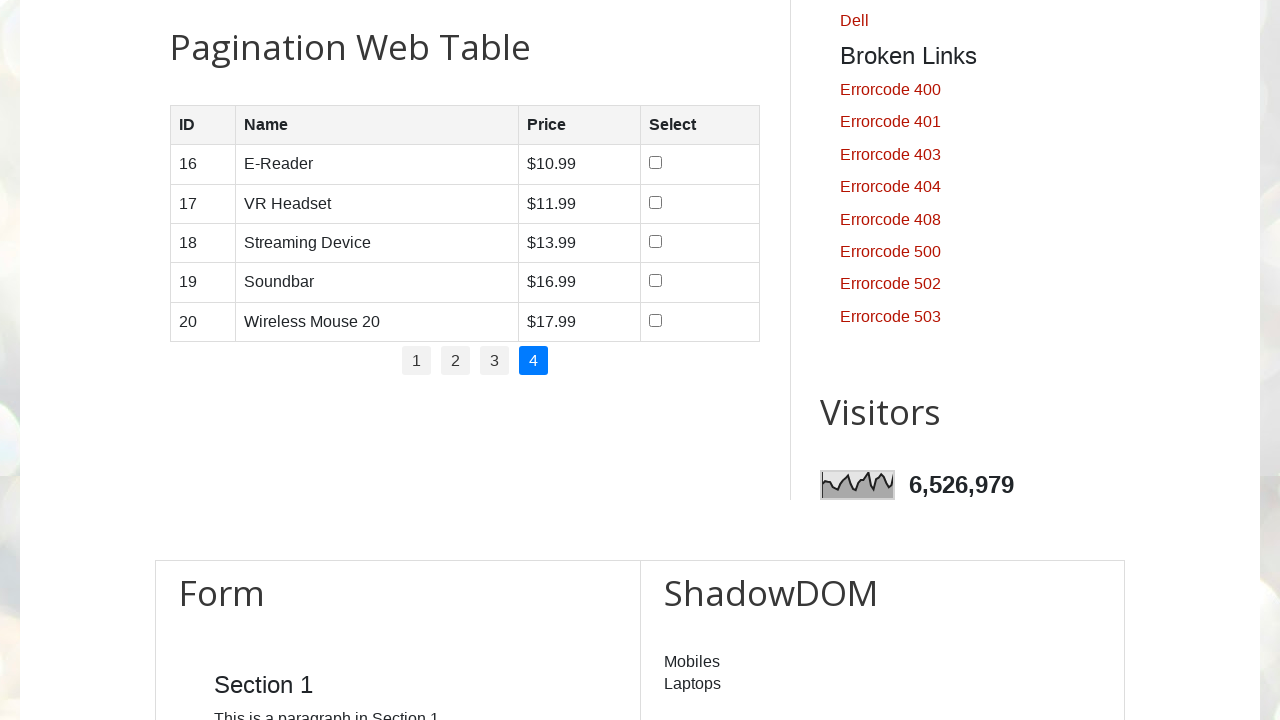